Tests filling a large form by entering the same text into all input fields and submitting the form

Starting URL: http://suninjuly.github.io/huge_form.html

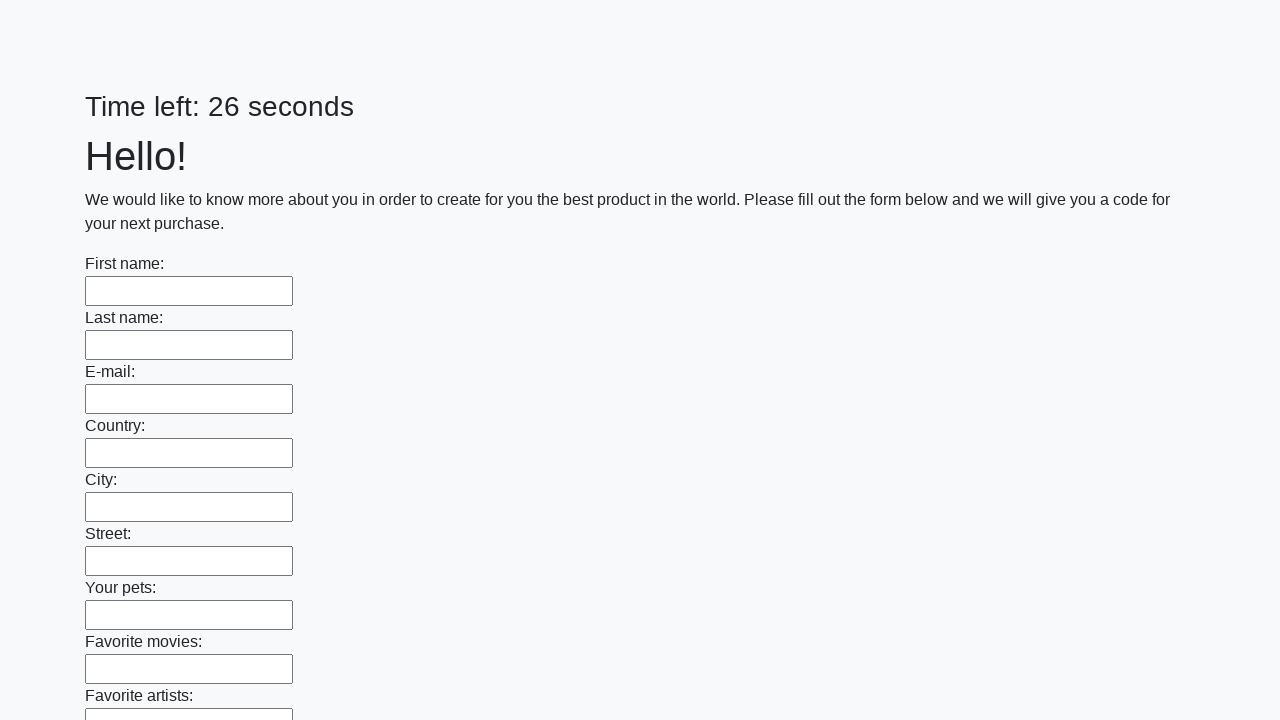

Navigated to huge form page
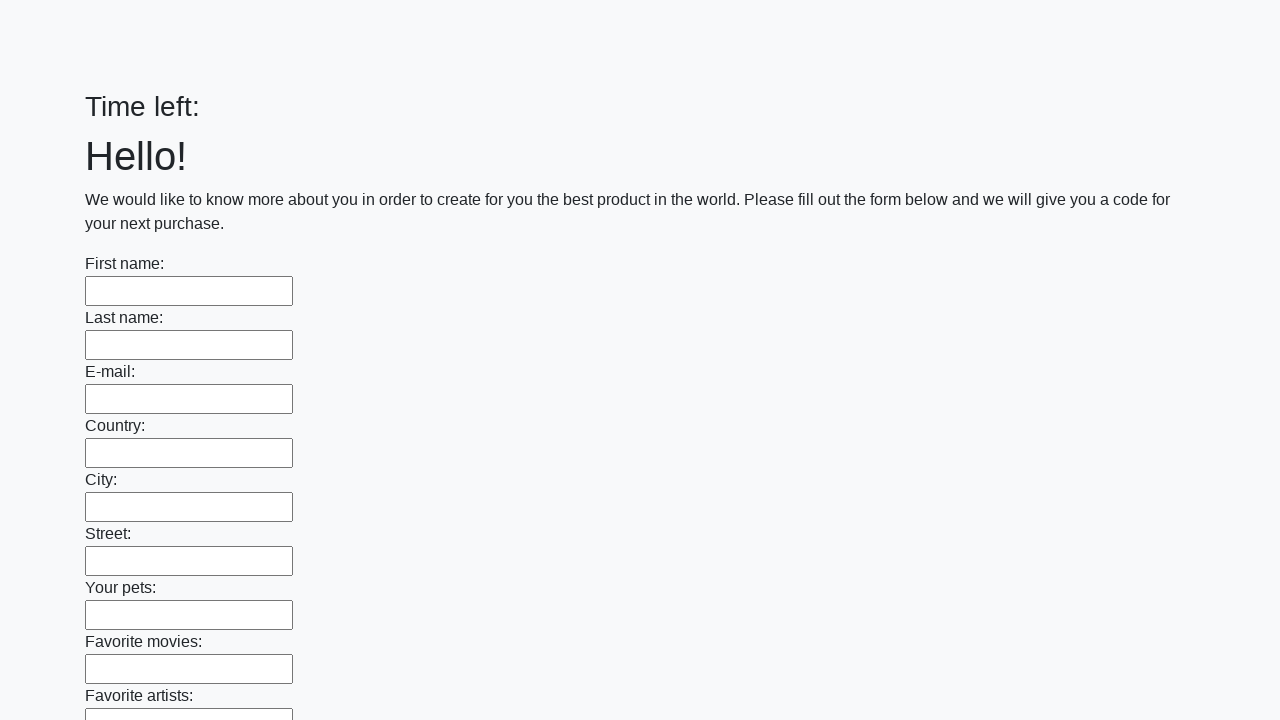

Filled an input field with 'Мой ответ' on input >> nth=0
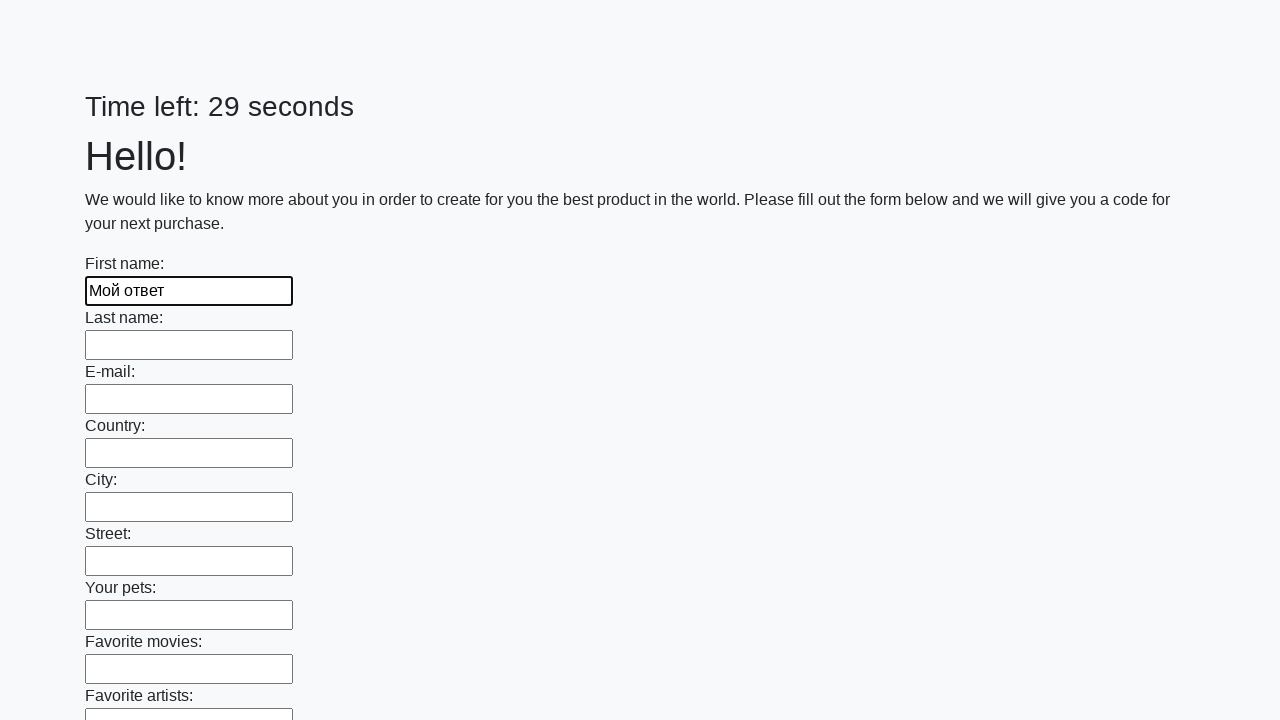

Filled an input field with 'Мой ответ' on input >> nth=1
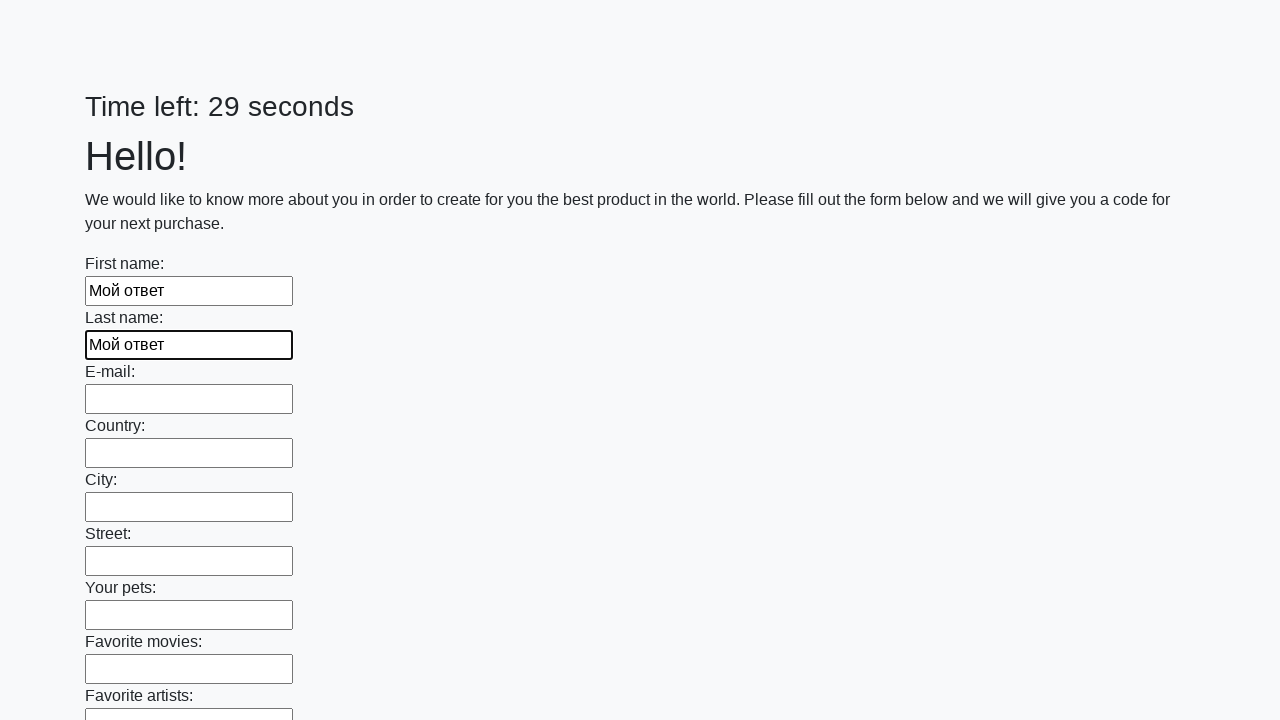

Filled an input field with 'Мой ответ' on input >> nth=2
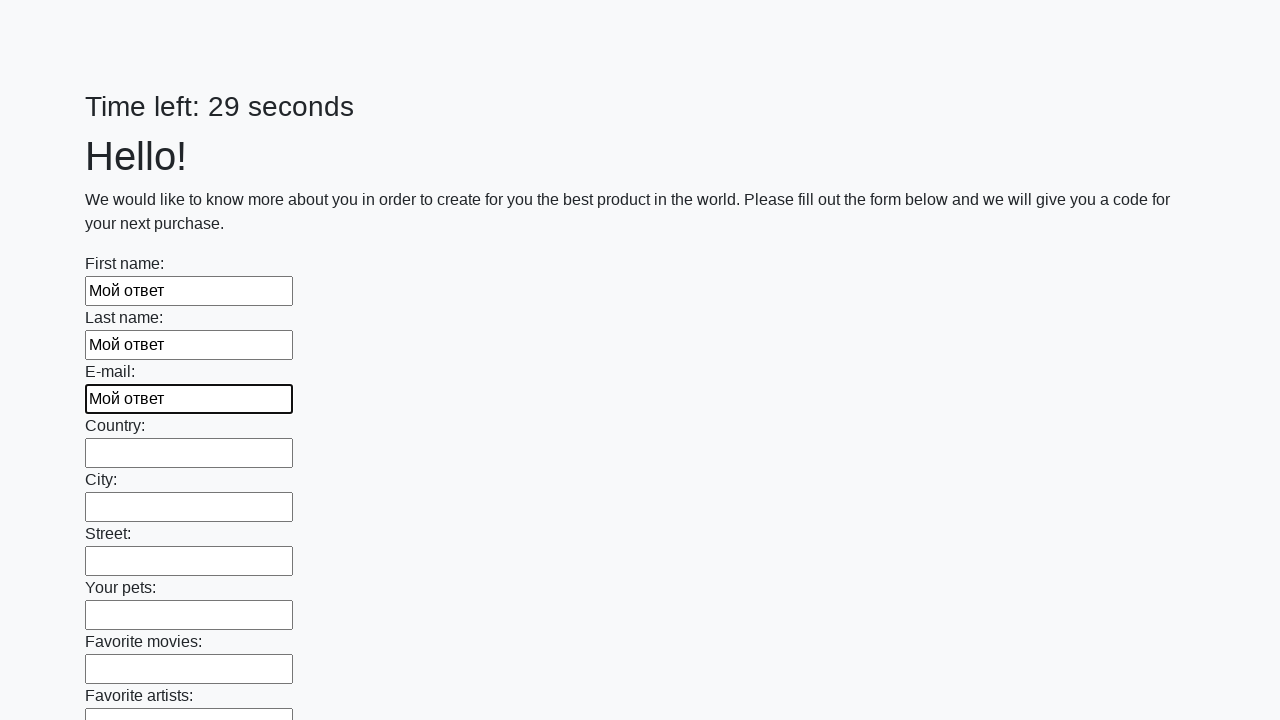

Filled an input field with 'Мой ответ' on input >> nth=3
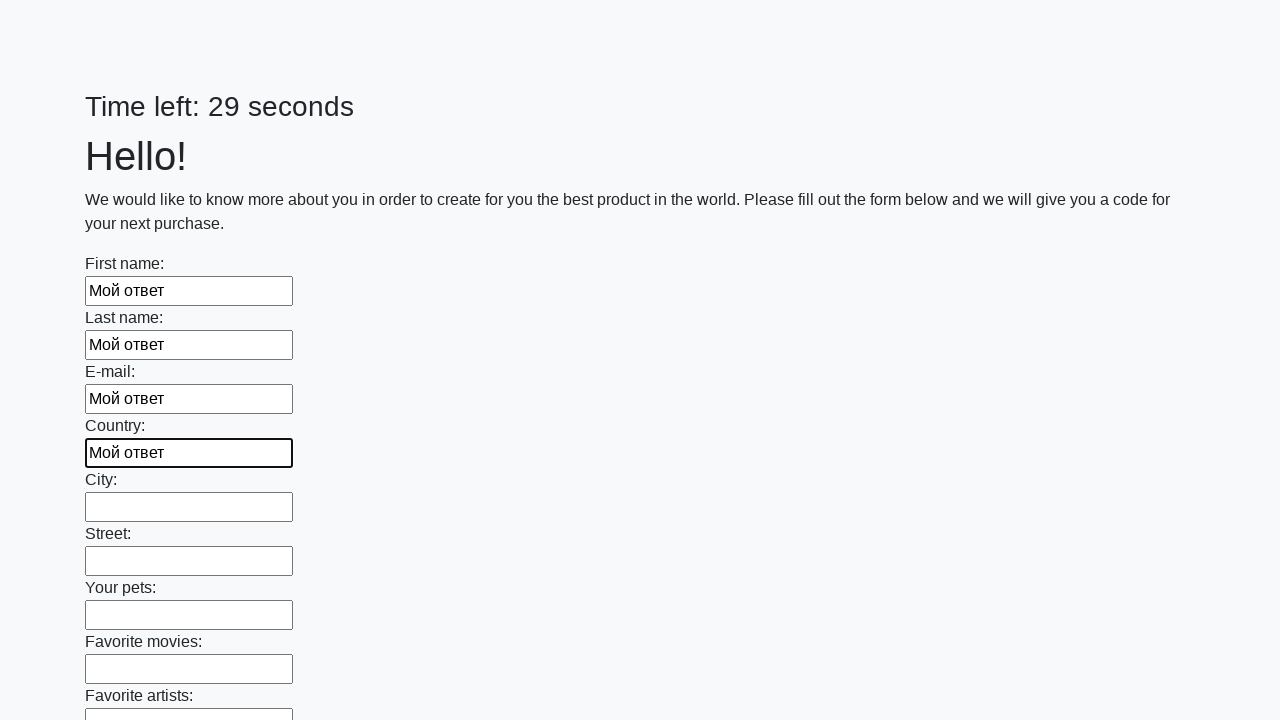

Filled an input field with 'Мой ответ' on input >> nth=4
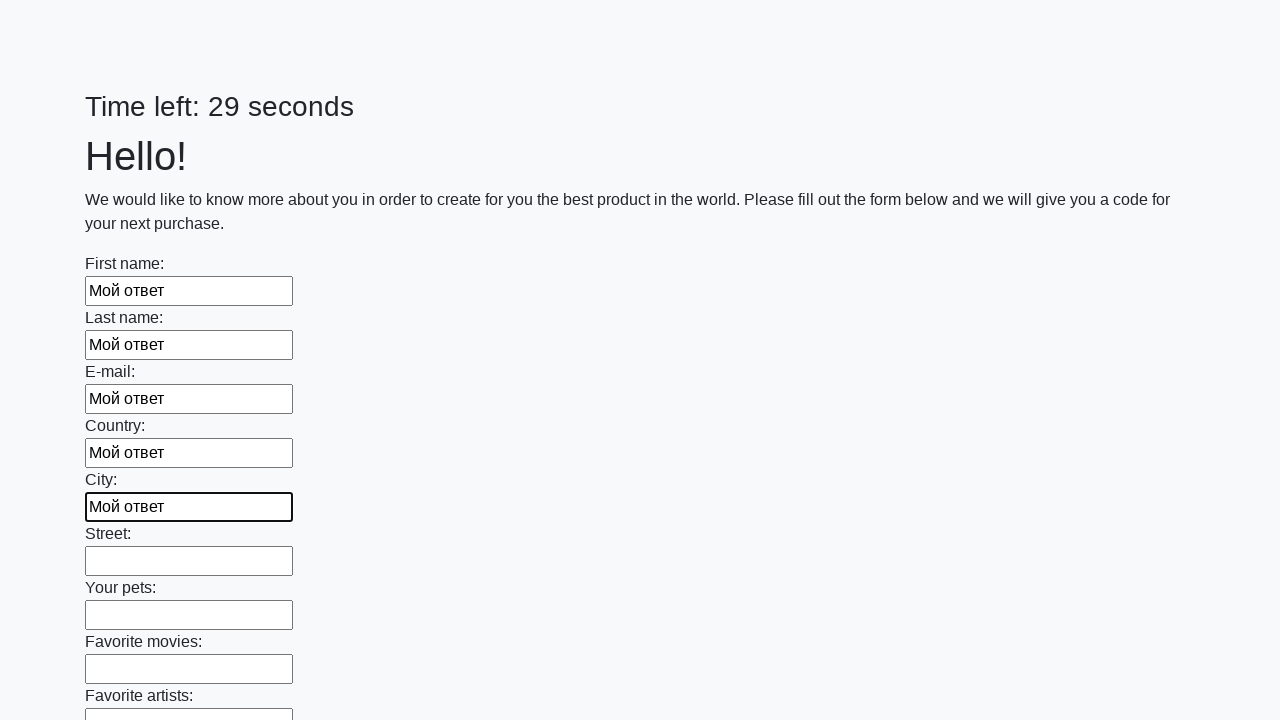

Filled an input field with 'Мой ответ' on input >> nth=5
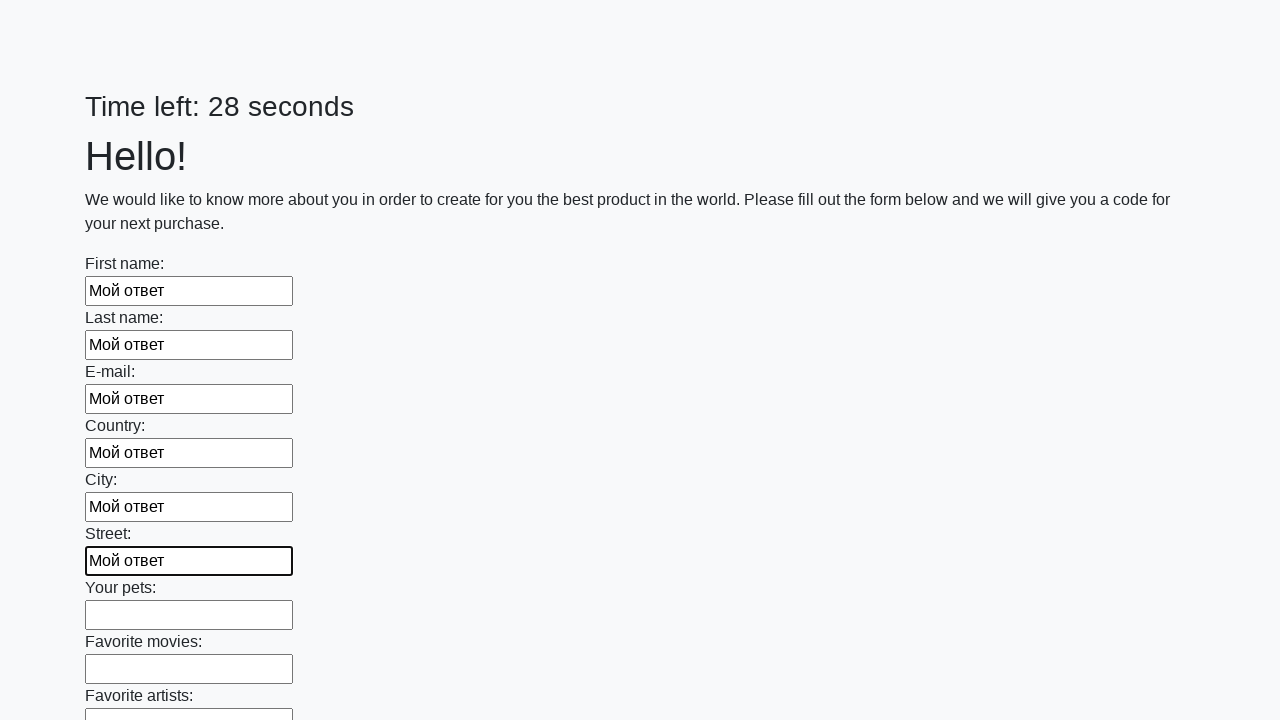

Filled an input field with 'Мой ответ' on input >> nth=6
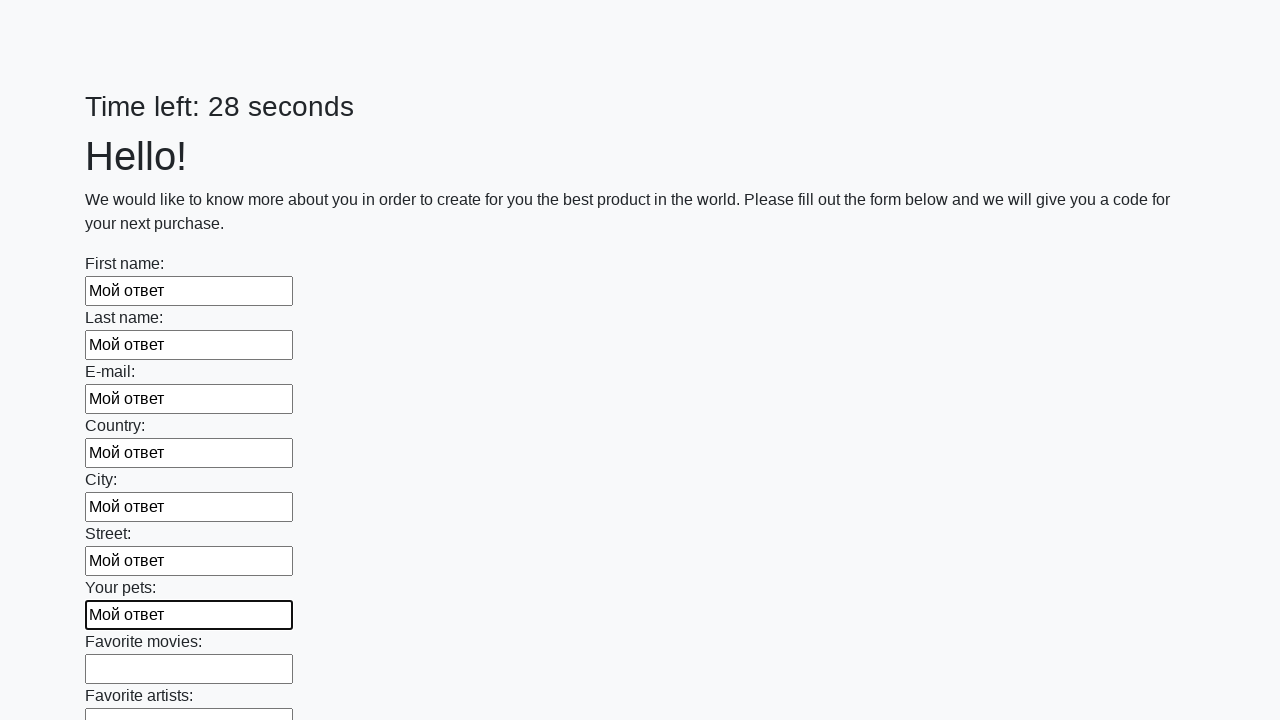

Filled an input field with 'Мой ответ' on input >> nth=7
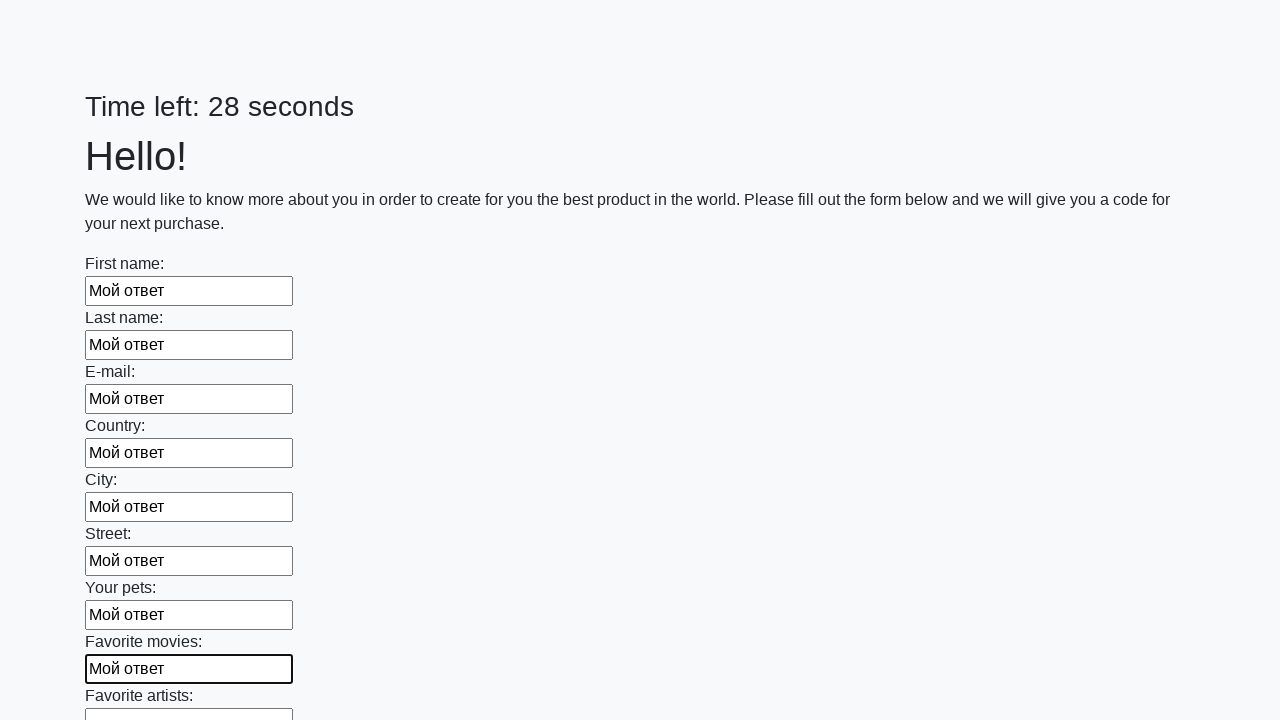

Filled an input field with 'Мой ответ' on input >> nth=8
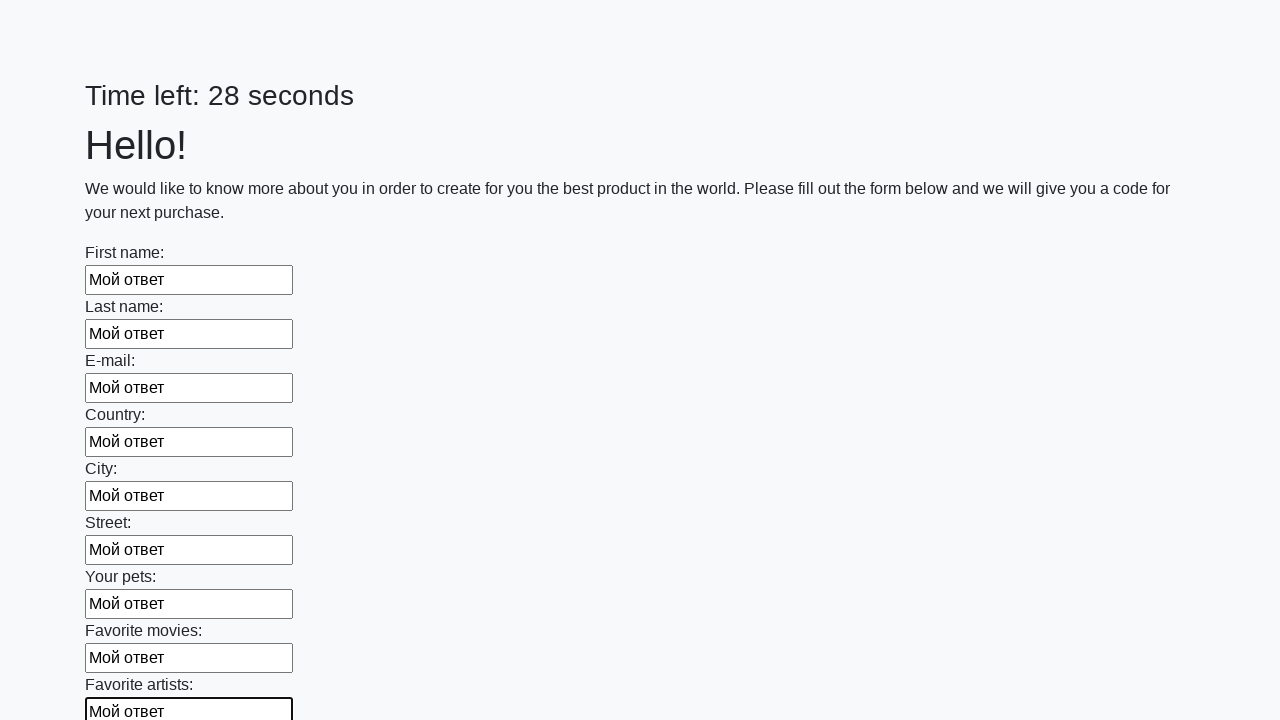

Filled an input field with 'Мой ответ' on input >> nth=9
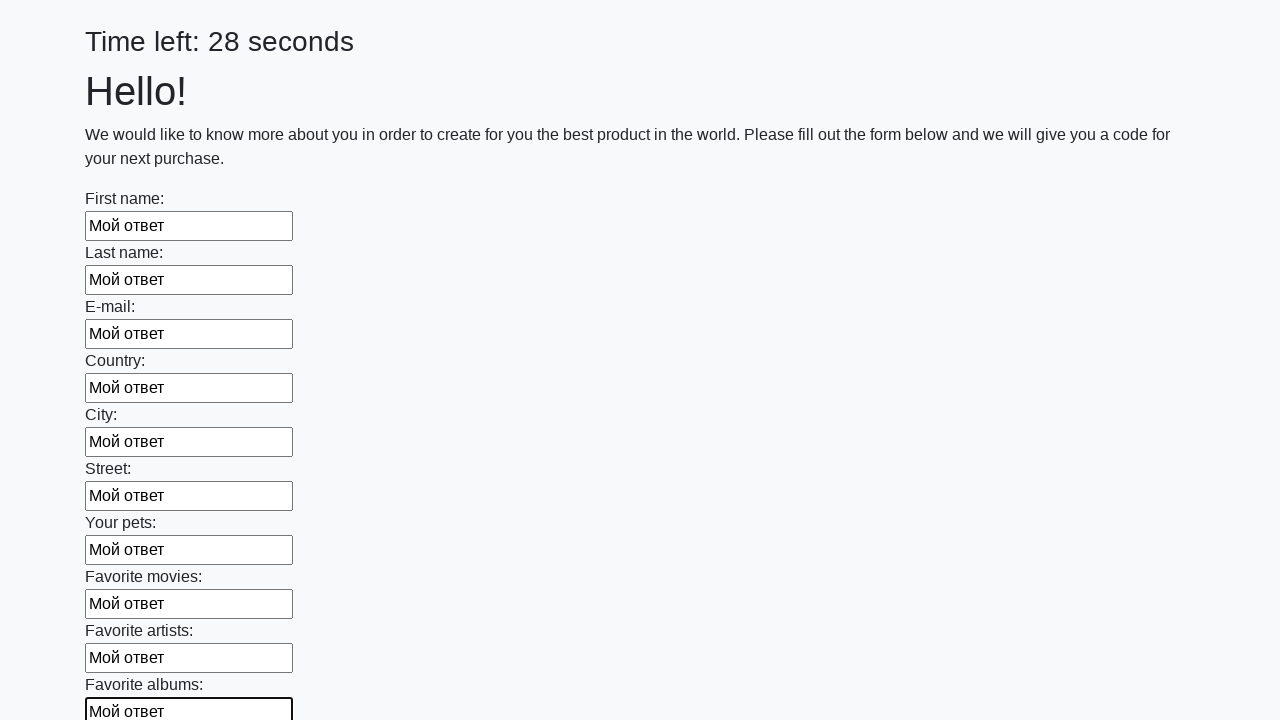

Filled an input field with 'Мой ответ' on input >> nth=10
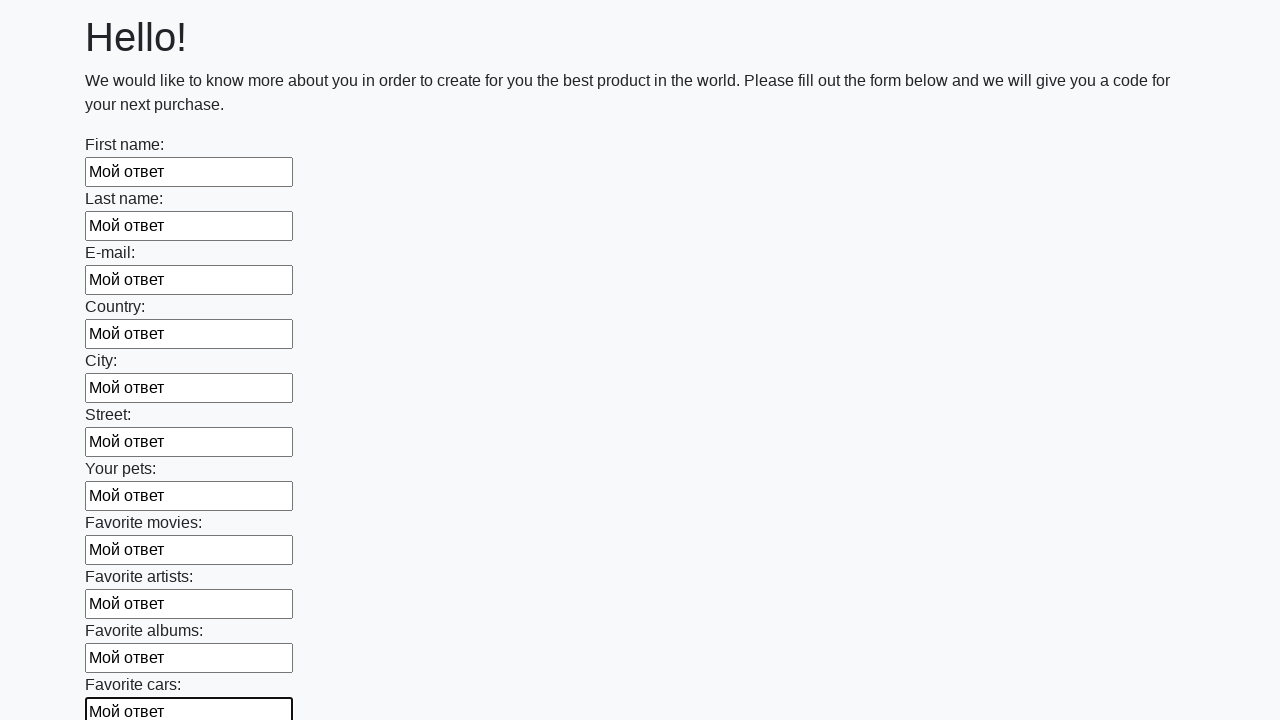

Filled an input field with 'Мой ответ' on input >> nth=11
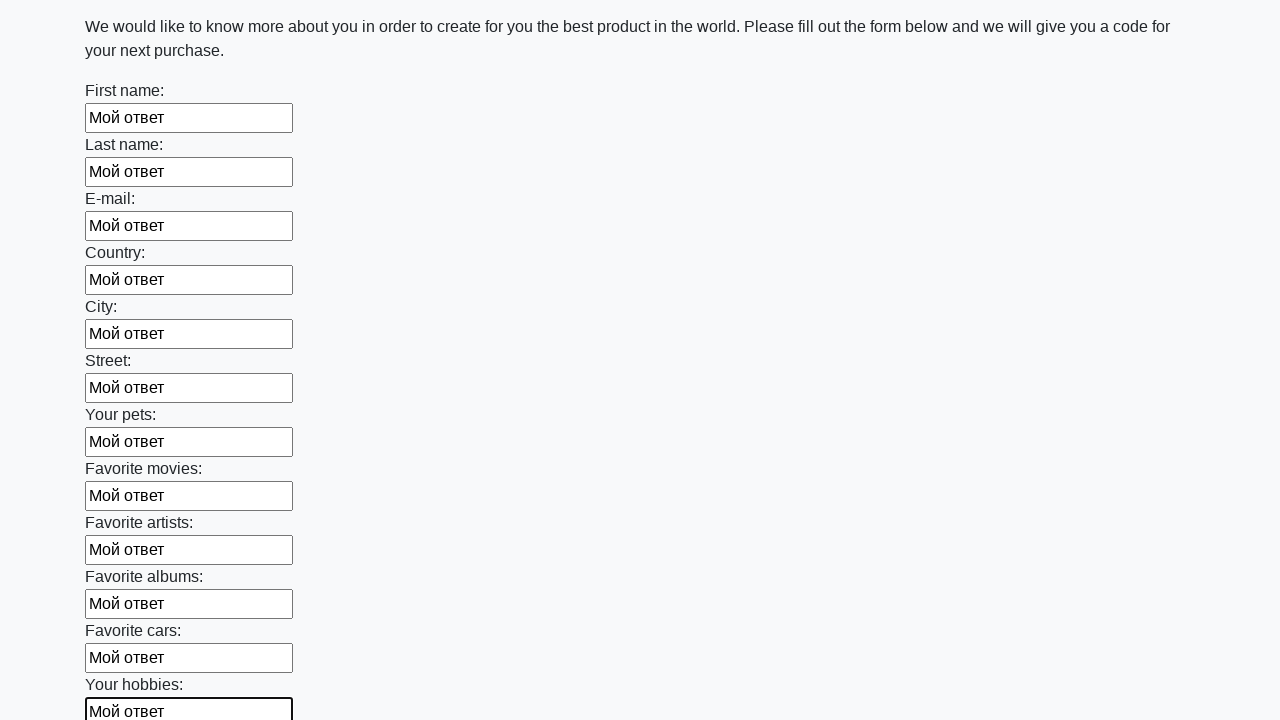

Filled an input field with 'Мой ответ' on input >> nth=12
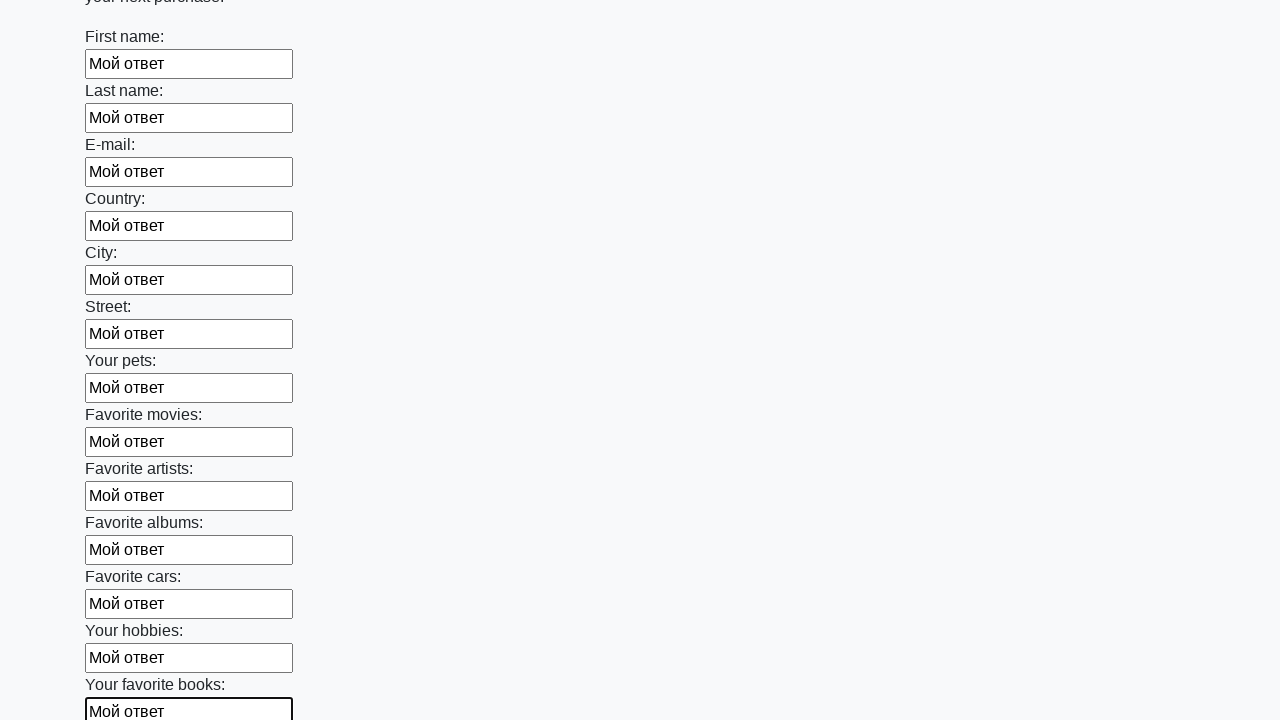

Filled an input field with 'Мой ответ' on input >> nth=13
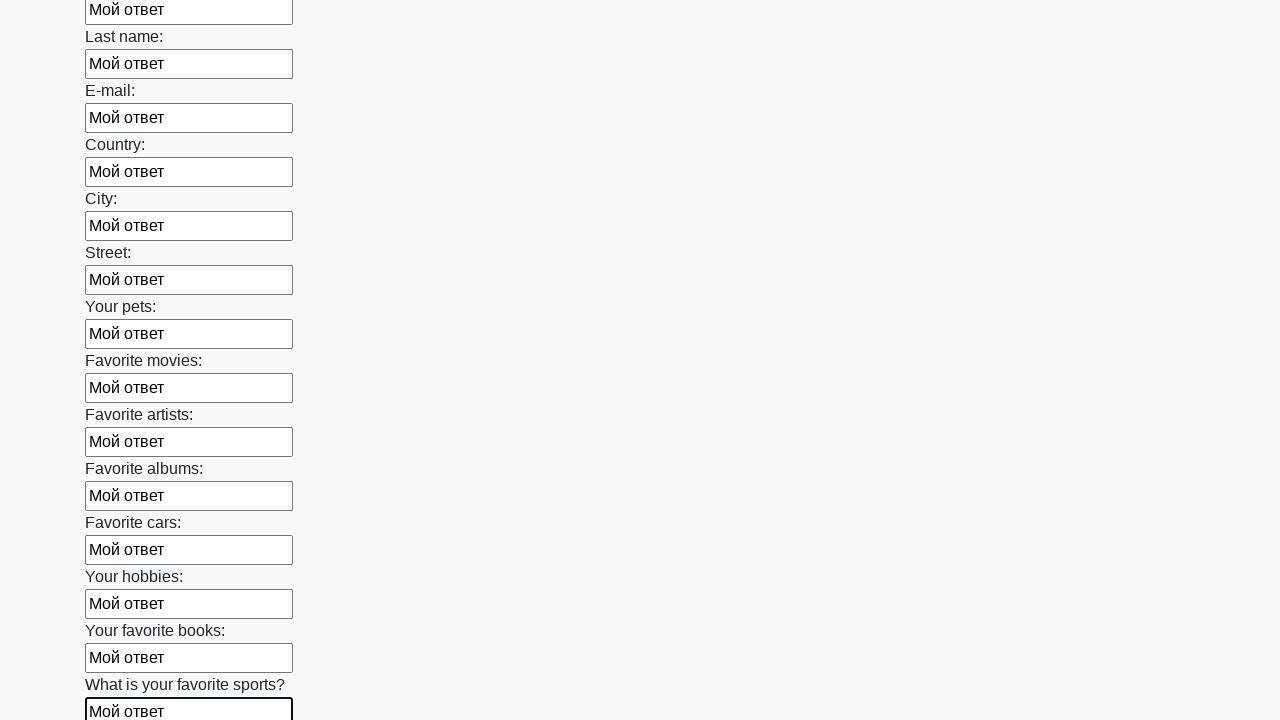

Filled an input field with 'Мой ответ' on input >> nth=14
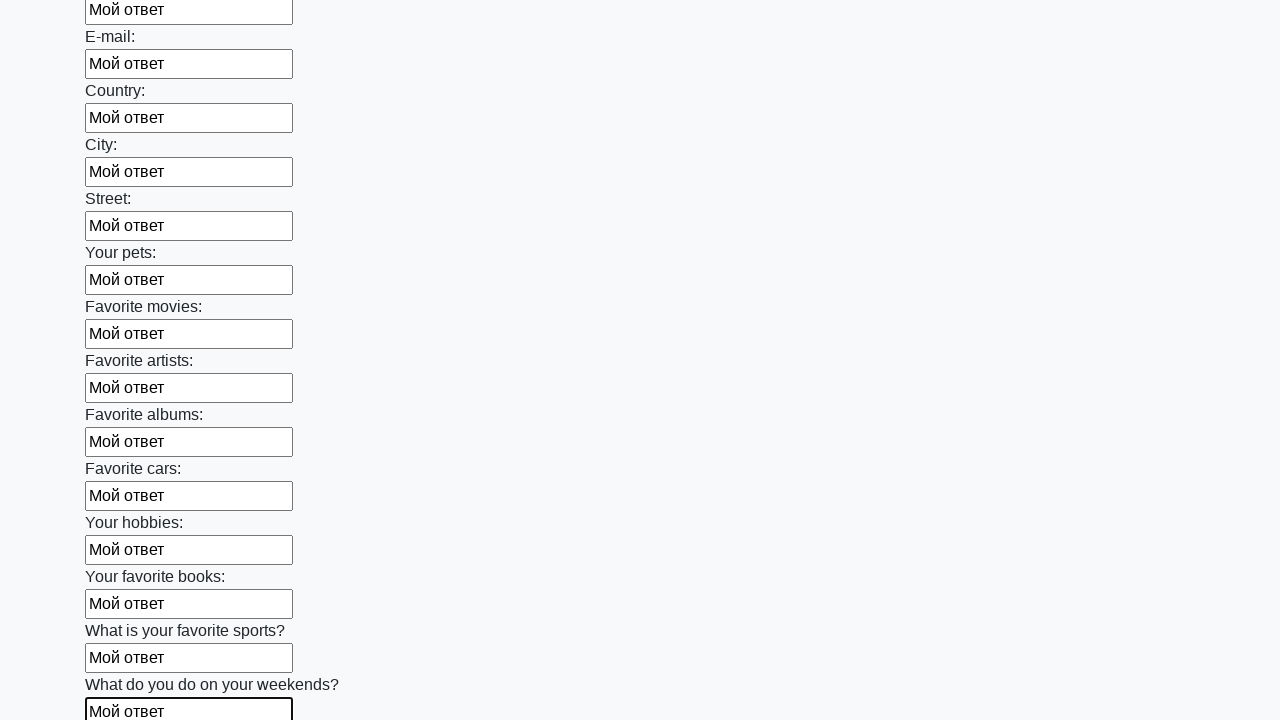

Filled an input field with 'Мой ответ' on input >> nth=15
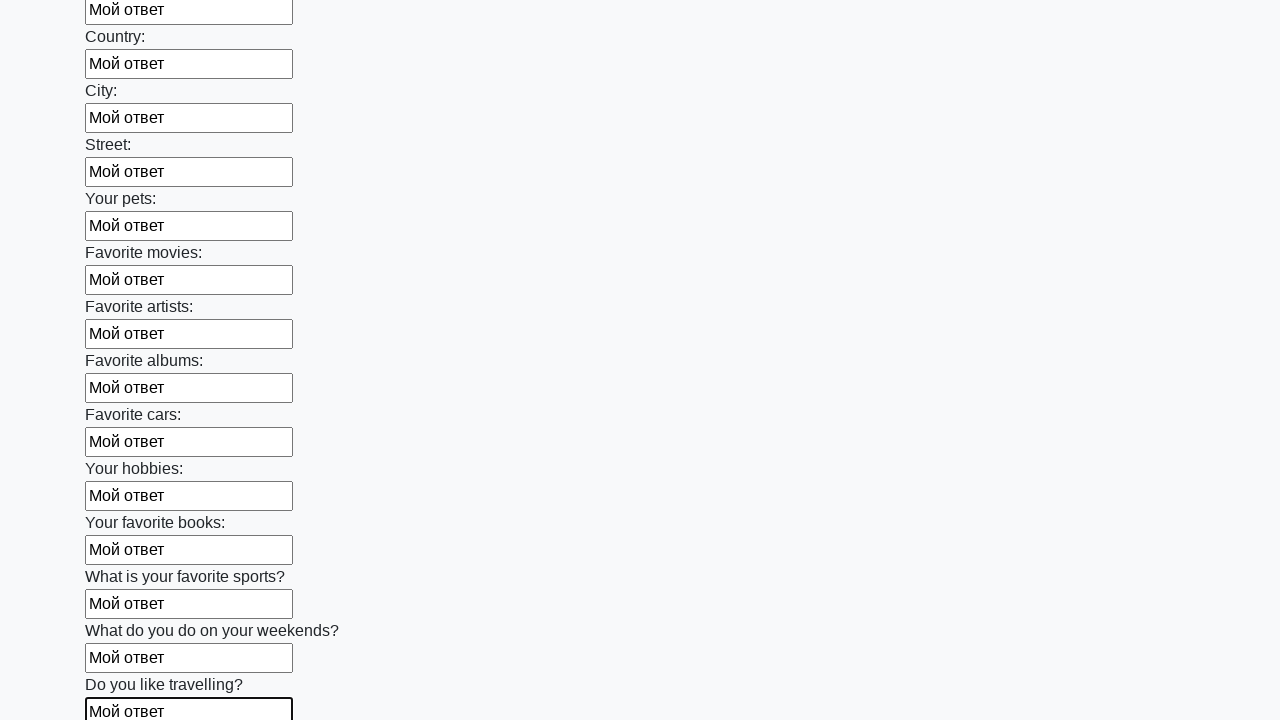

Filled an input field with 'Мой ответ' on input >> nth=16
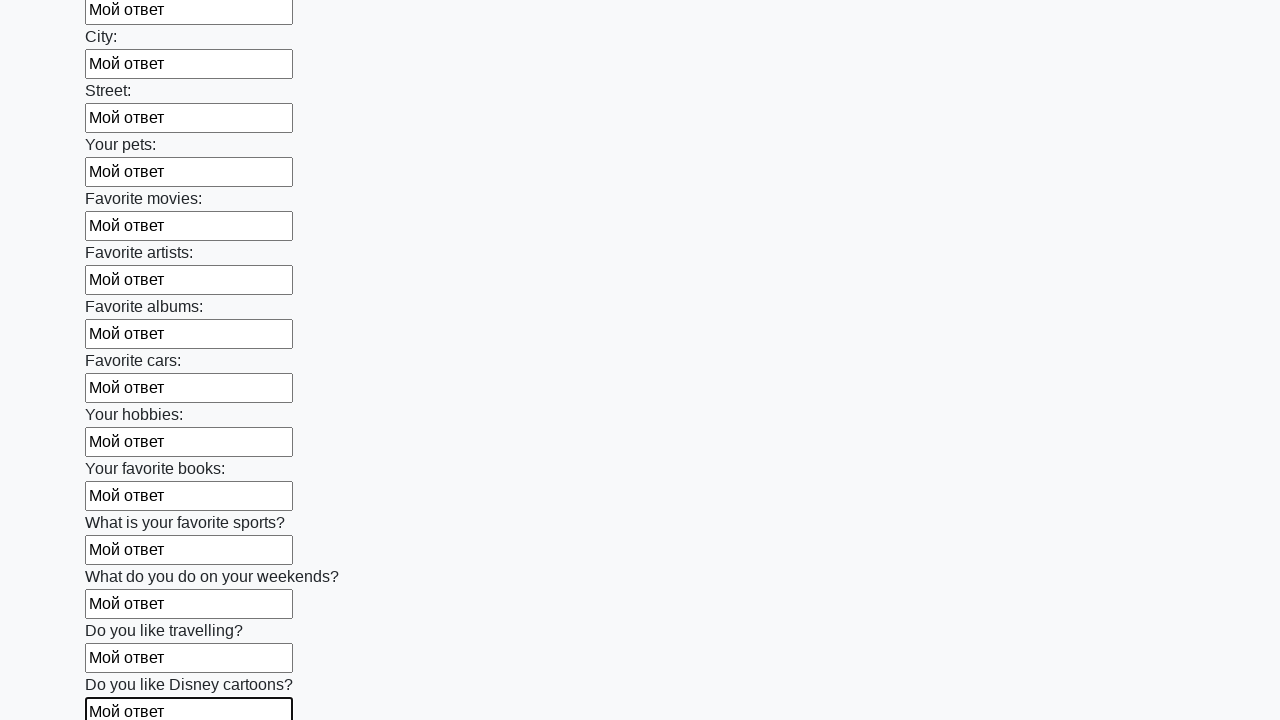

Filled an input field with 'Мой ответ' on input >> nth=17
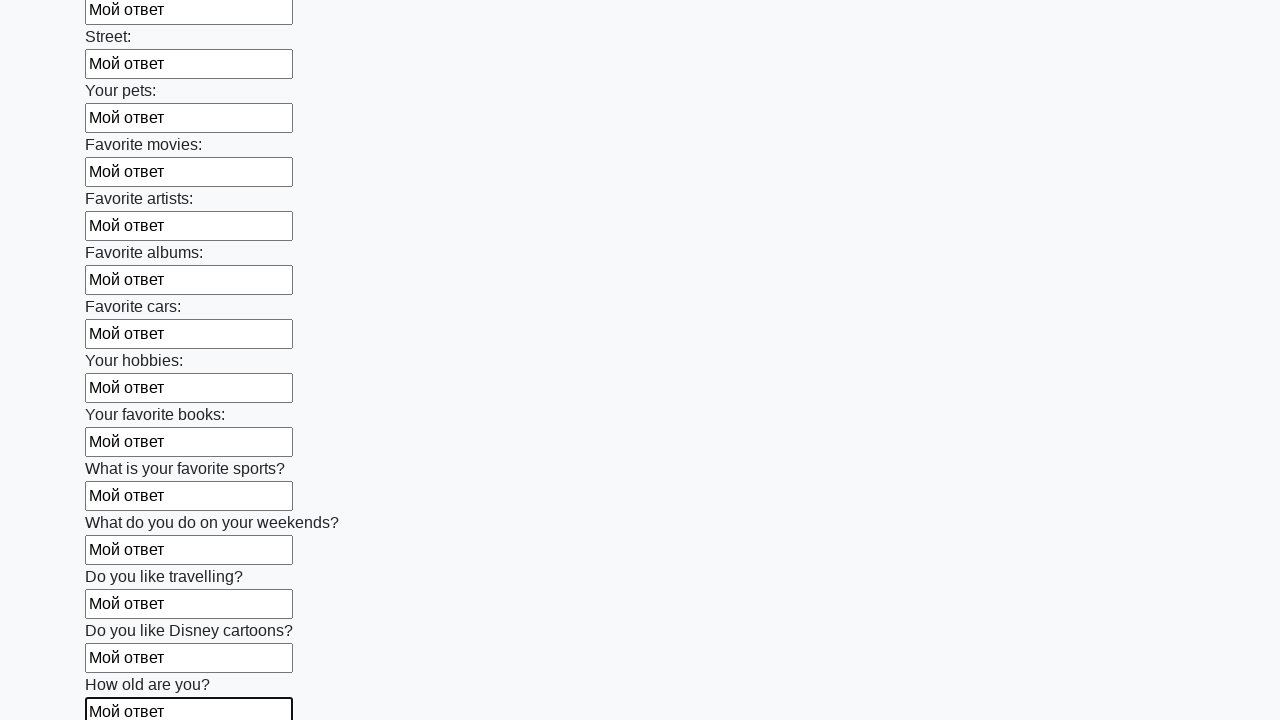

Filled an input field with 'Мой ответ' on input >> nth=18
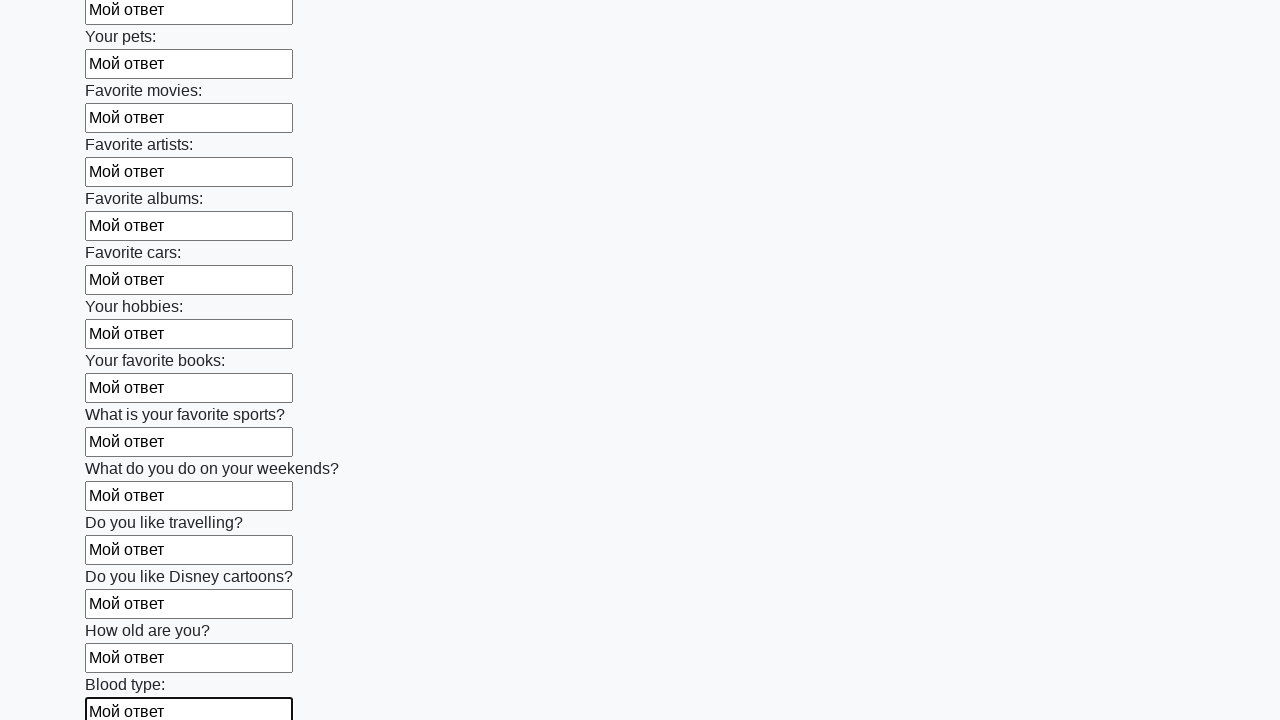

Filled an input field with 'Мой ответ' on input >> nth=19
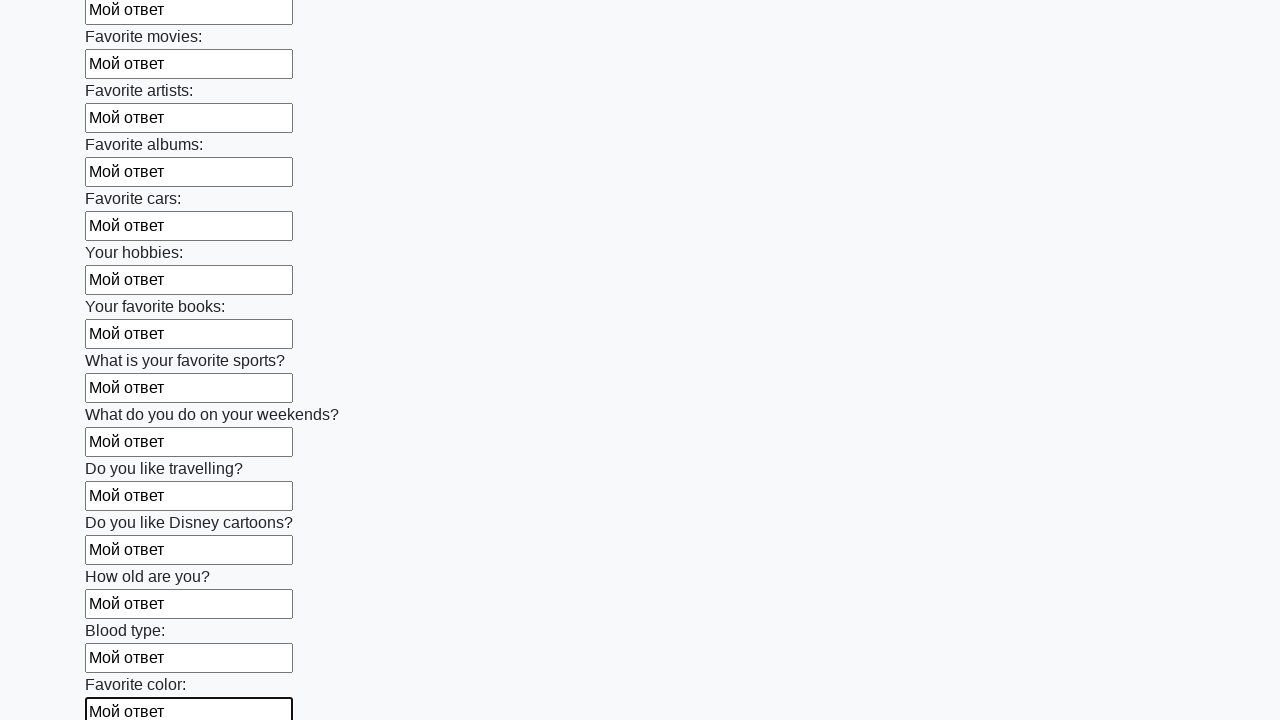

Filled an input field with 'Мой ответ' on input >> nth=20
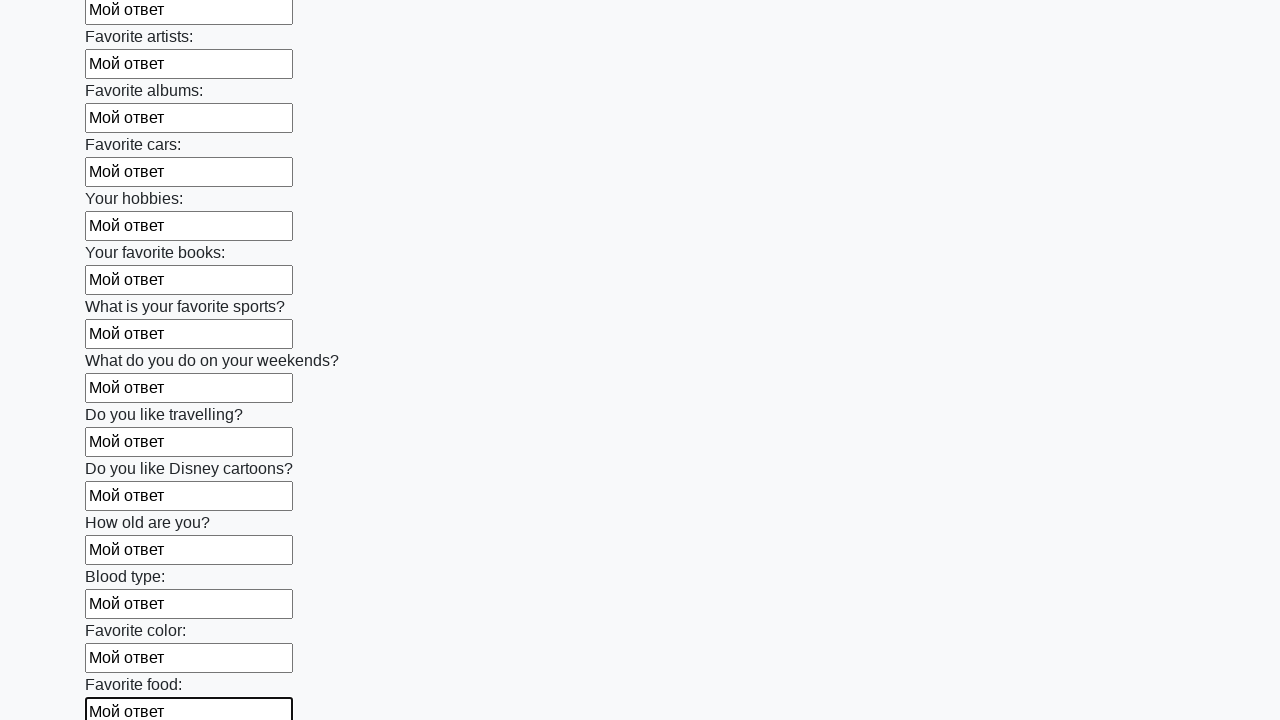

Filled an input field with 'Мой ответ' on input >> nth=21
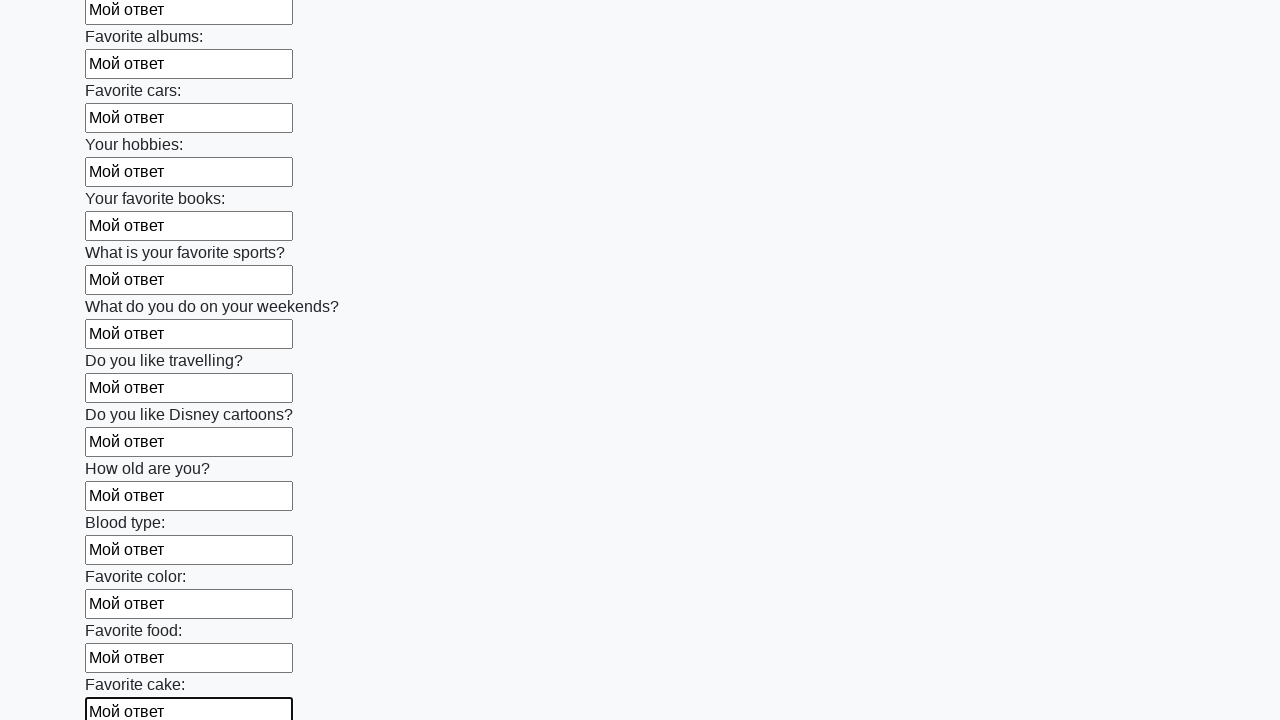

Filled an input field with 'Мой ответ' on input >> nth=22
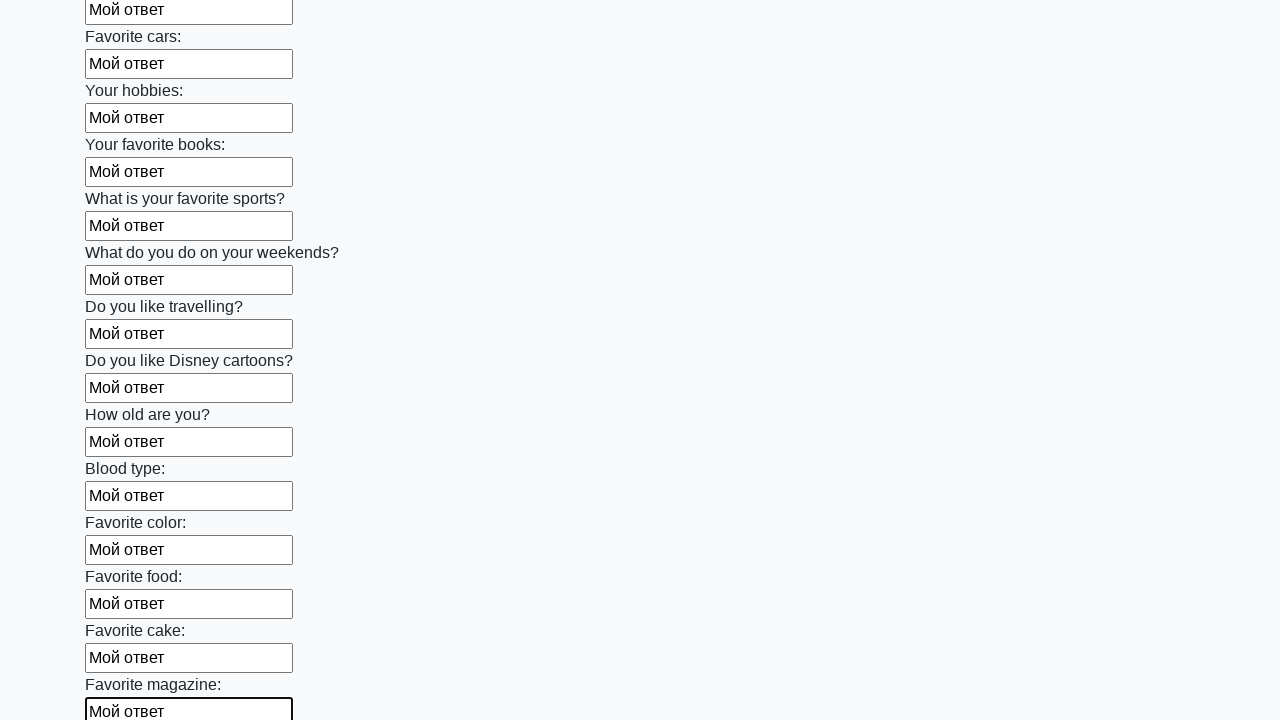

Filled an input field with 'Мой ответ' on input >> nth=23
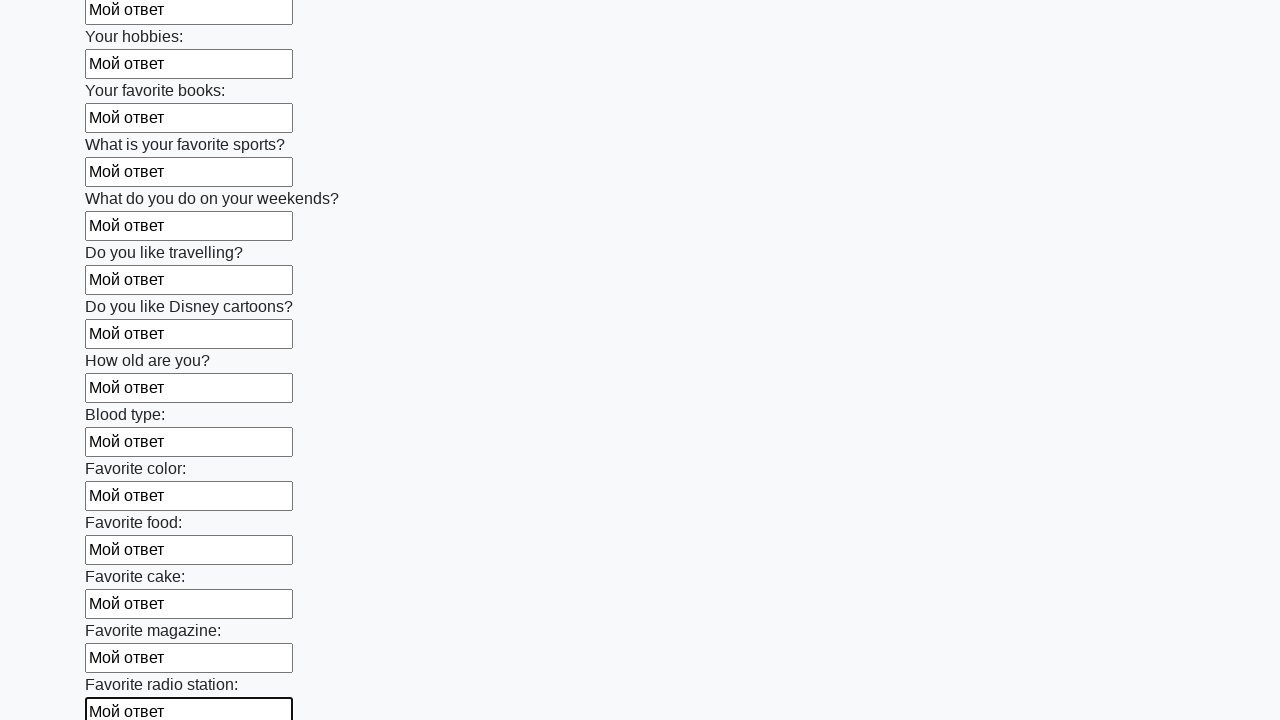

Filled an input field with 'Мой ответ' on input >> nth=24
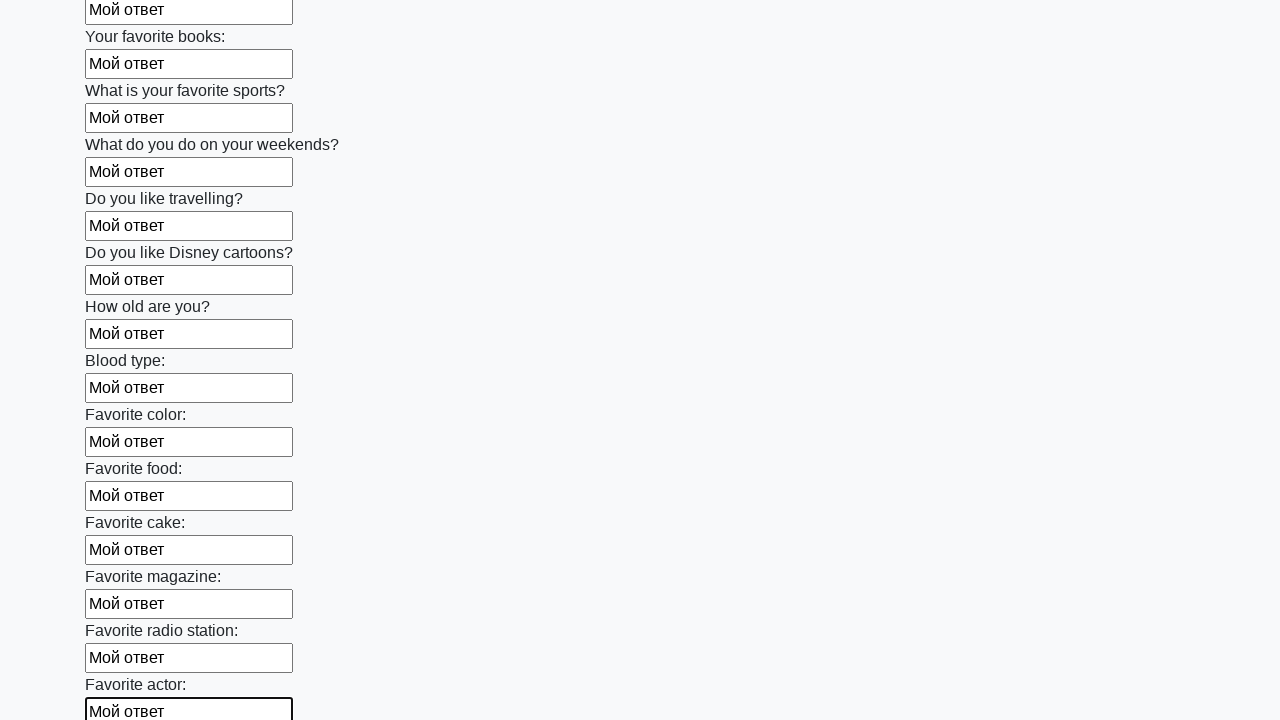

Filled an input field with 'Мой ответ' on input >> nth=25
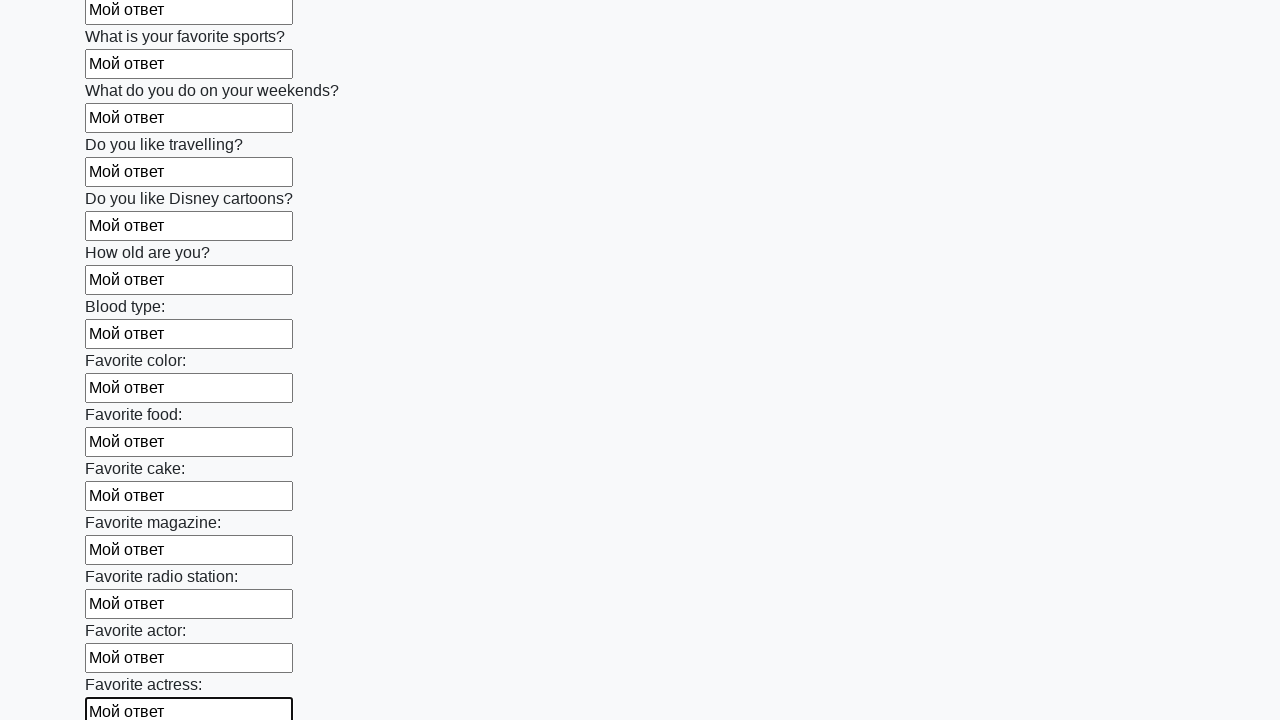

Filled an input field with 'Мой ответ' on input >> nth=26
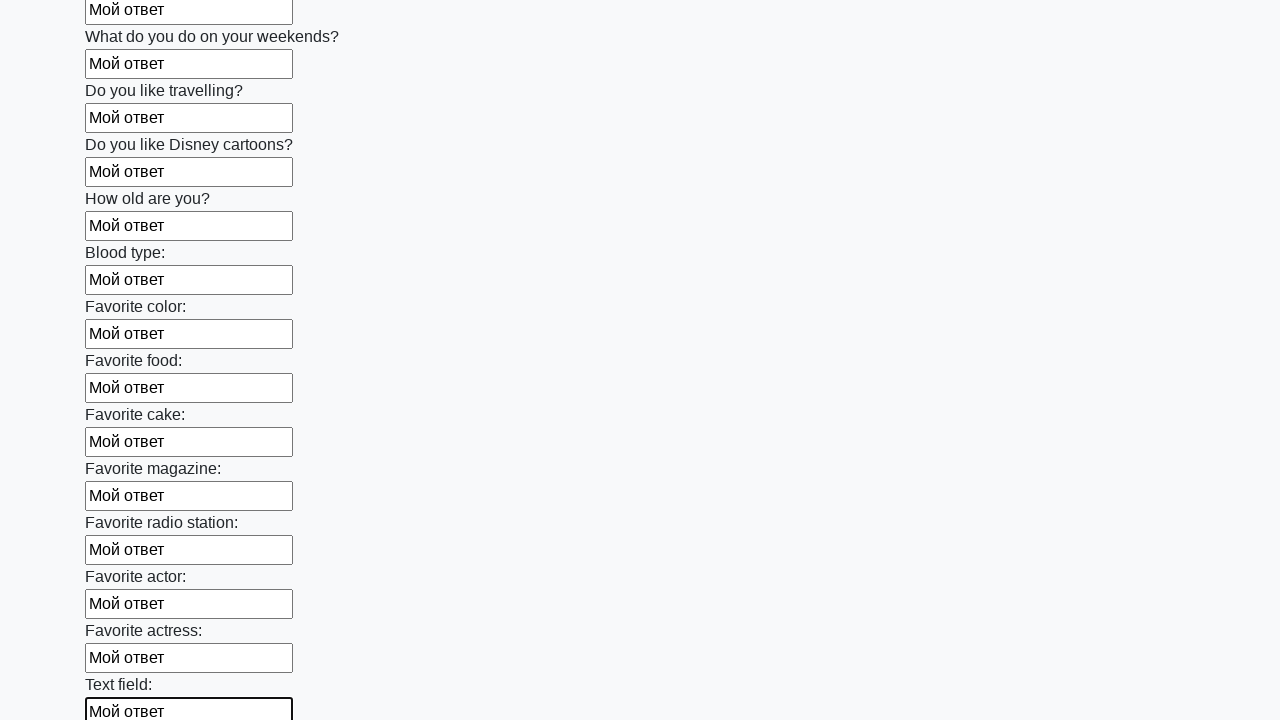

Filled an input field with 'Мой ответ' on input >> nth=27
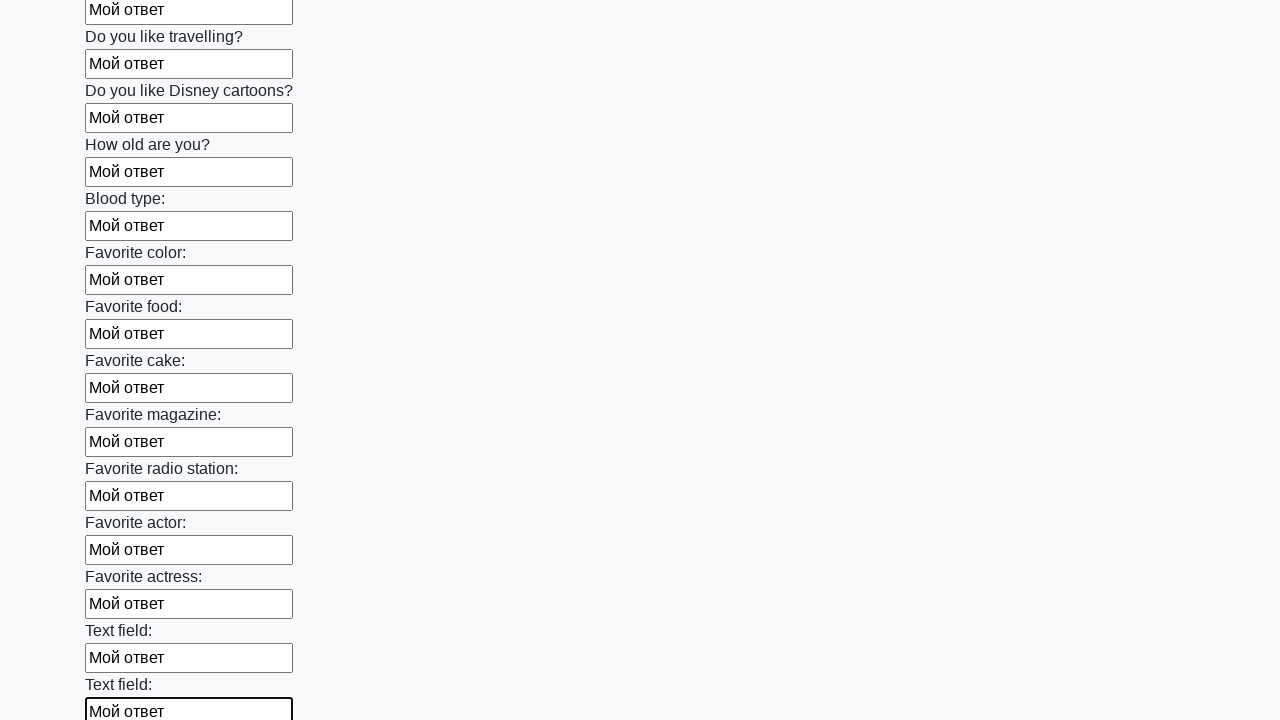

Filled an input field with 'Мой ответ' on input >> nth=28
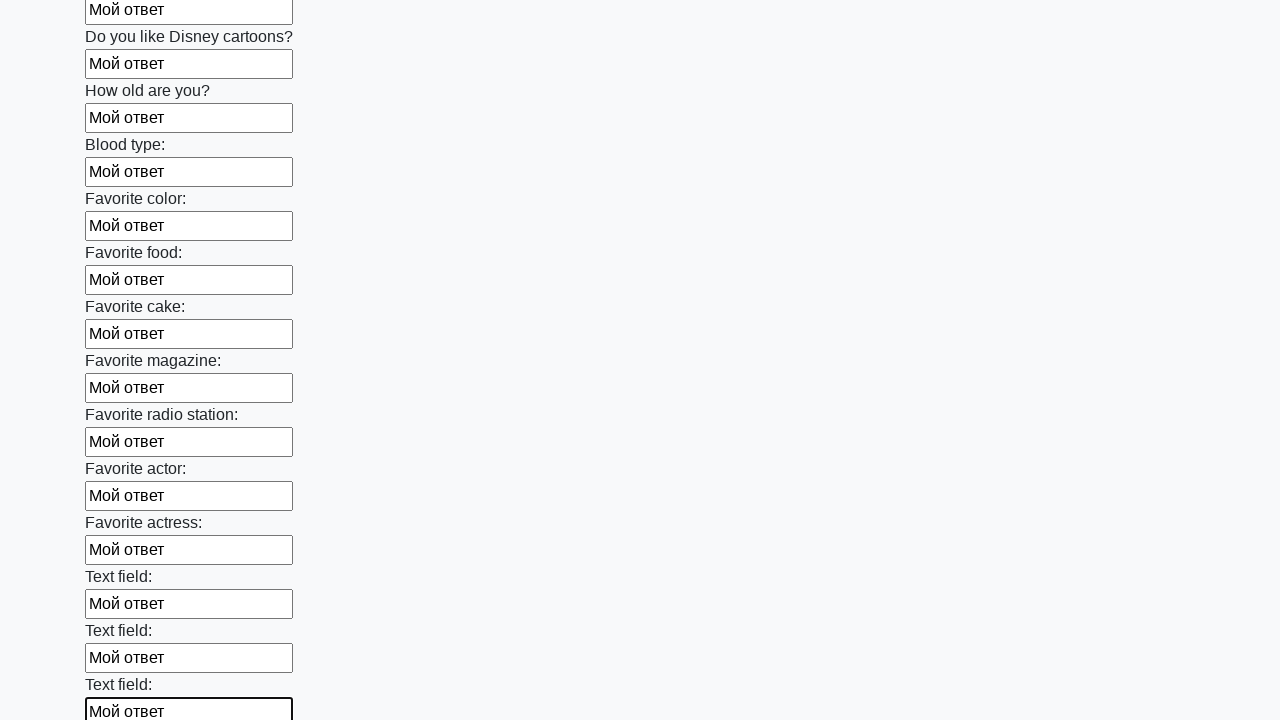

Filled an input field with 'Мой ответ' on input >> nth=29
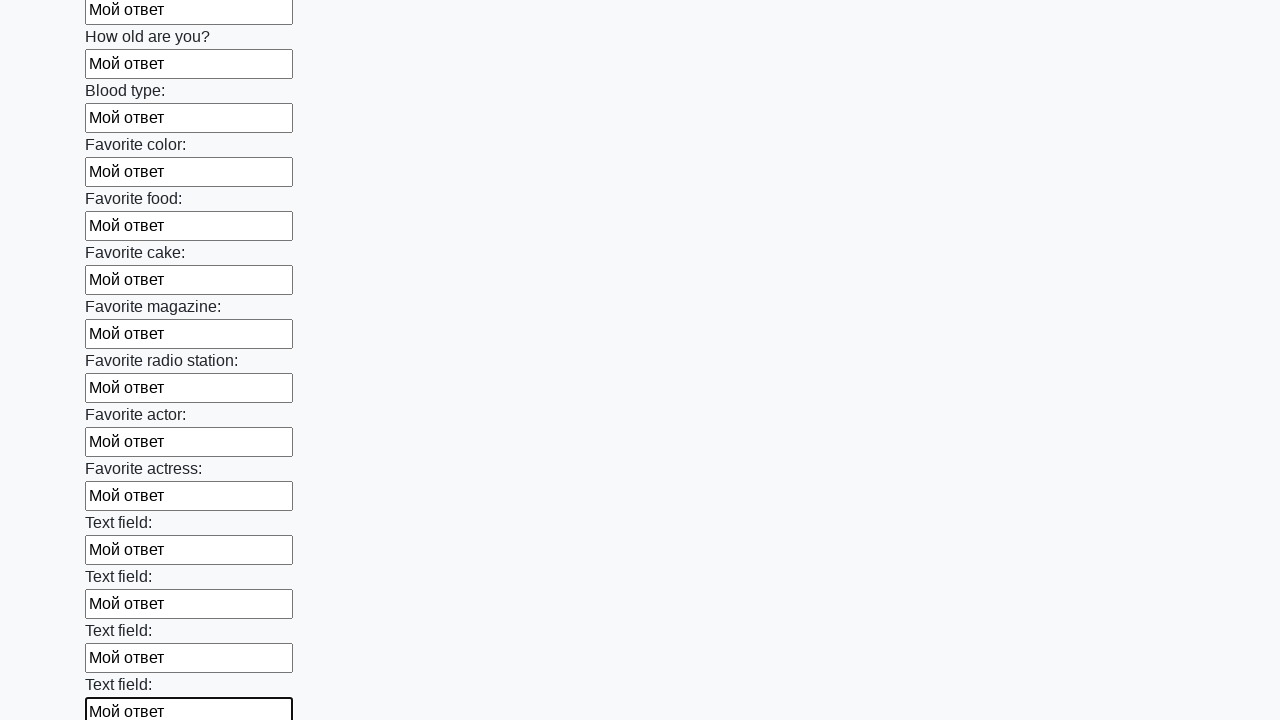

Filled an input field with 'Мой ответ' on input >> nth=30
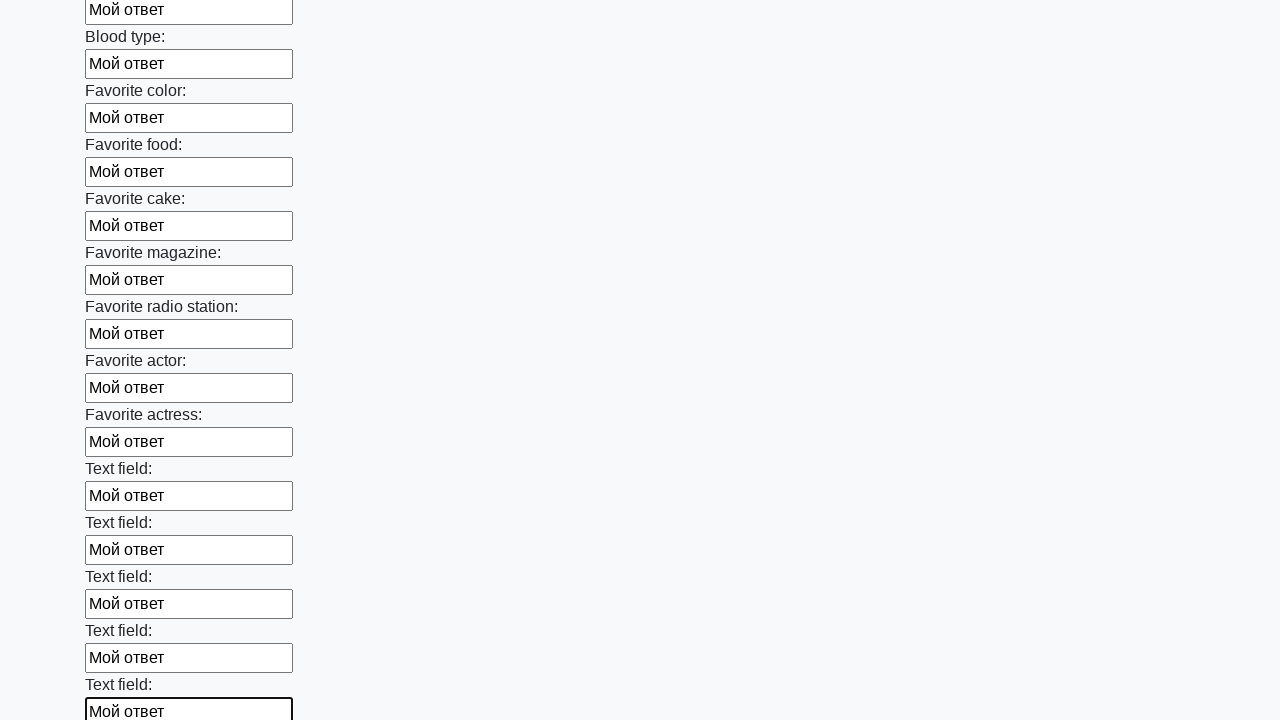

Filled an input field with 'Мой ответ' on input >> nth=31
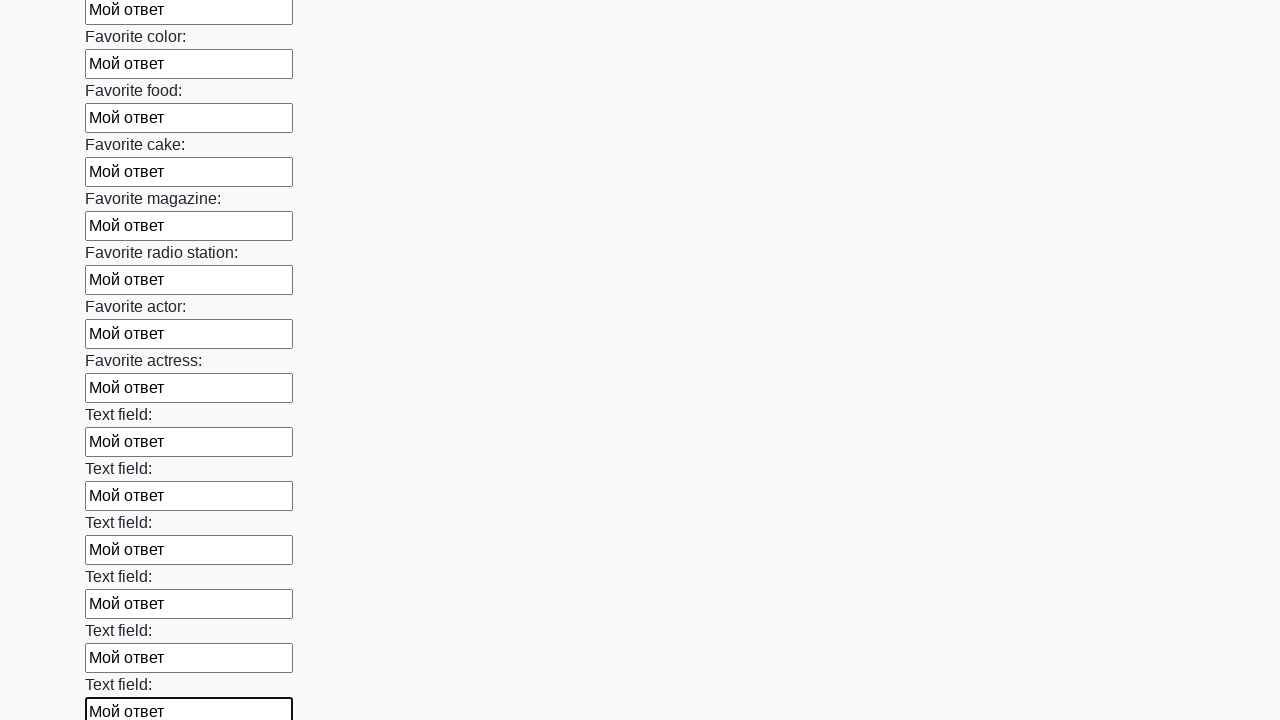

Filled an input field with 'Мой ответ' on input >> nth=32
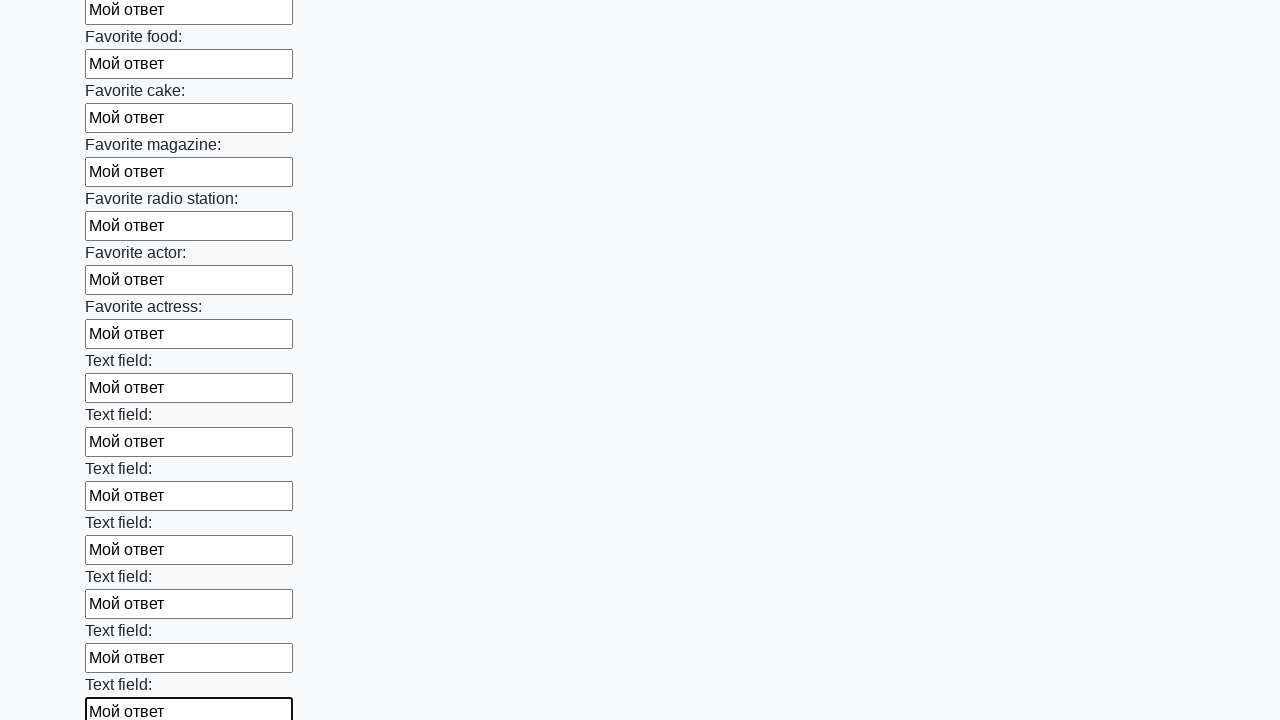

Filled an input field with 'Мой ответ' on input >> nth=33
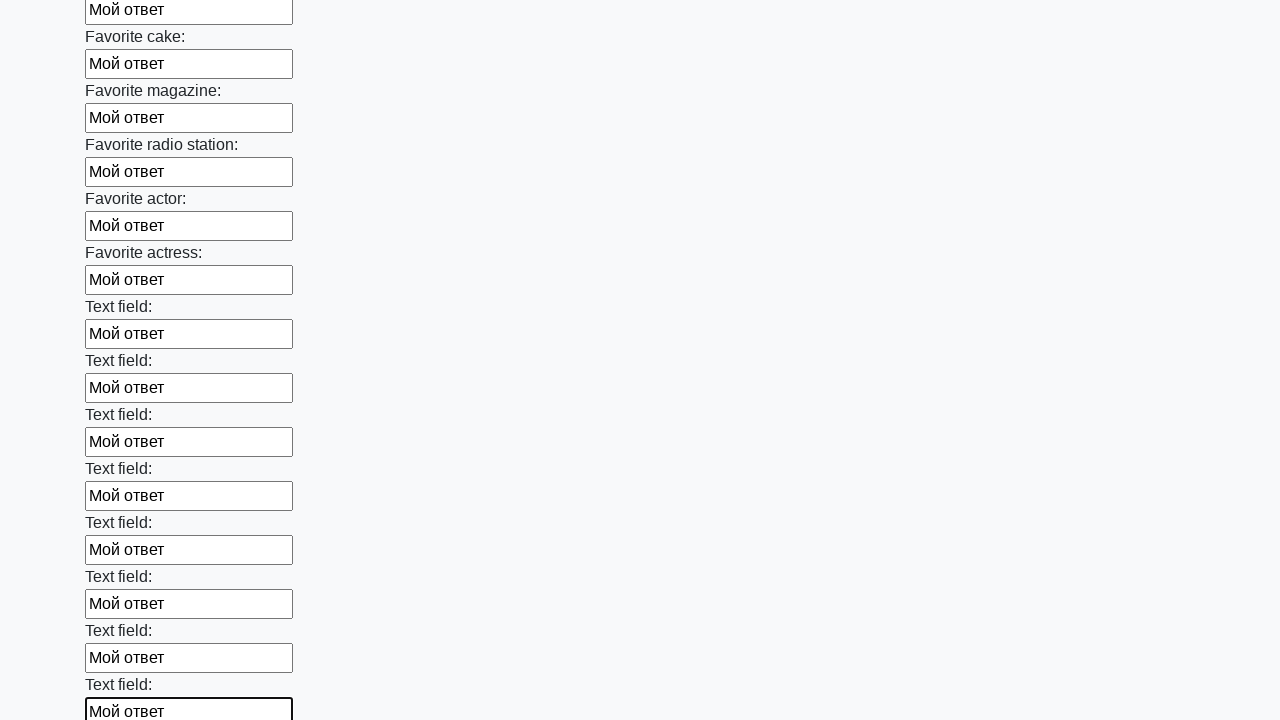

Filled an input field with 'Мой ответ' on input >> nth=34
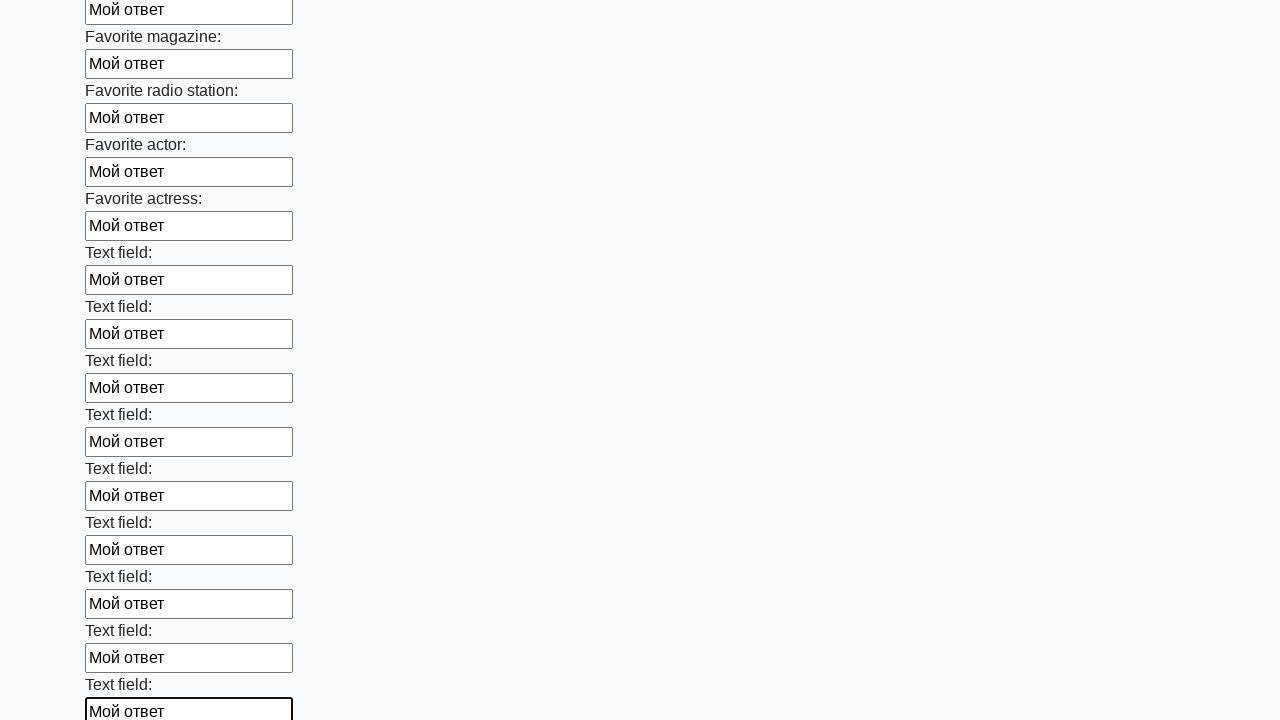

Filled an input field with 'Мой ответ' on input >> nth=35
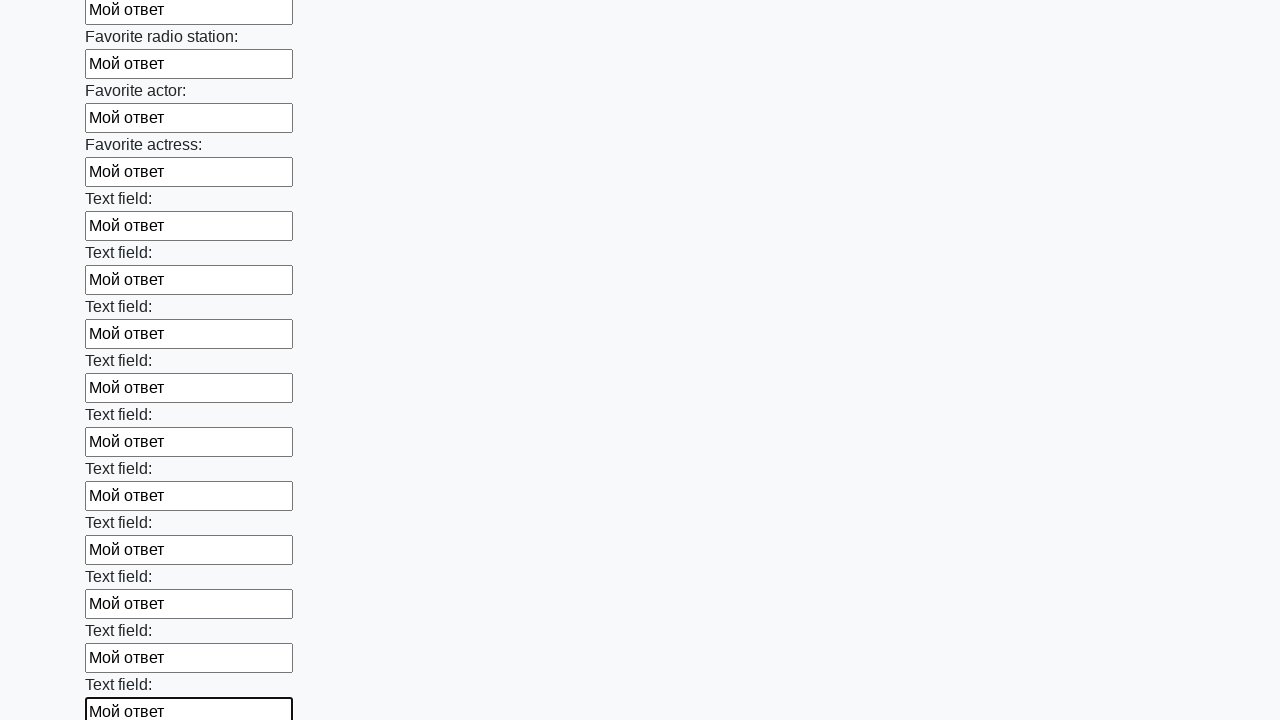

Filled an input field with 'Мой ответ' on input >> nth=36
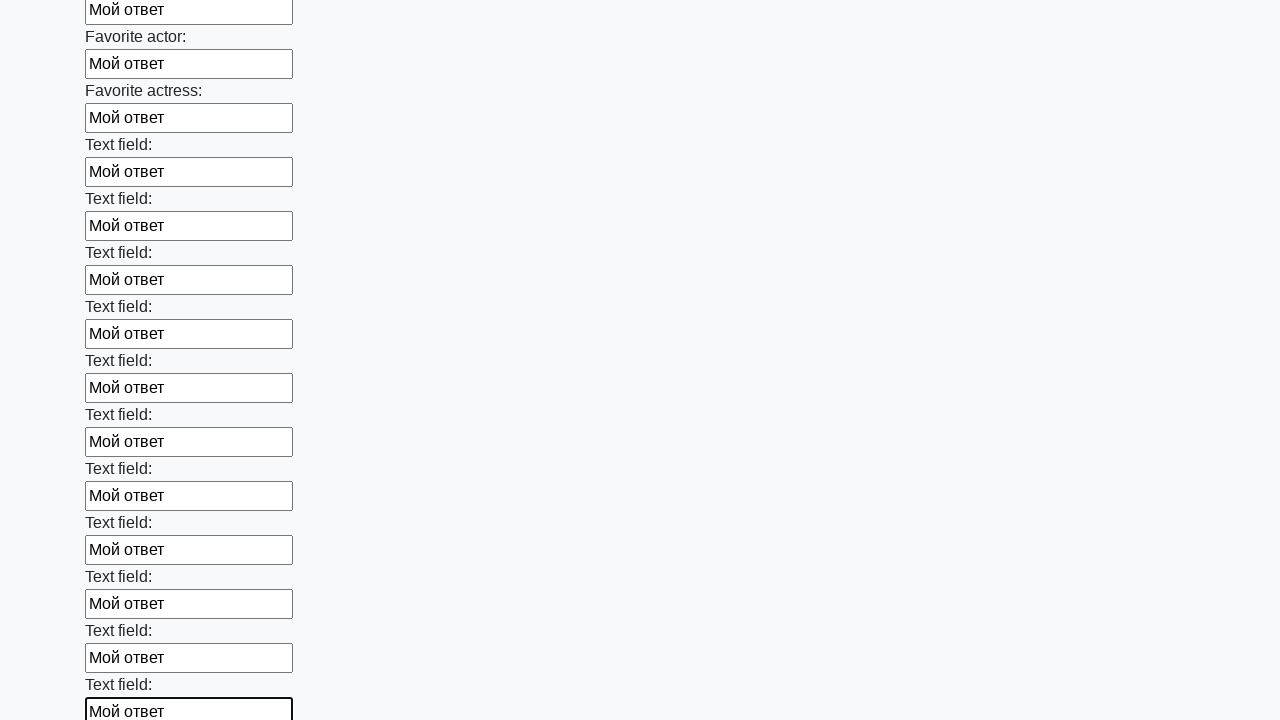

Filled an input field with 'Мой ответ' on input >> nth=37
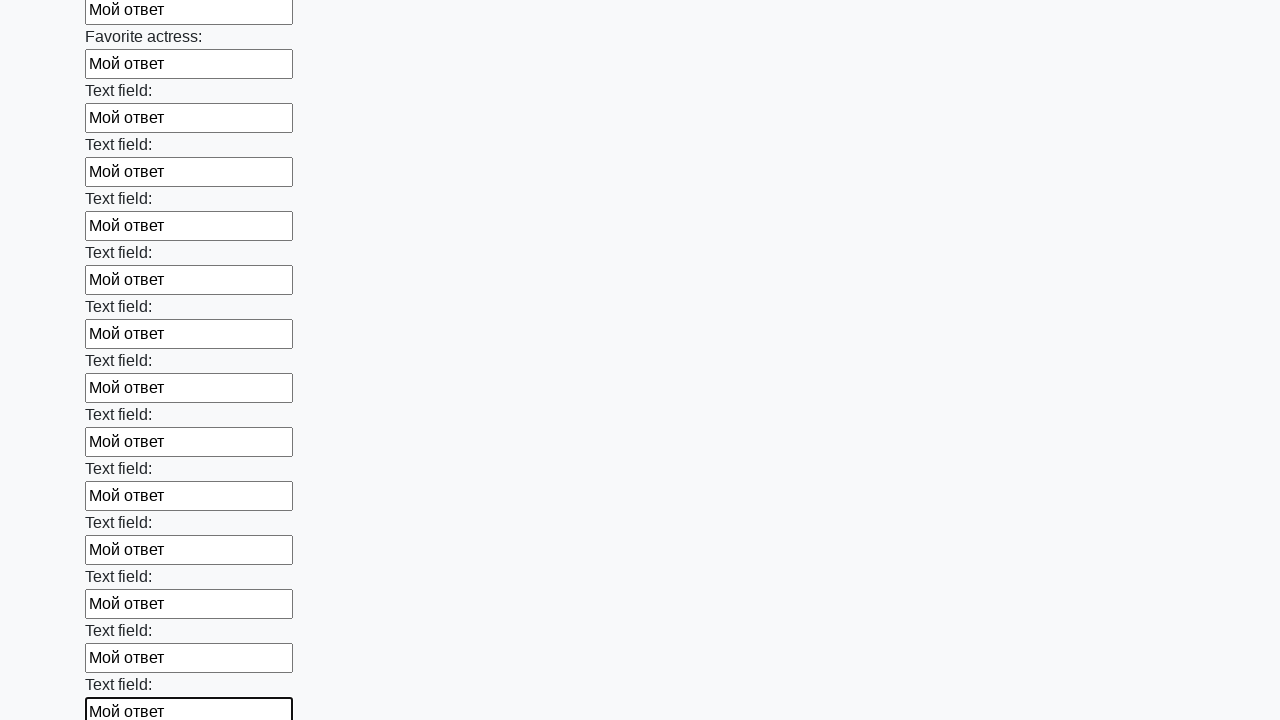

Filled an input field with 'Мой ответ' on input >> nth=38
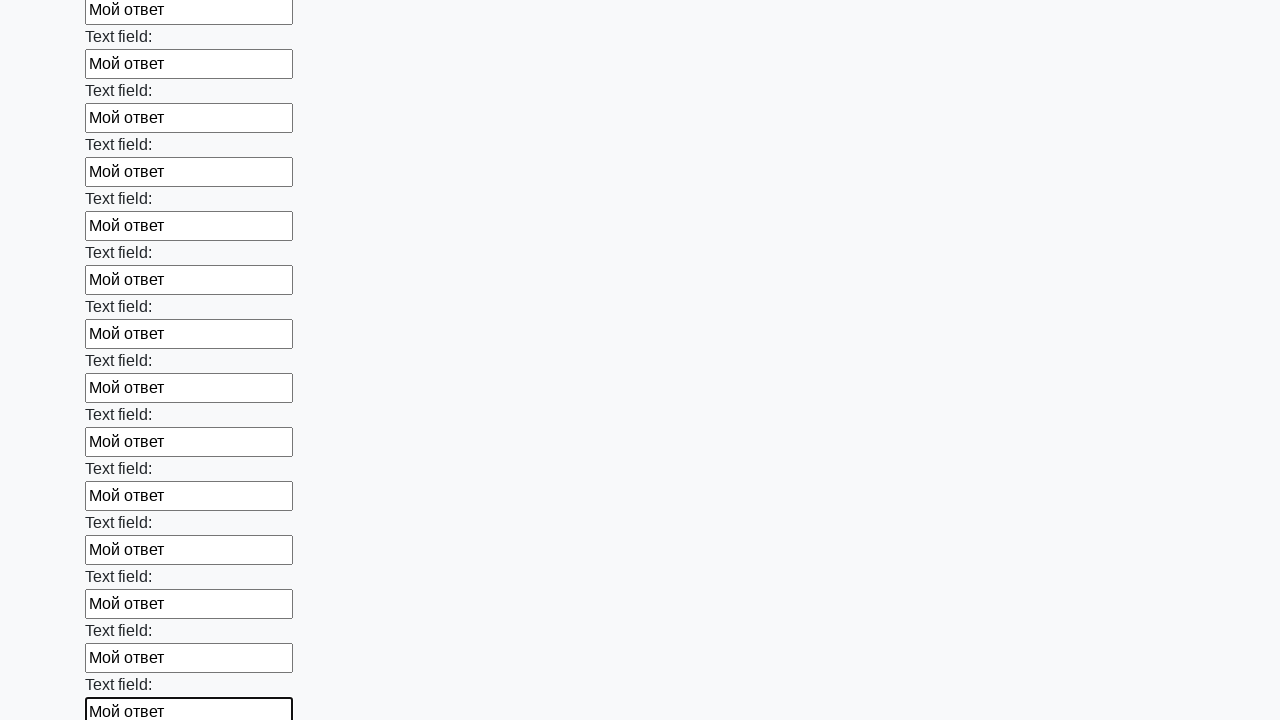

Filled an input field with 'Мой ответ' on input >> nth=39
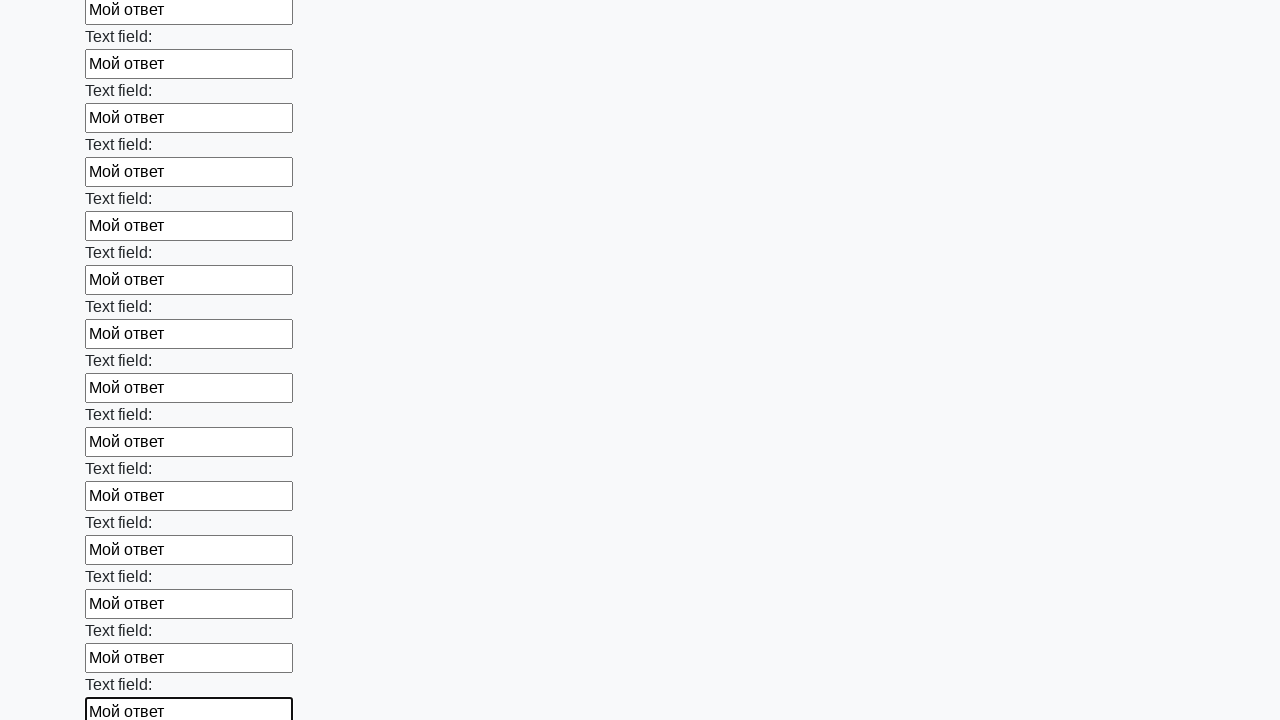

Filled an input field with 'Мой ответ' on input >> nth=40
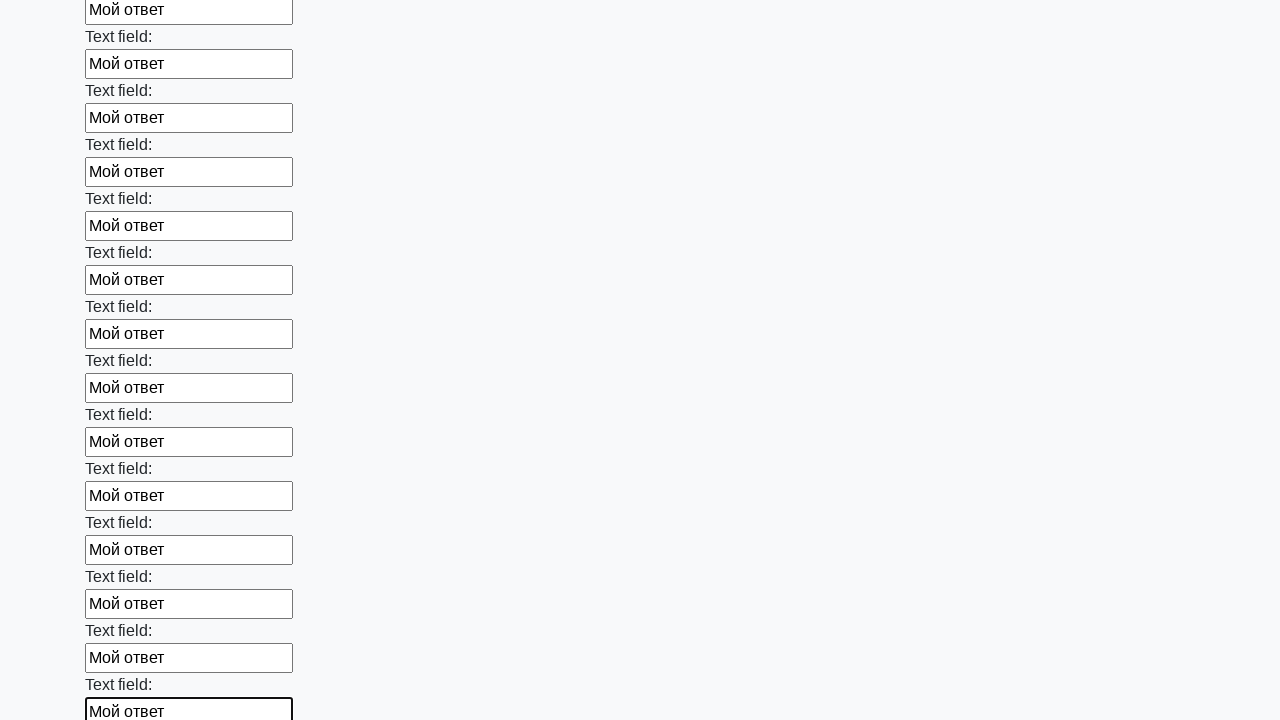

Filled an input field with 'Мой ответ' on input >> nth=41
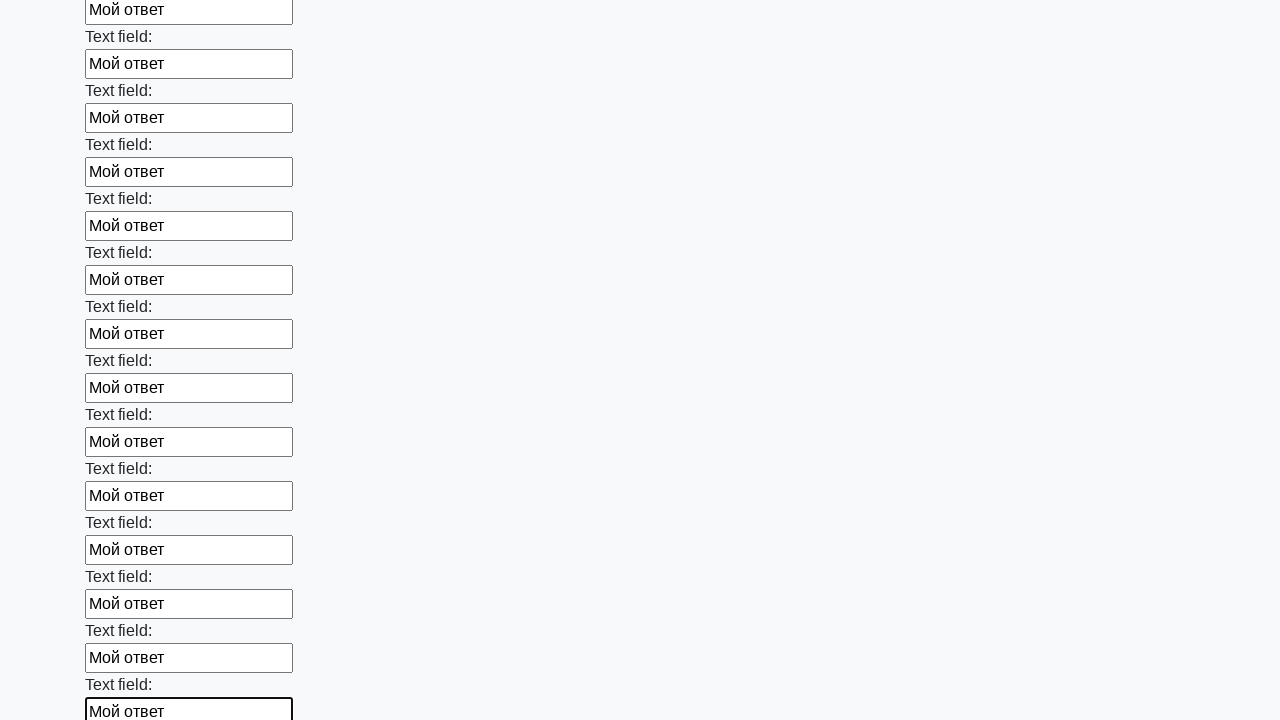

Filled an input field with 'Мой ответ' on input >> nth=42
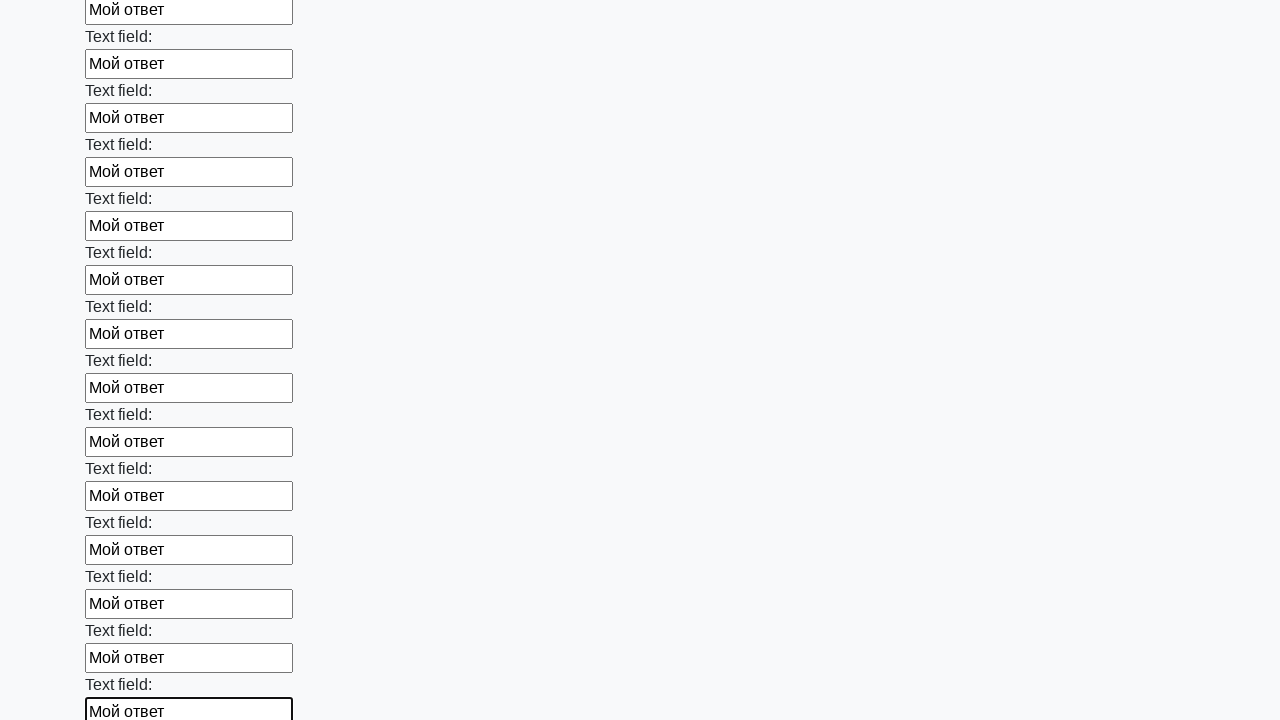

Filled an input field with 'Мой ответ' on input >> nth=43
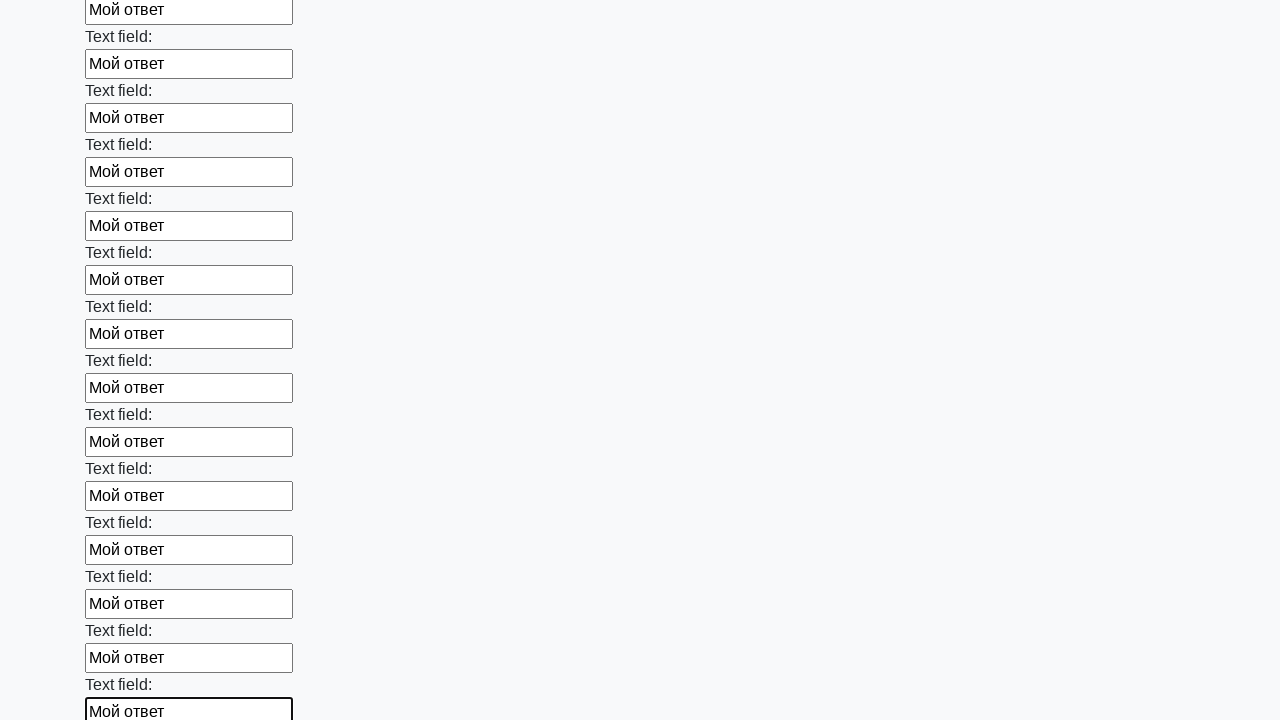

Filled an input field with 'Мой ответ' on input >> nth=44
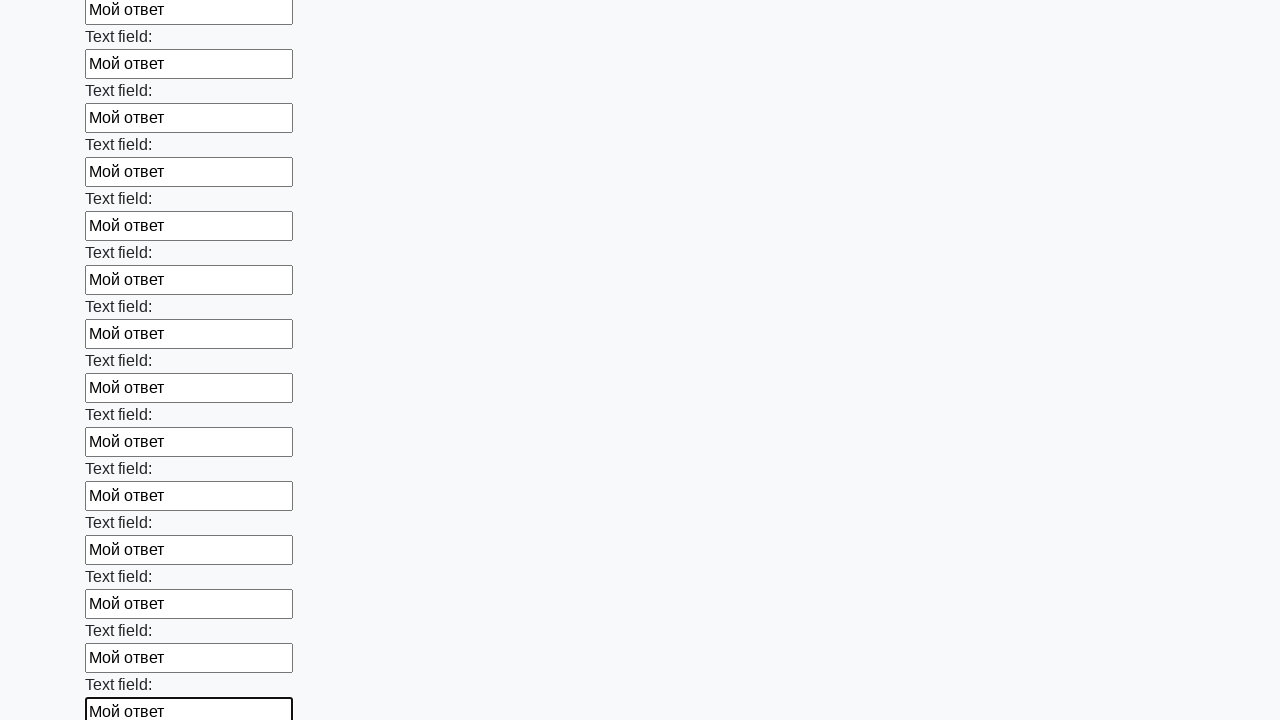

Filled an input field with 'Мой ответ' on input >> nth=45
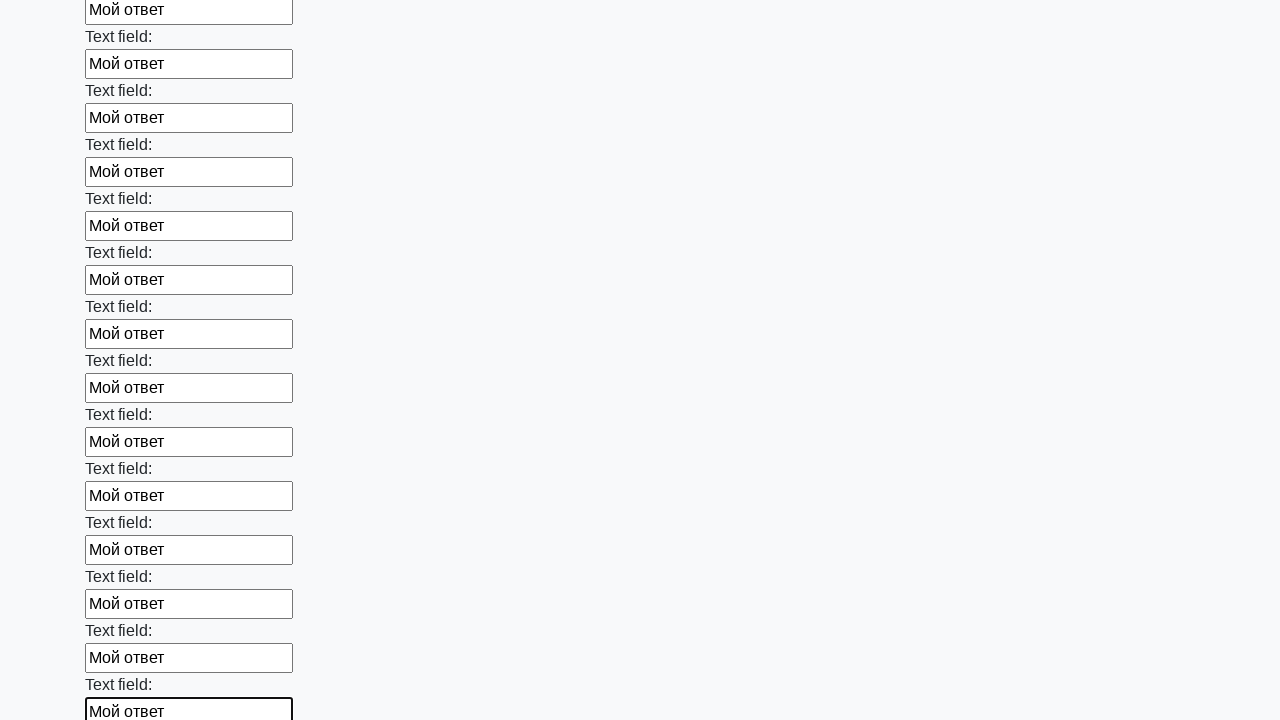

Filled an input field with 'Мой ответ' on input >> nth=46
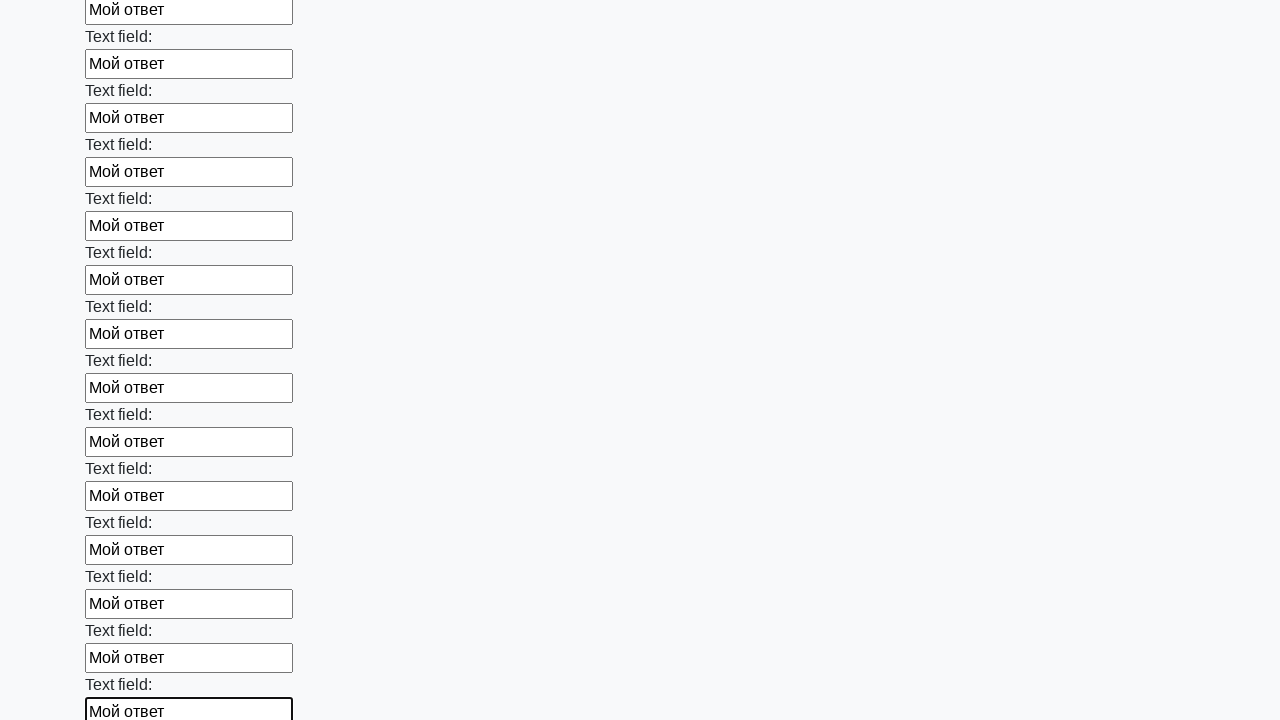

Filled an input field with 'Мой ответ' on input >> nth=47
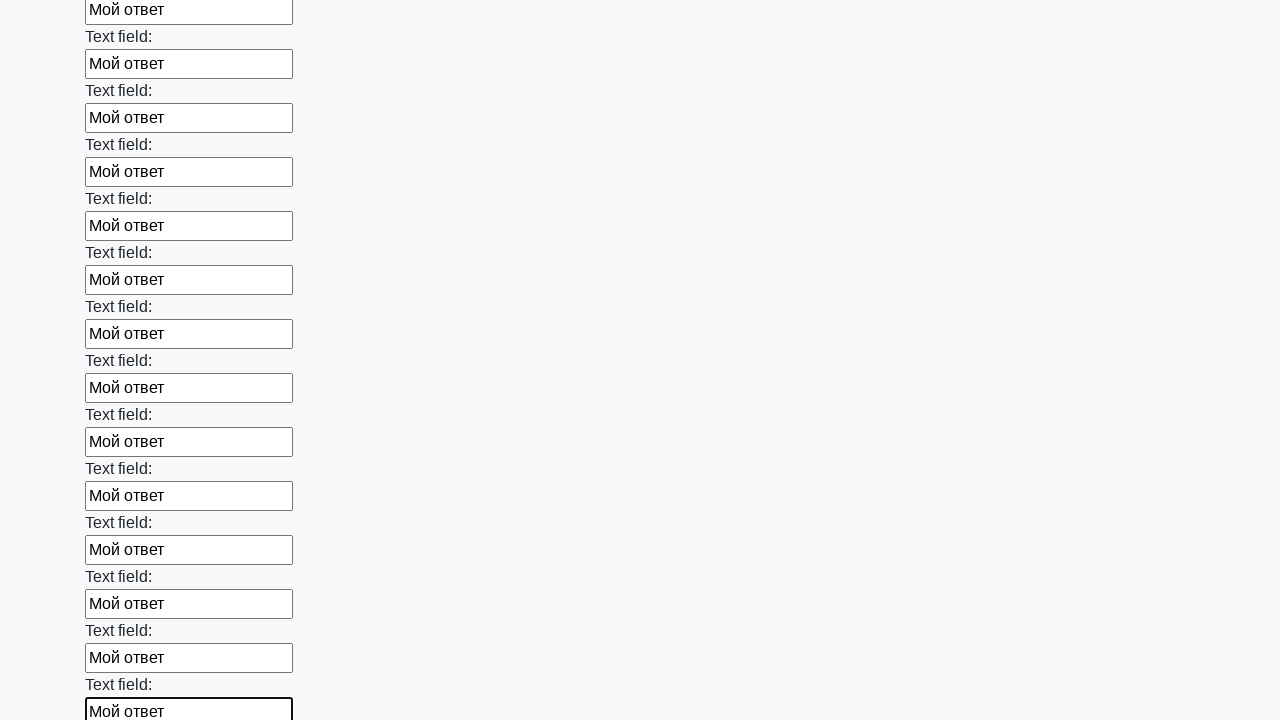

Filled an input field with 'Мой ответ' on input >> nth=48
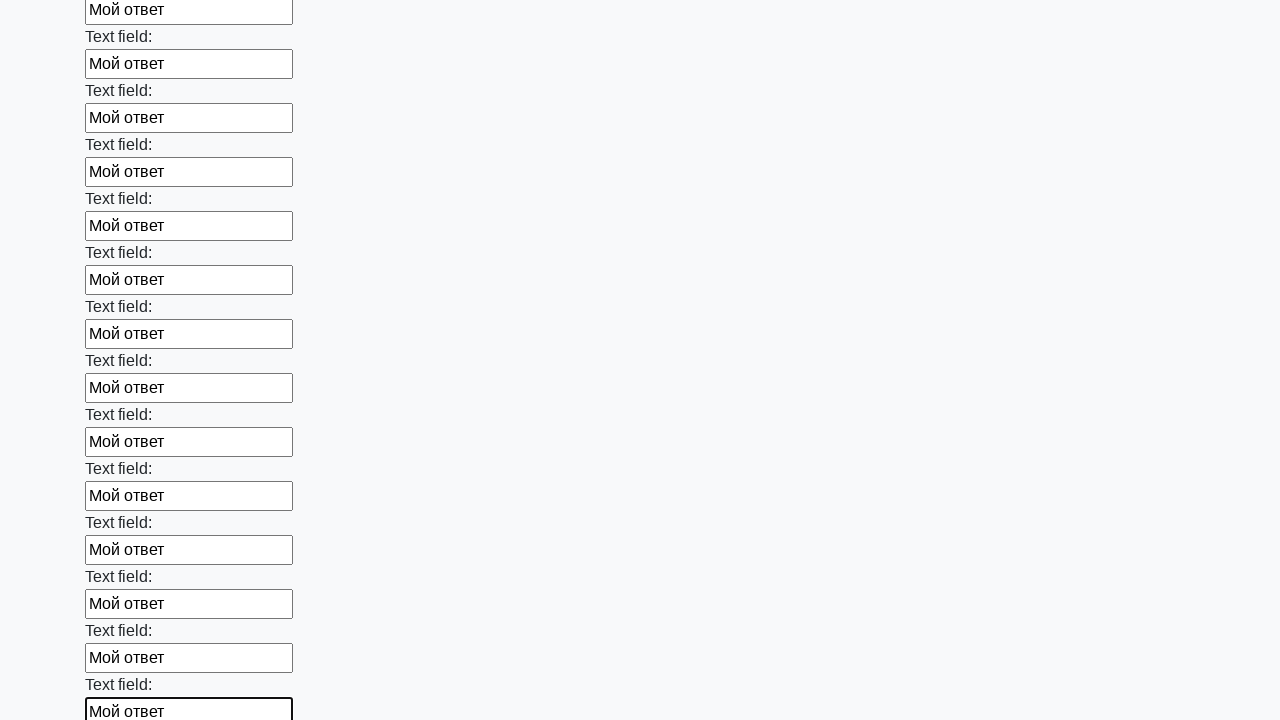

Filled an input field with 'Мой ответ' on input >> nth=49
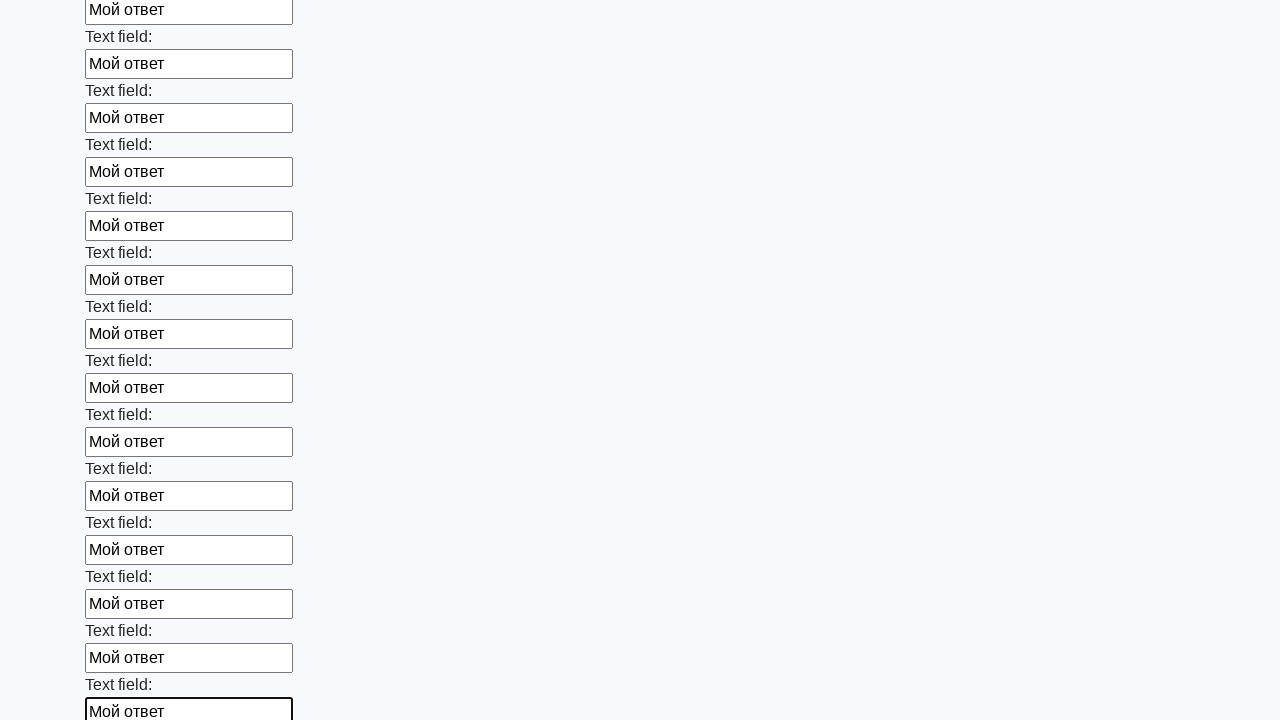

Filled an input field with 'Мой ответ' on input >> nth=50
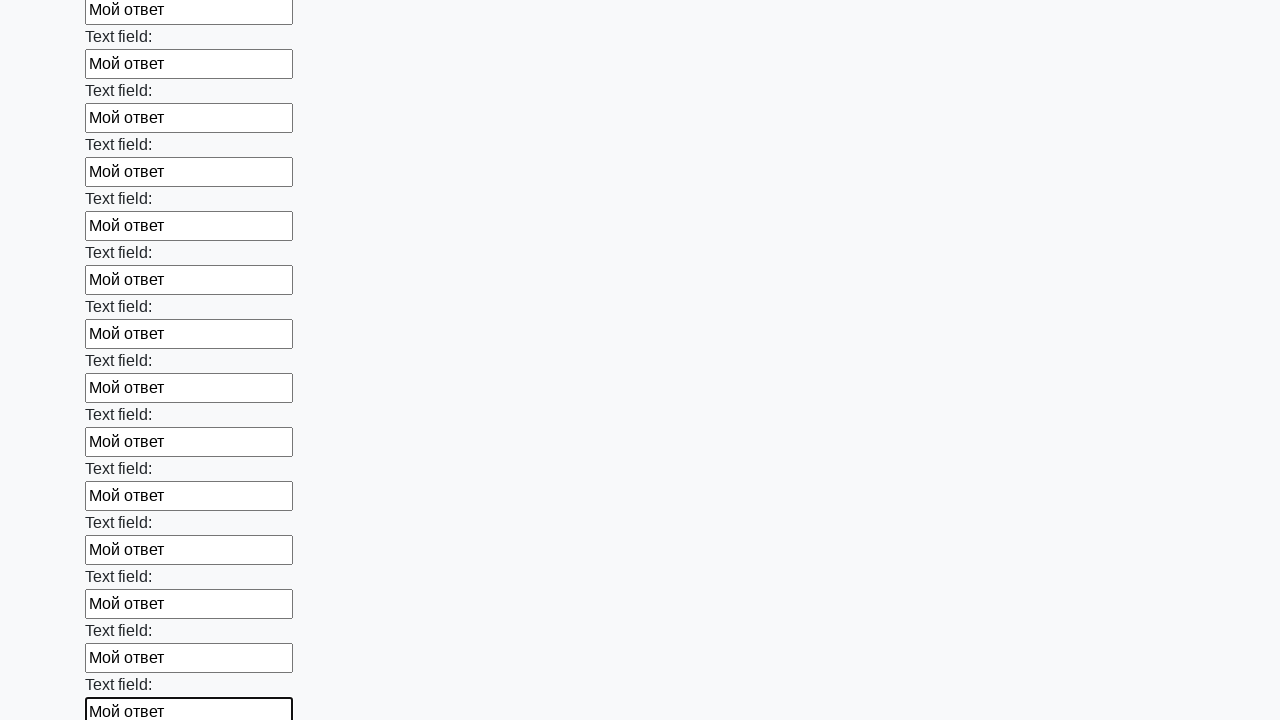

Filled an input field with 'Мой ответ' on input >> nth=51
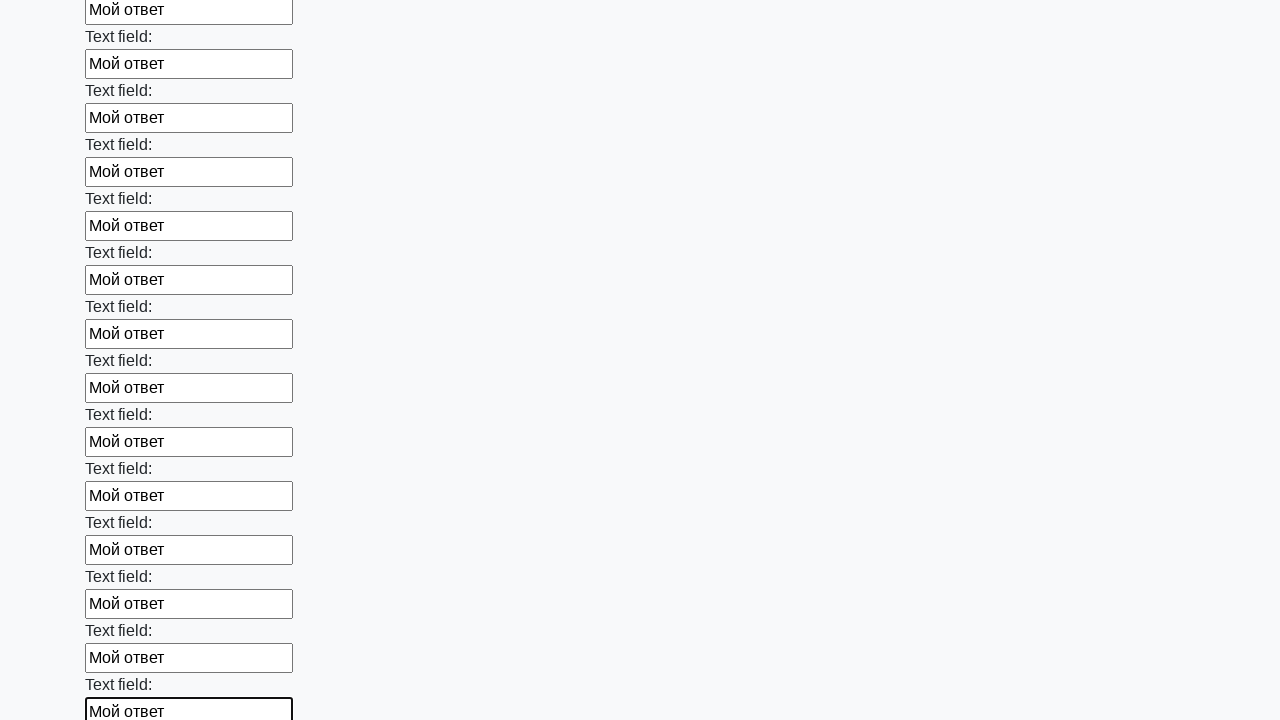

Filled an input field with 'Мой ответ' on input >> nth=52
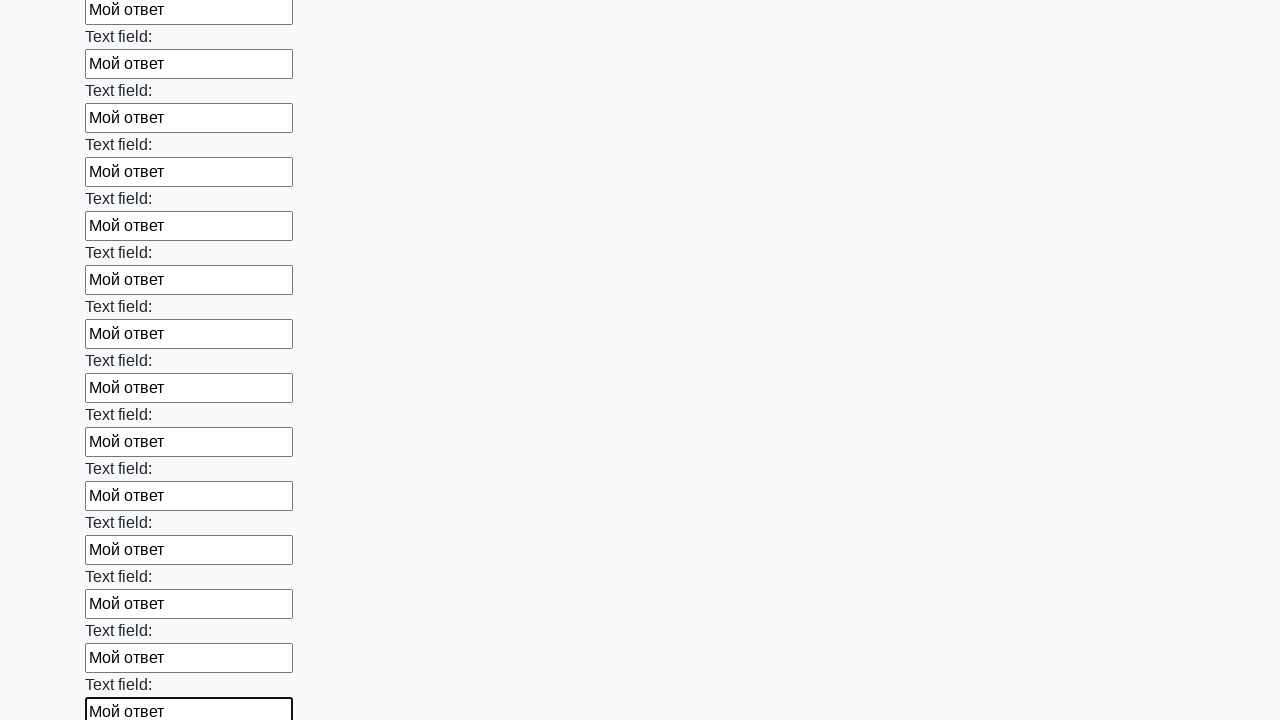

Filled an input field with 'Мой ответ' on input >> nth=53
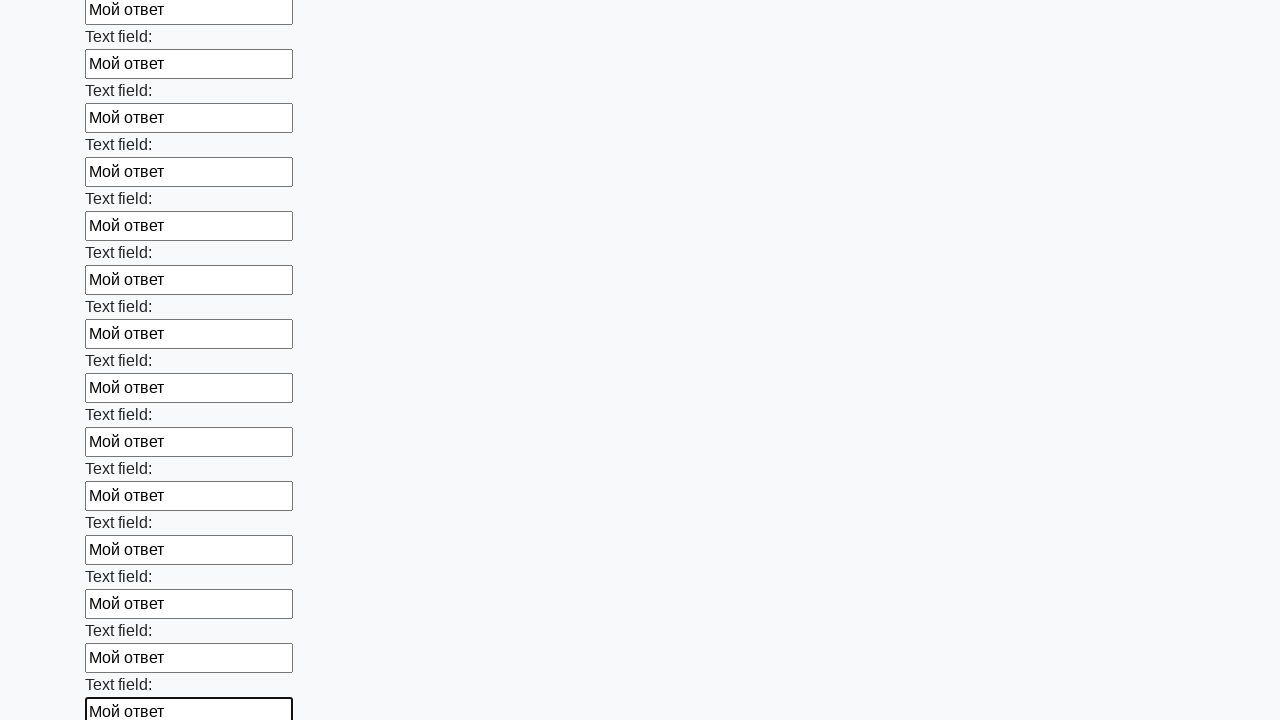

Filled an input field with 'Мой ответ' on input >> nth=54
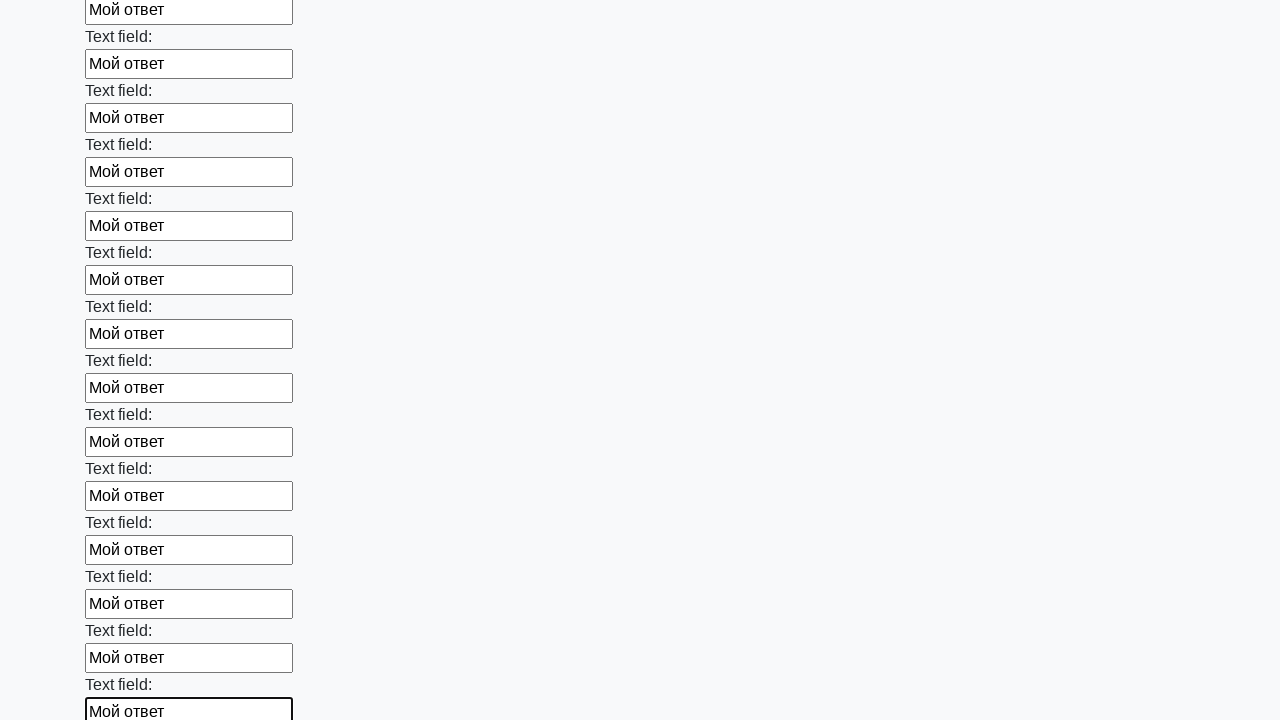

Filled an input field with 'Мой ответ' on input >> nth=55
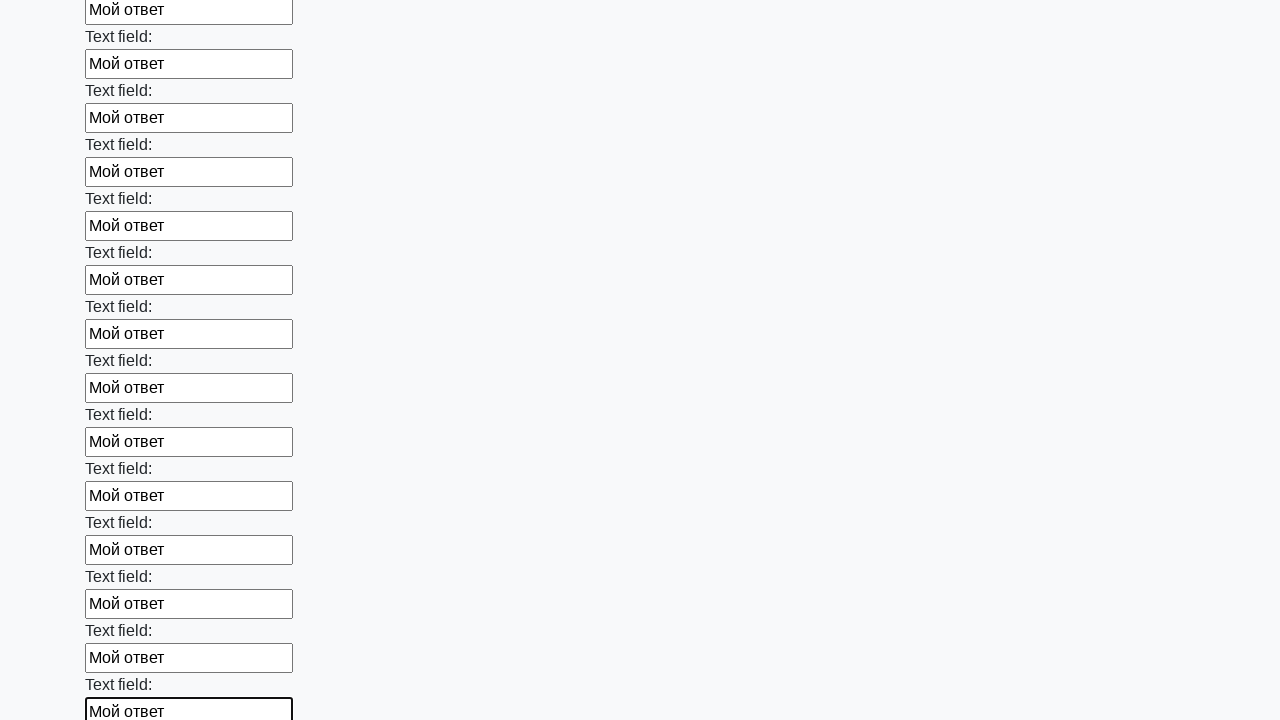

Filled an input field with 'Мой ответ' on input >> nth=56
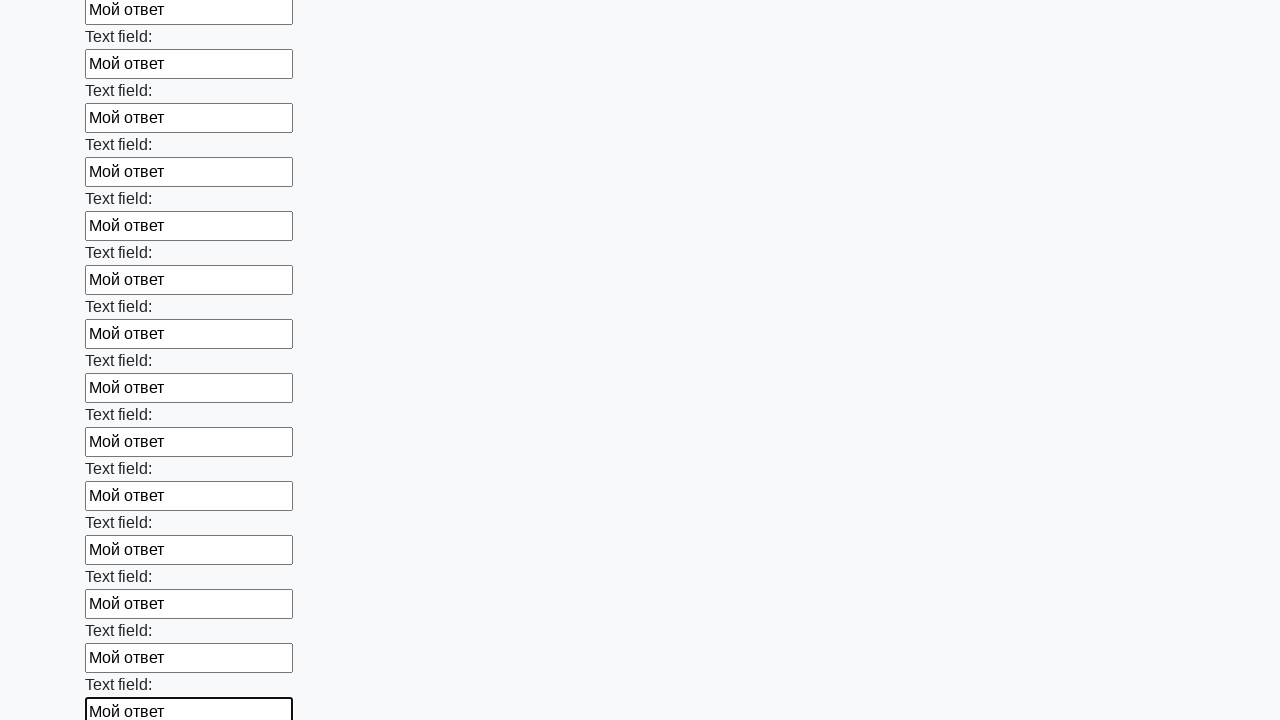

Filled an input field with 'Мой ответ' on input >> nth=57
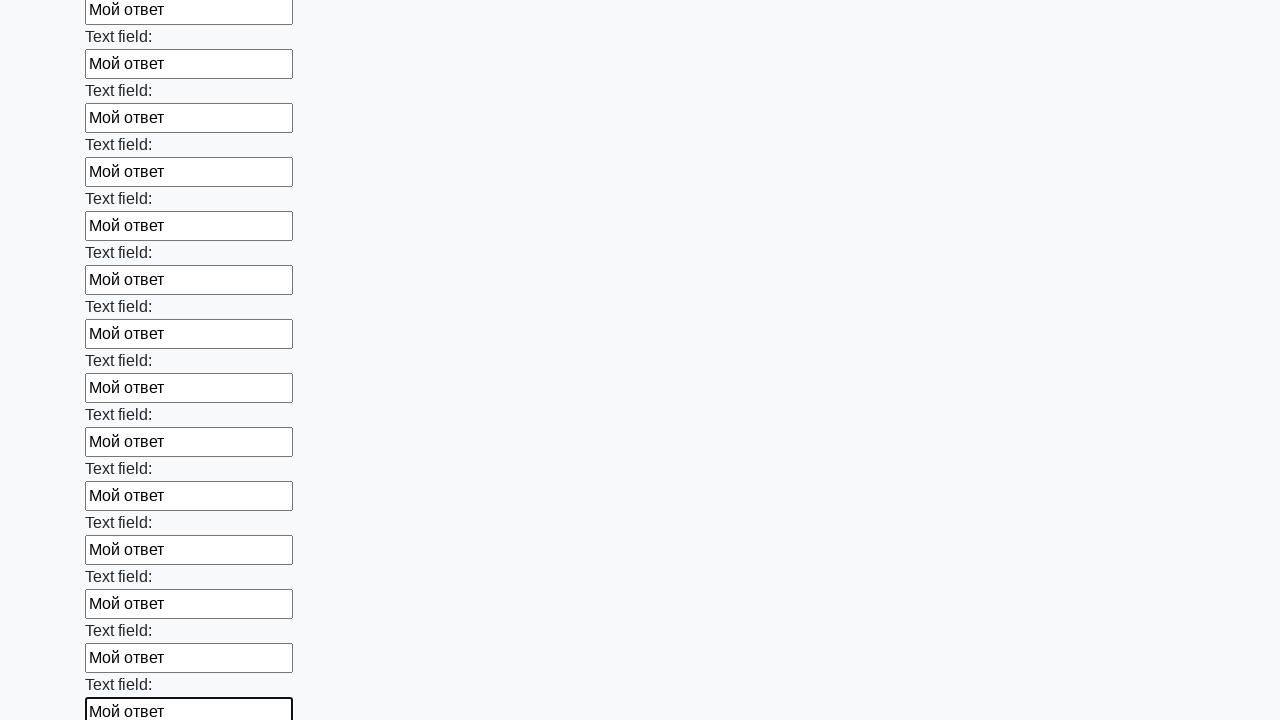

Filled an input field with 'Мой ответ' on input >> nth=58
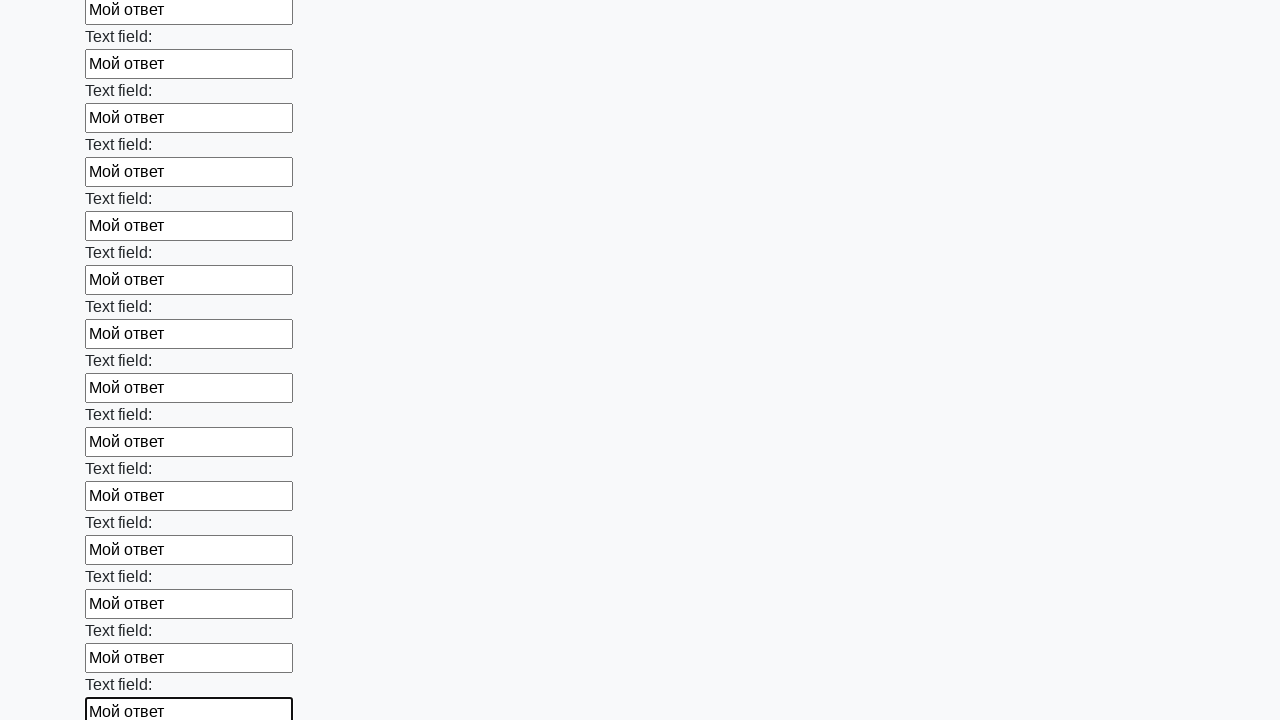

Filled an input field with 'Мой ответ' on input >> nth=59
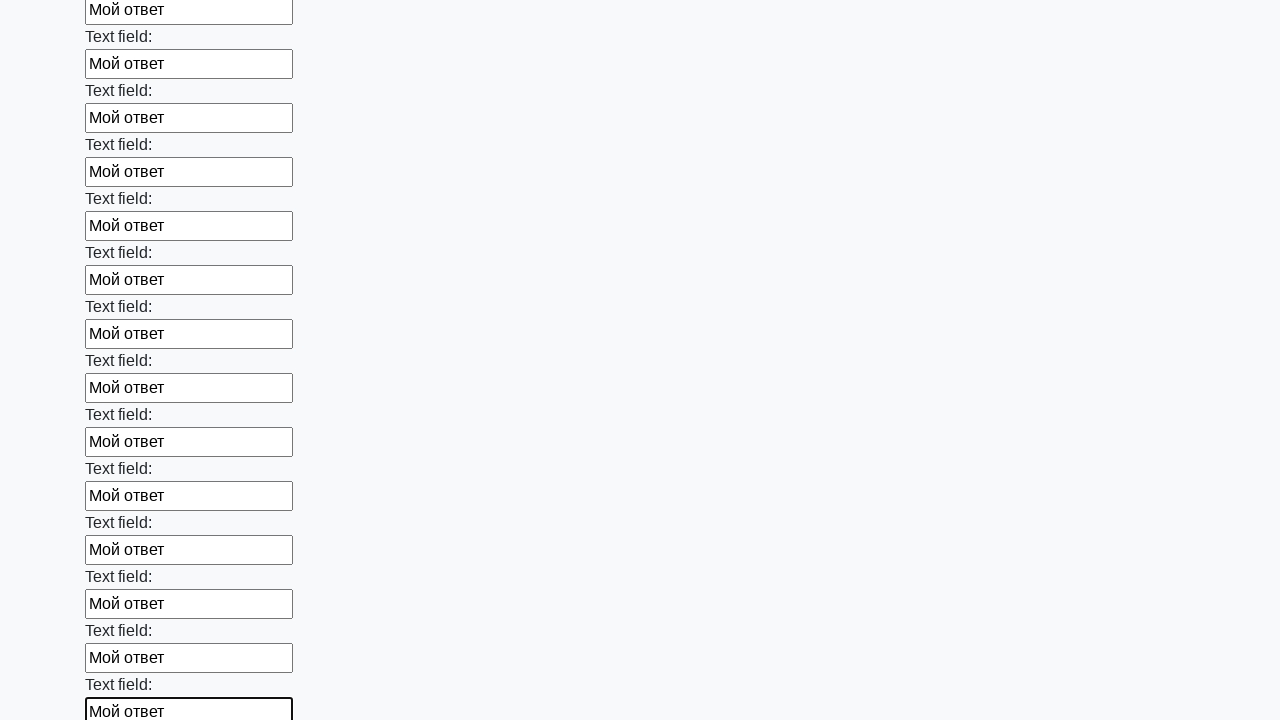

Filled an input field with 'Мой ответ' on input >> nth=60
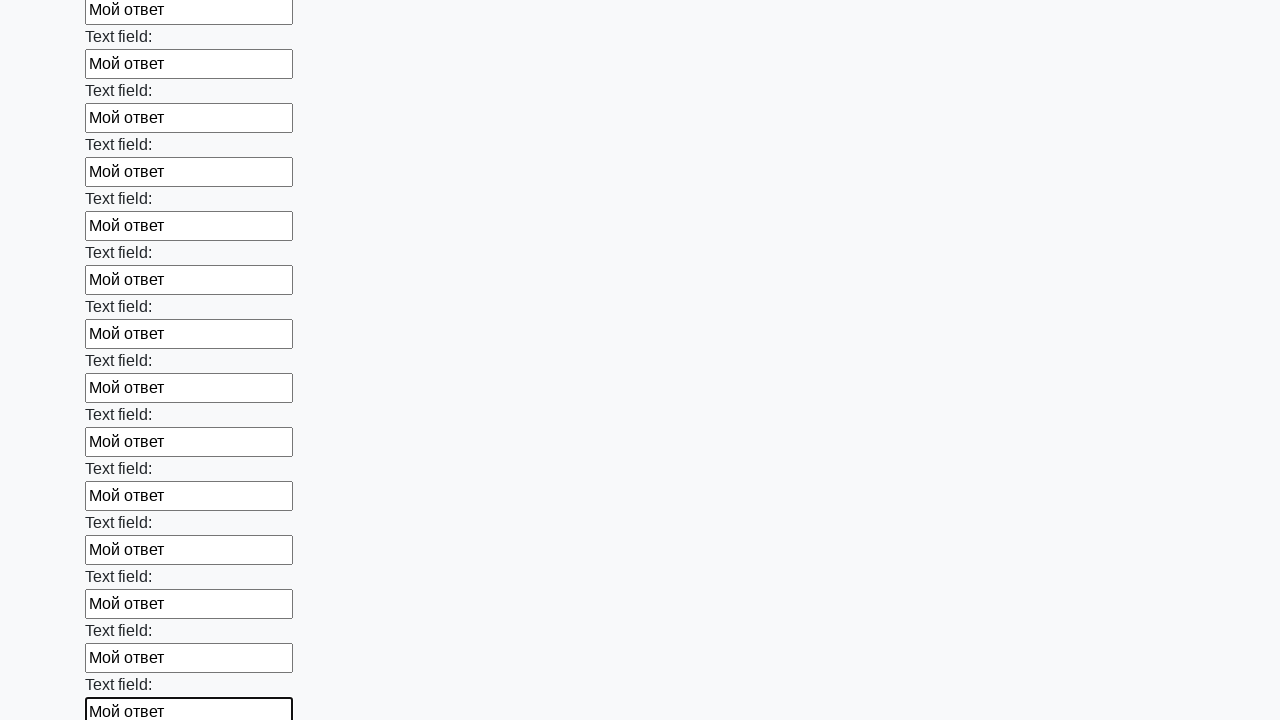

Filled an input field with 'Мой ответ' on input >> nth=61
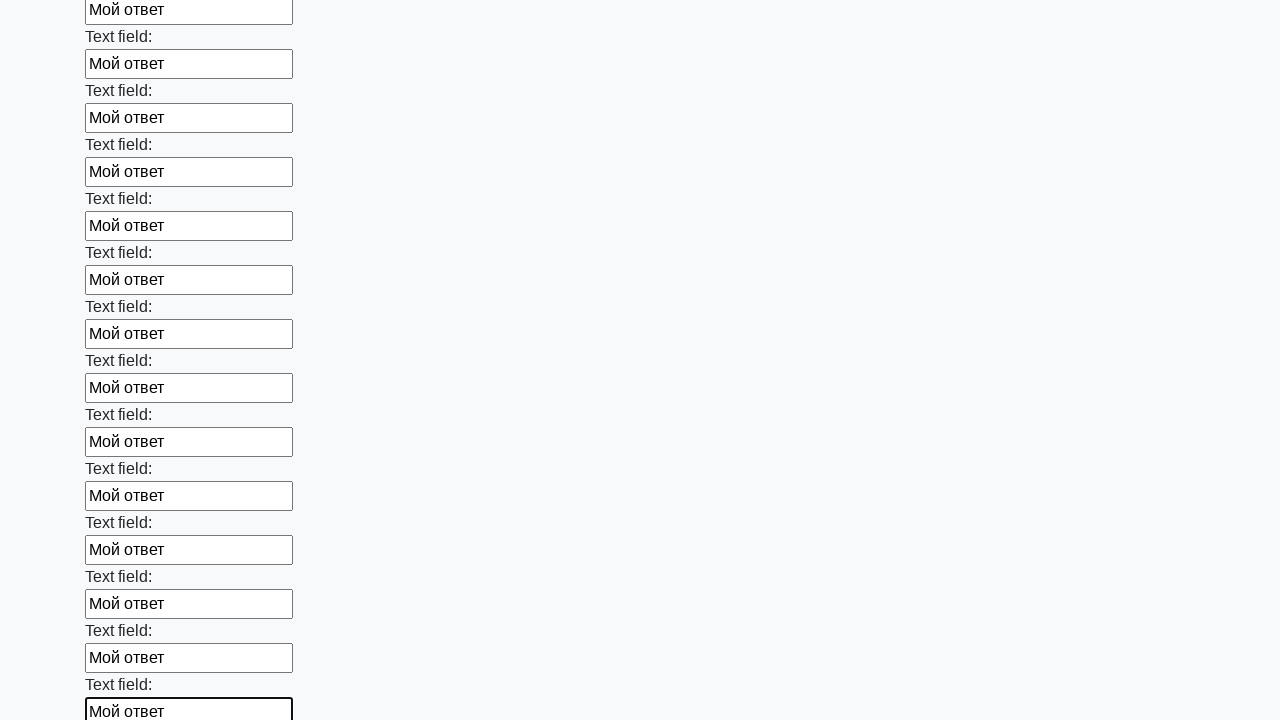

Filled an input field with 'Мой ответ' on input >> nth=62
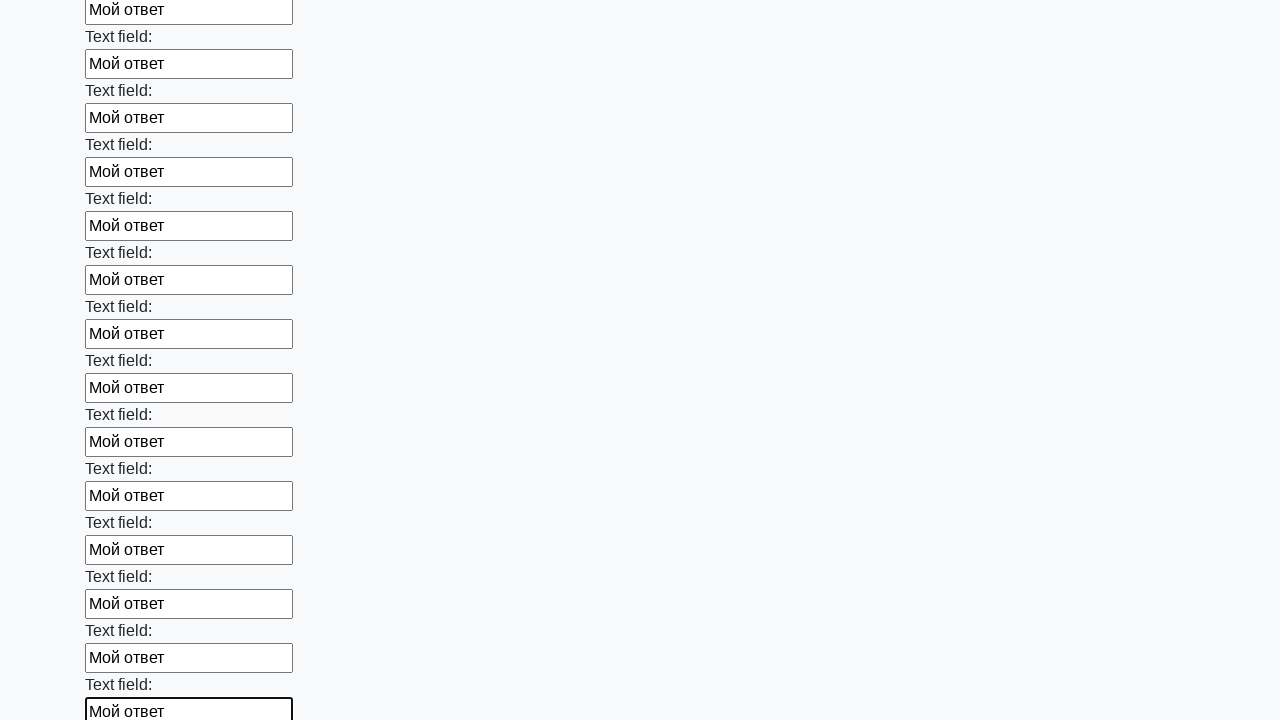

Filled an input field with 'Мой ответ' on input >> nth=63
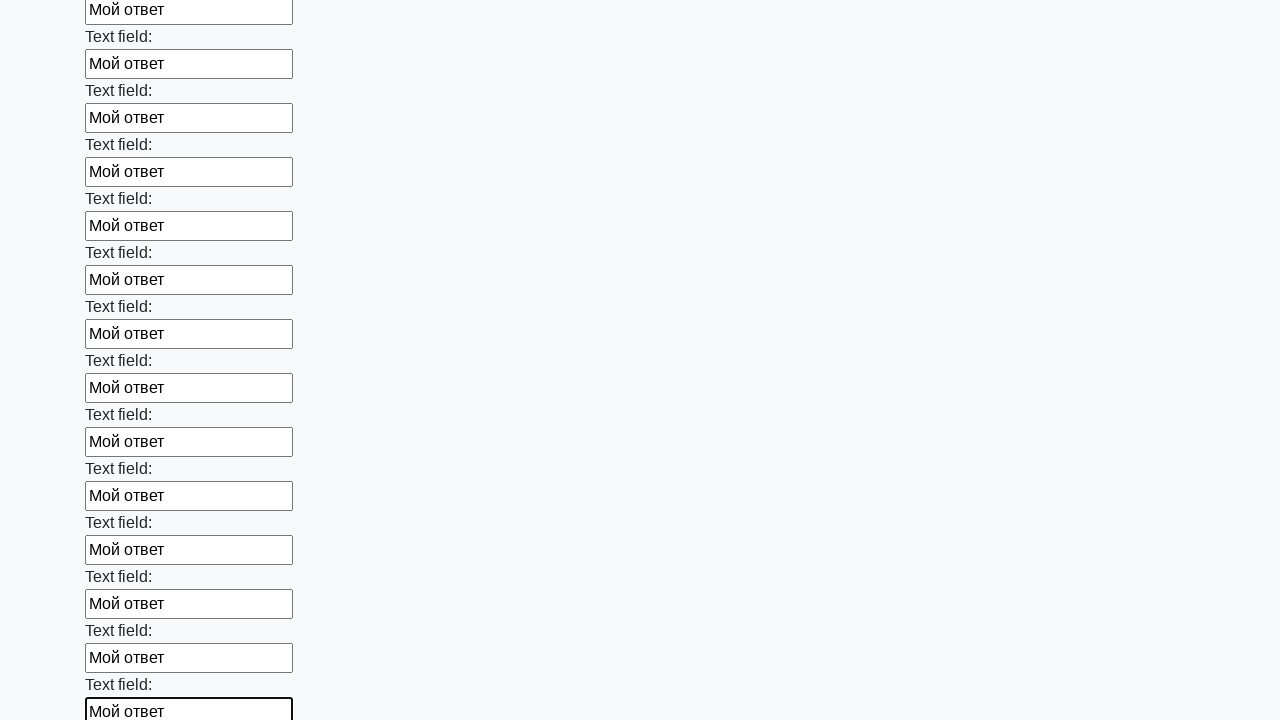

Filled an input field with 'Мой ответ' on input >> nth=64
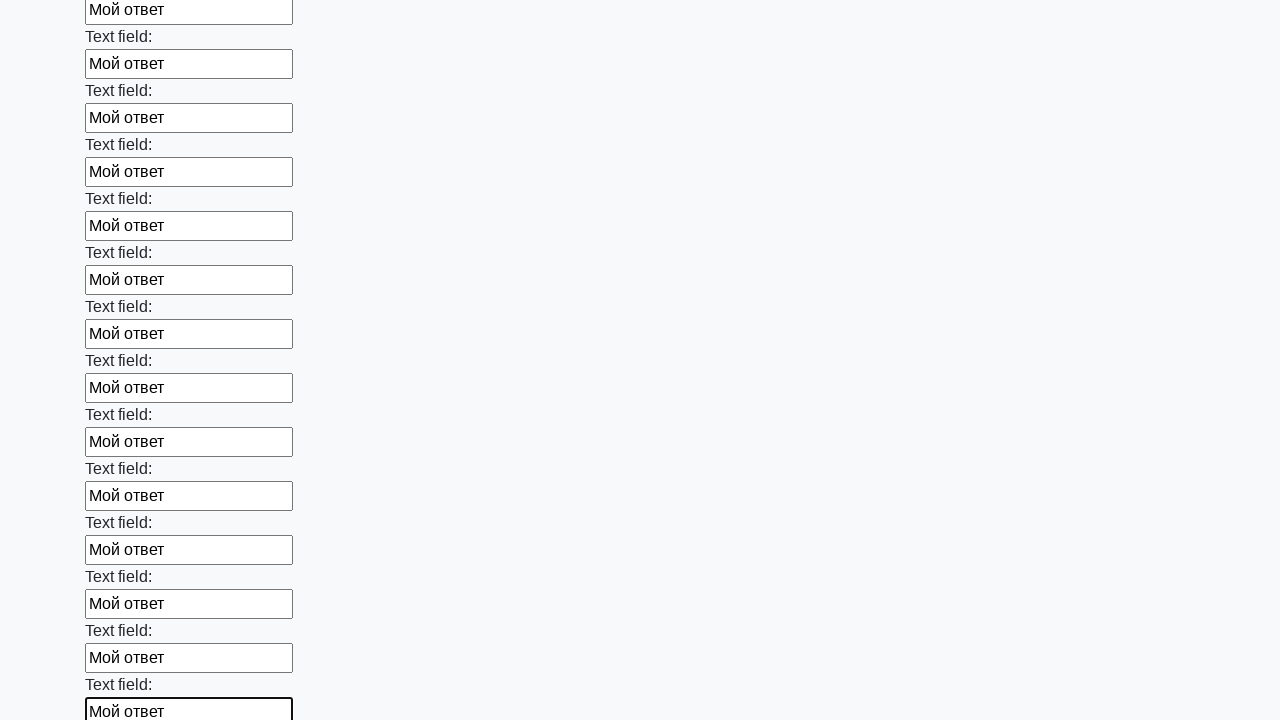

Filled an input field with 'Мой ответ' on input >> nth=65
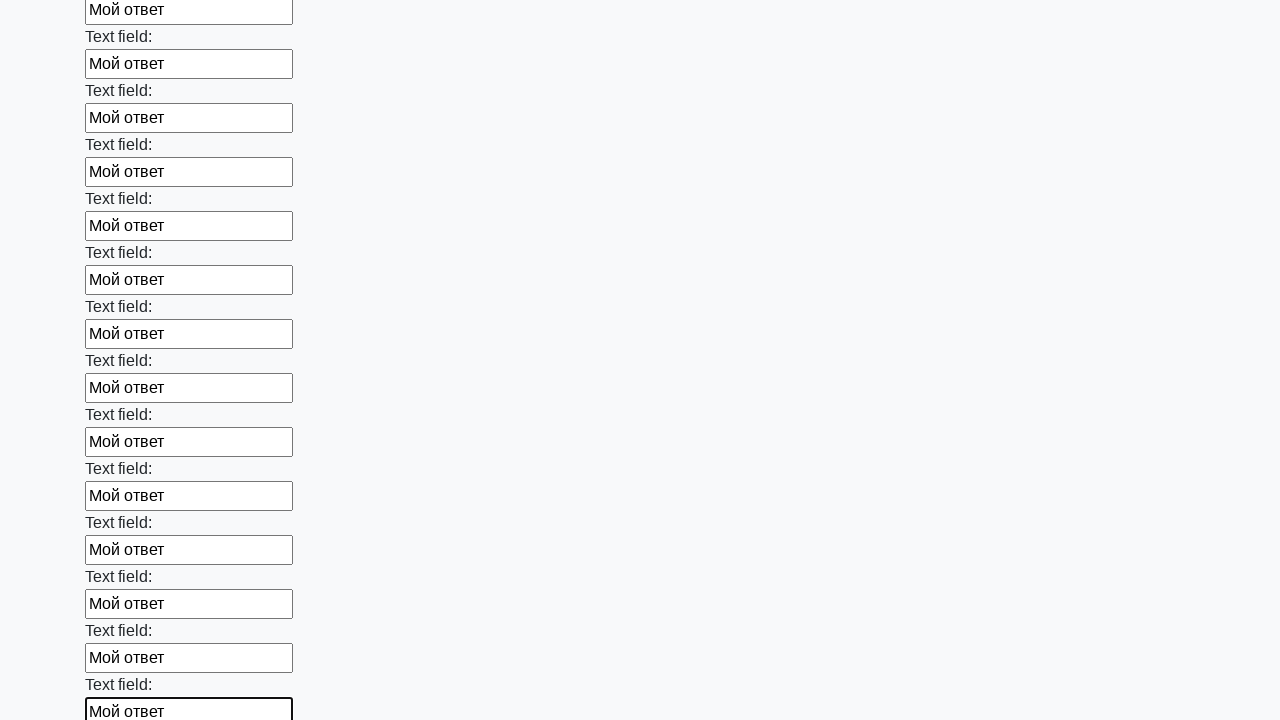

Filled an input field with 'Мой ответ' on input >> nth=66
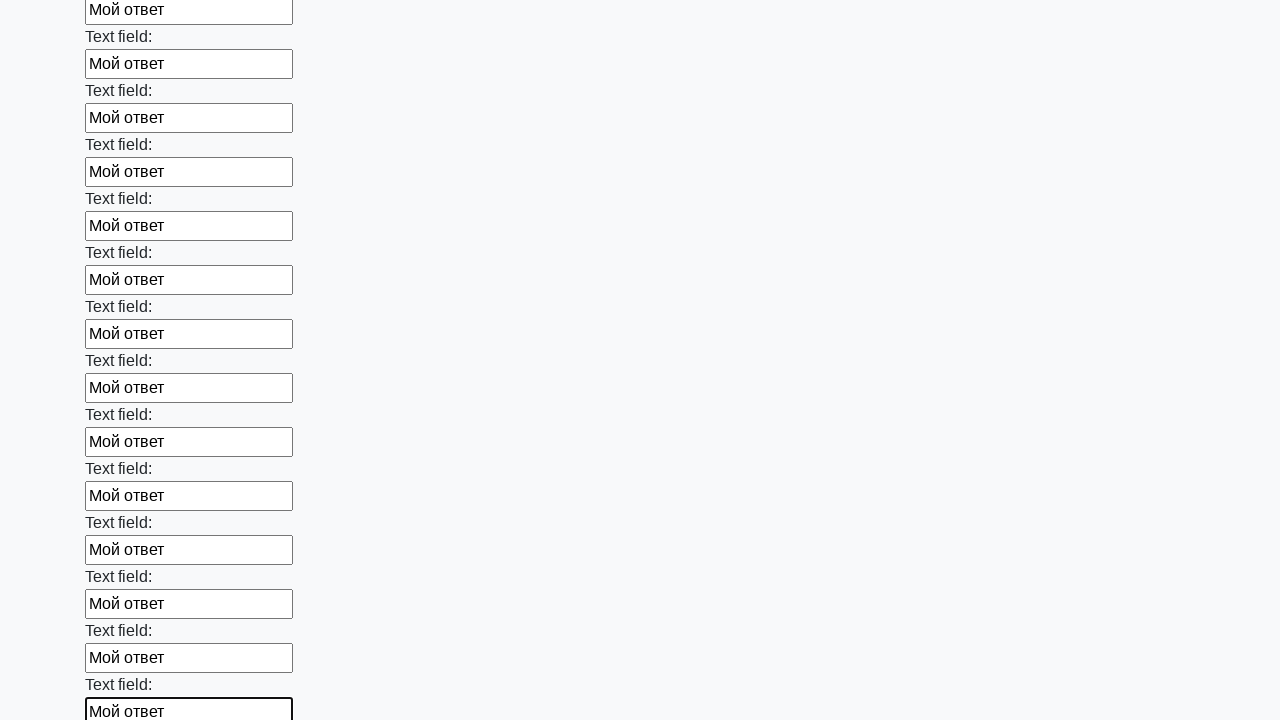

Filled an input field with 'Мой ответ' on input >> nth=67
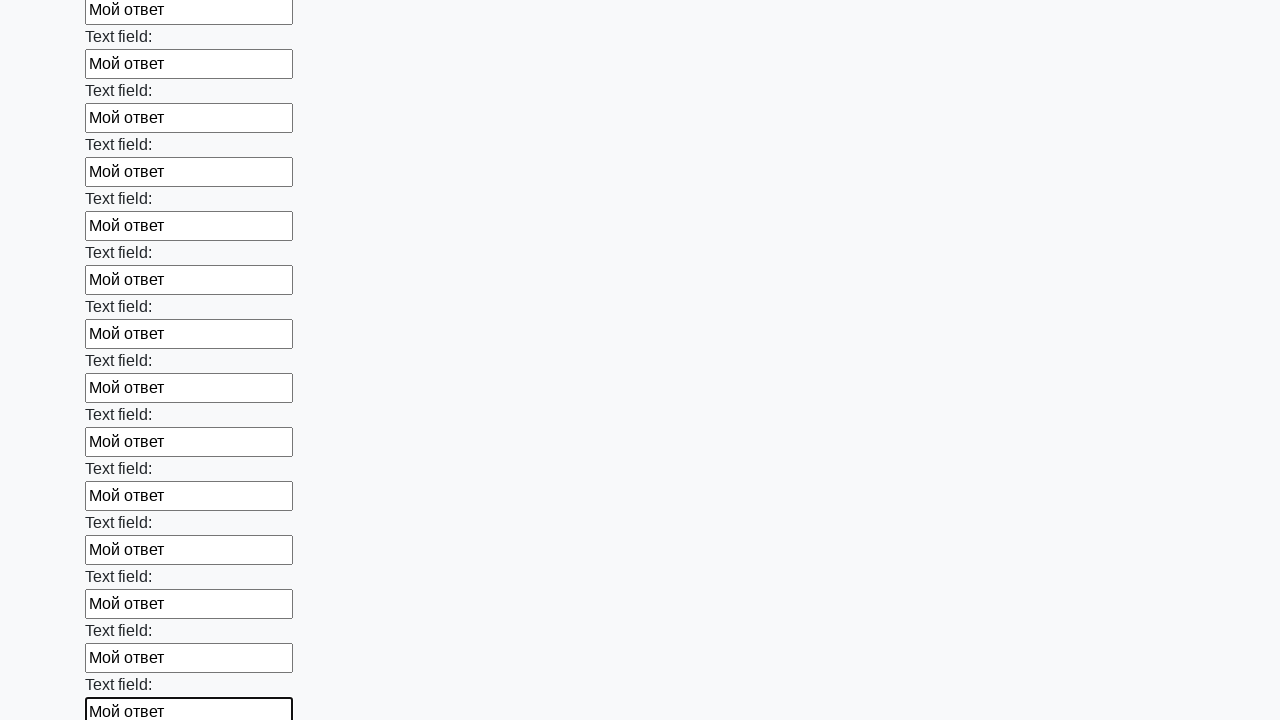

Filled an input field with 'Мой ответ' on input >> nth=68
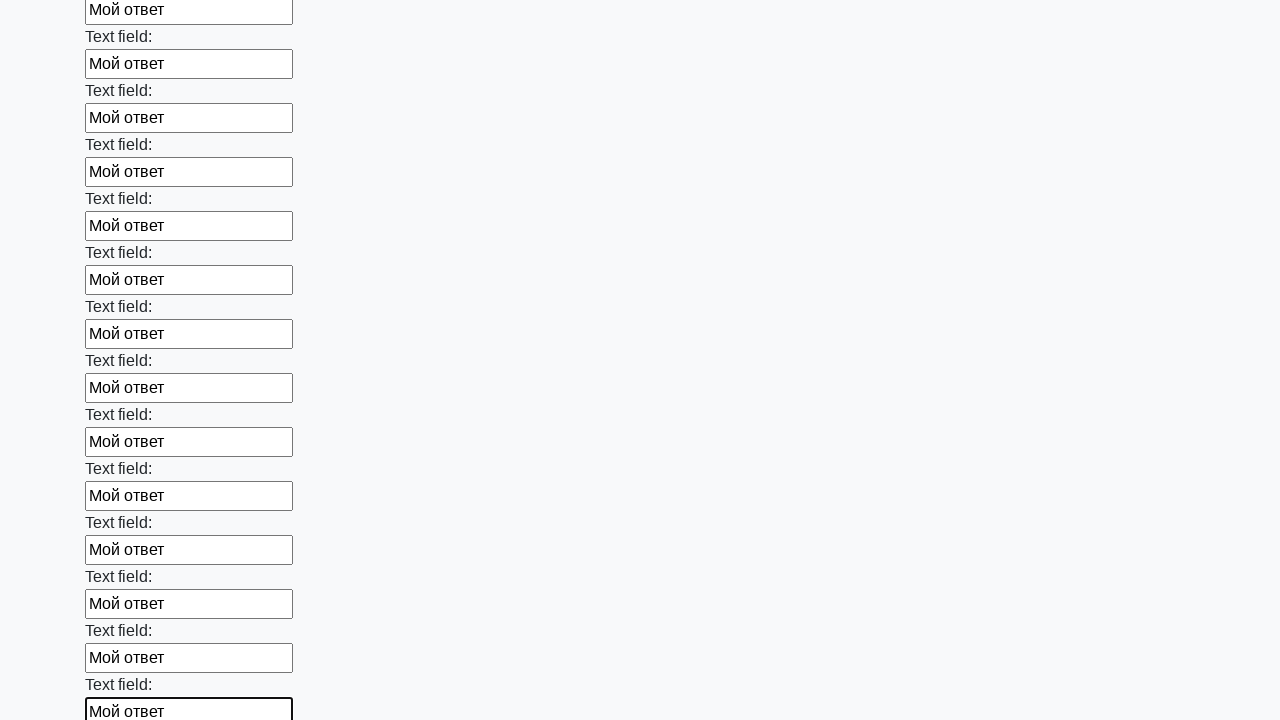

Filled an input field with 'Мой ответ' on input >> nth=69
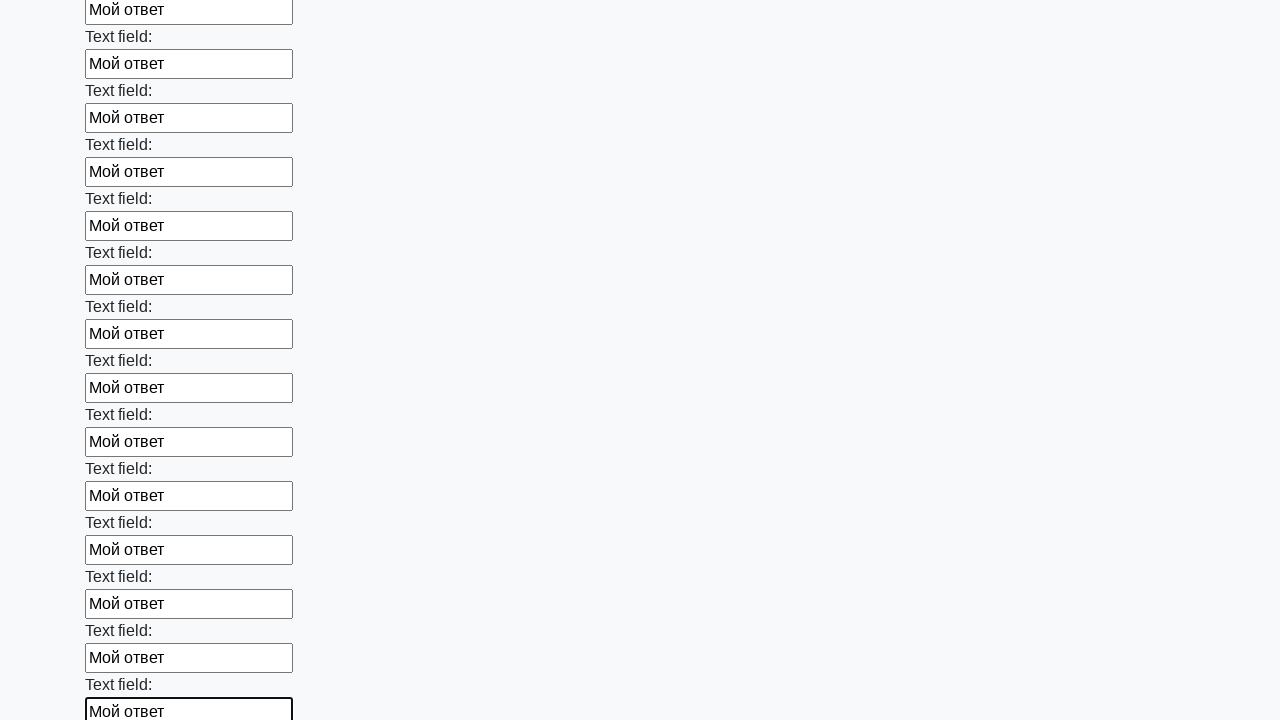

Filled an input field with 'Мой ответ' on input >> nth=70
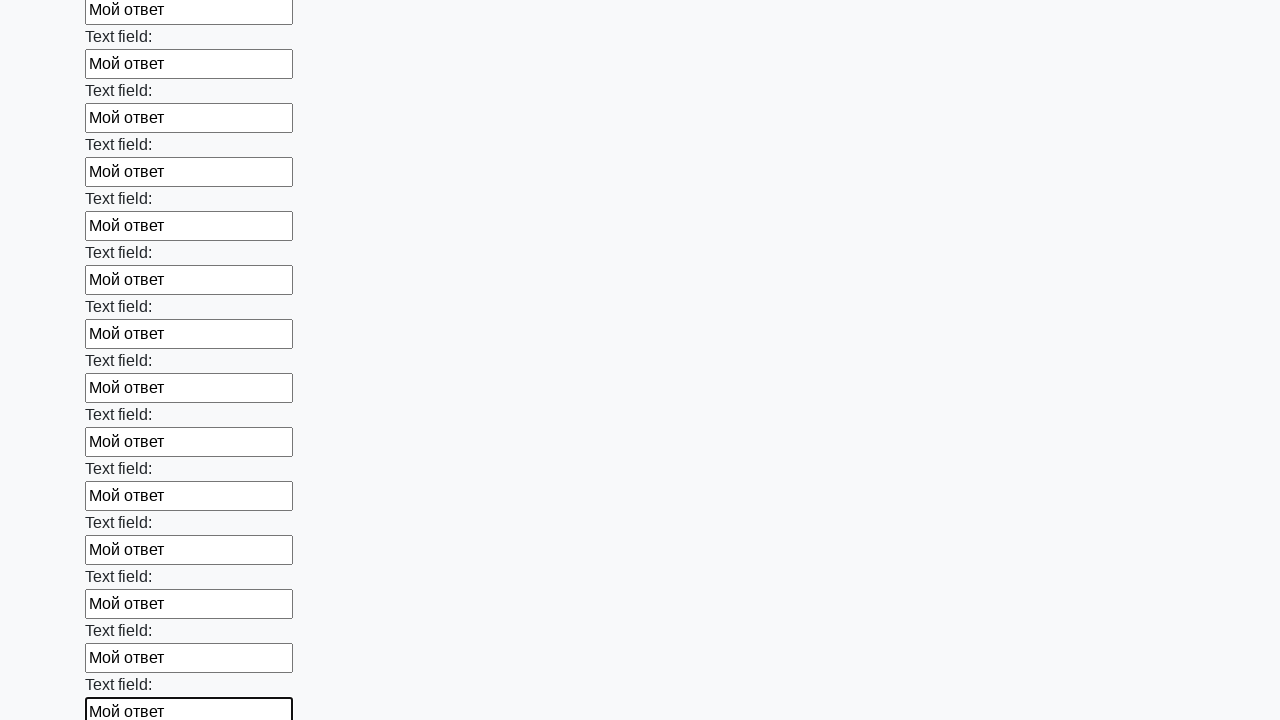

Filled an input field with 'Мой ответ' on input >> nth=71
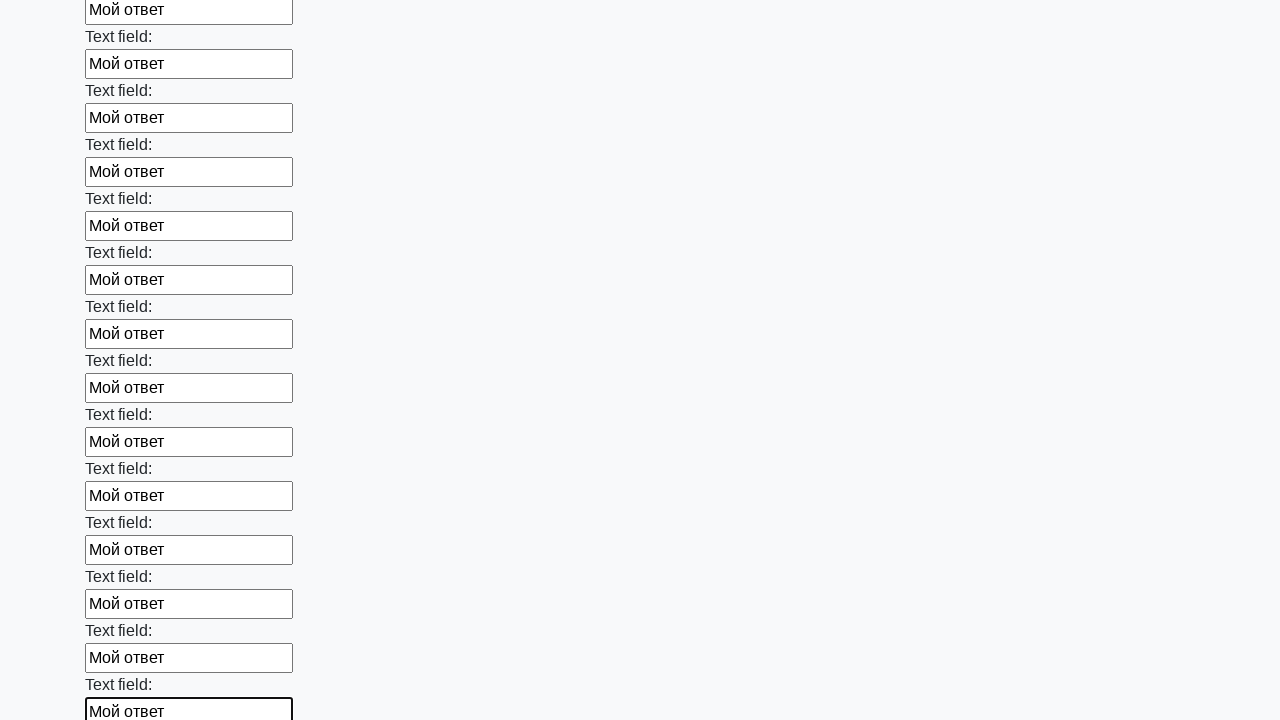

Filled an input field with 'Мой ответ' on input >> nth=72
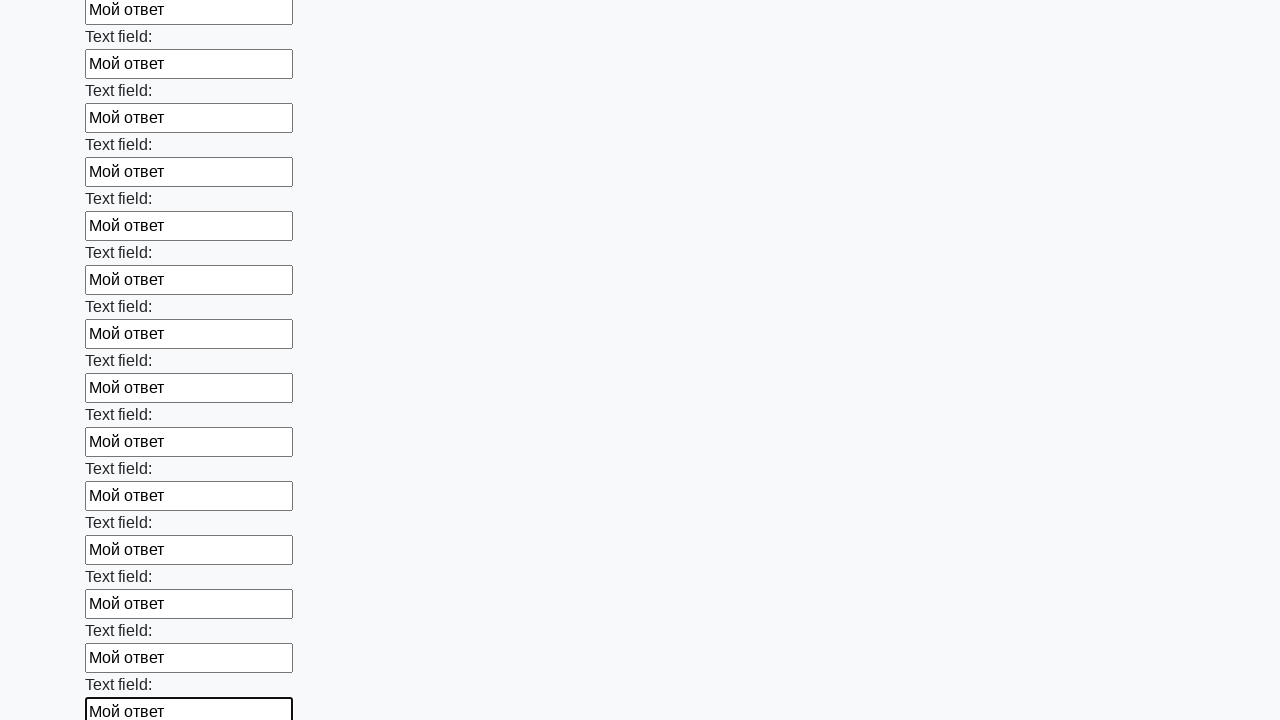

Filled an input field with 'Мой ответ' on input >> nth=73
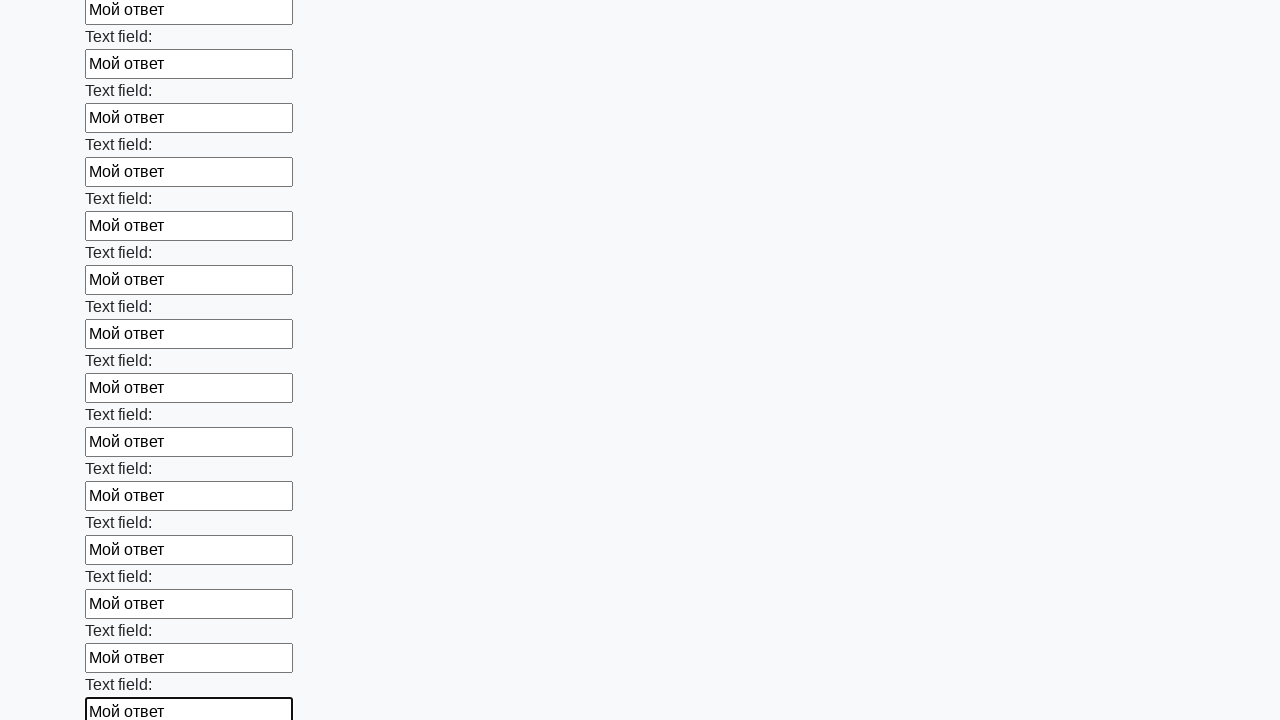

Filled an input field with 'Мой ответ' on input >> nth=74
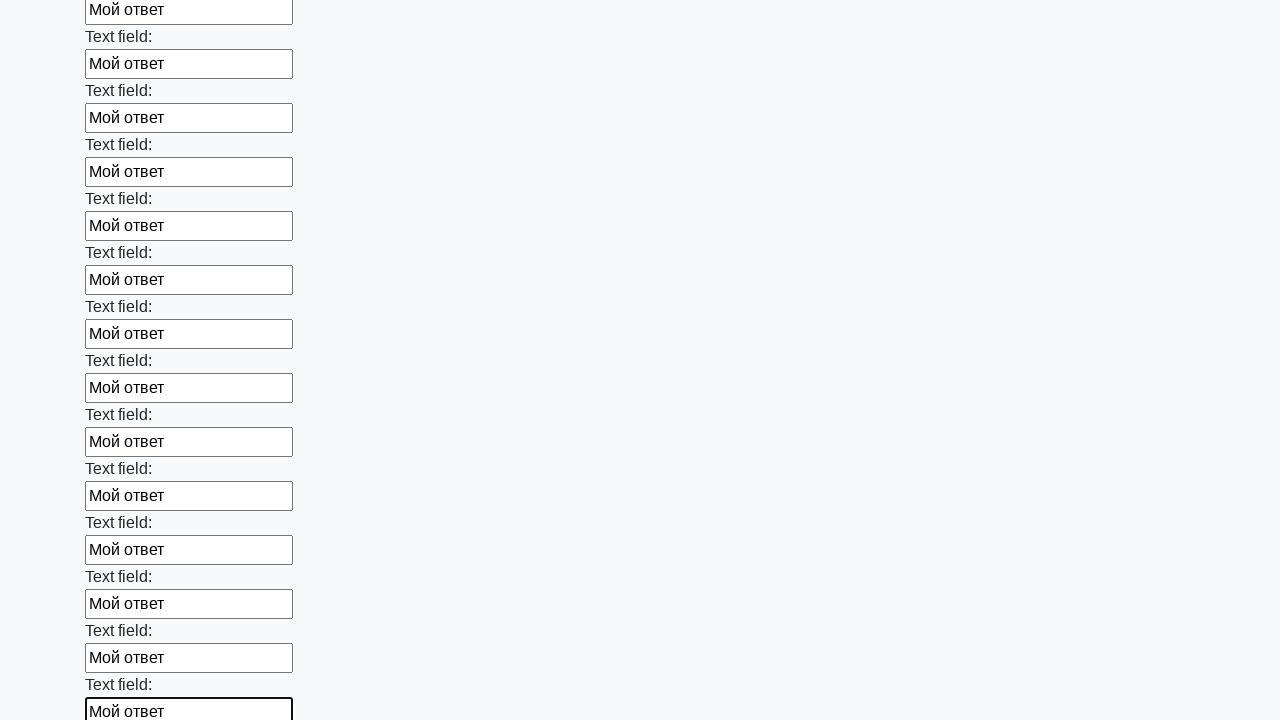

Filled an input field with 'Мой ответ' on input >> nth=75
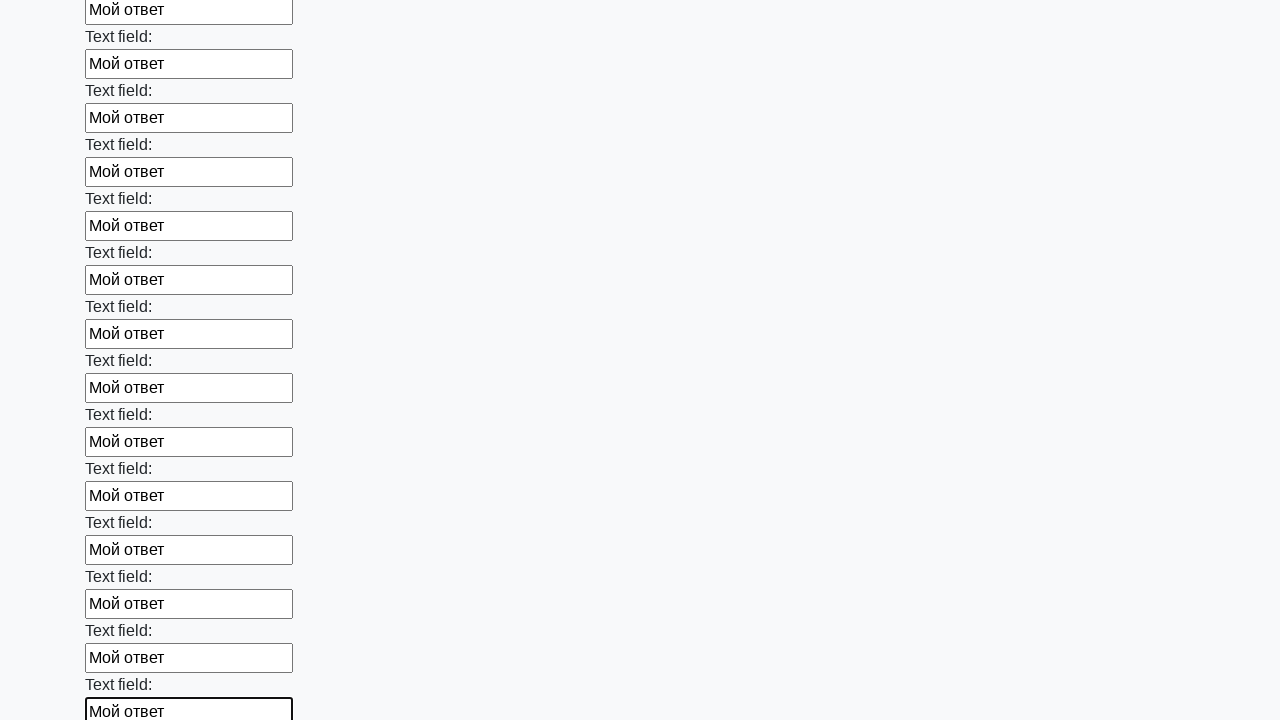

Filled an input field with 'Мой ответ' on input >> nth=76
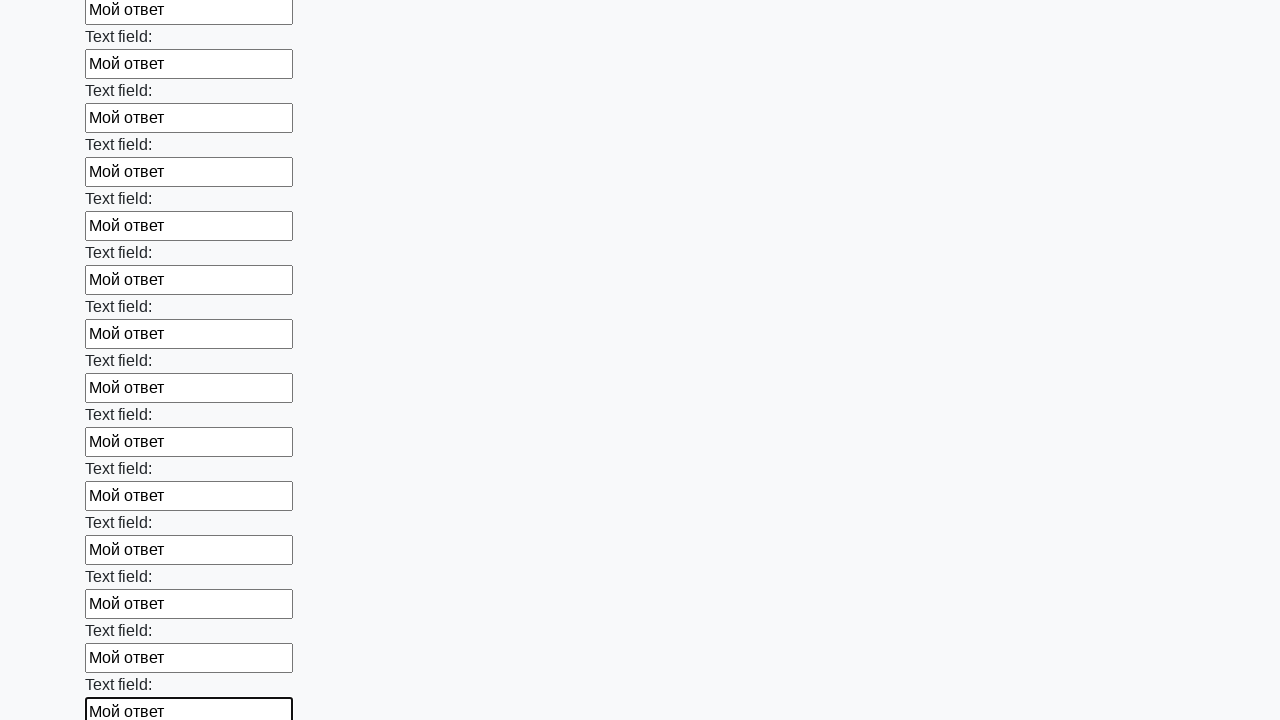

Filled an input field with 'Мой ответ' on input >> nth=77
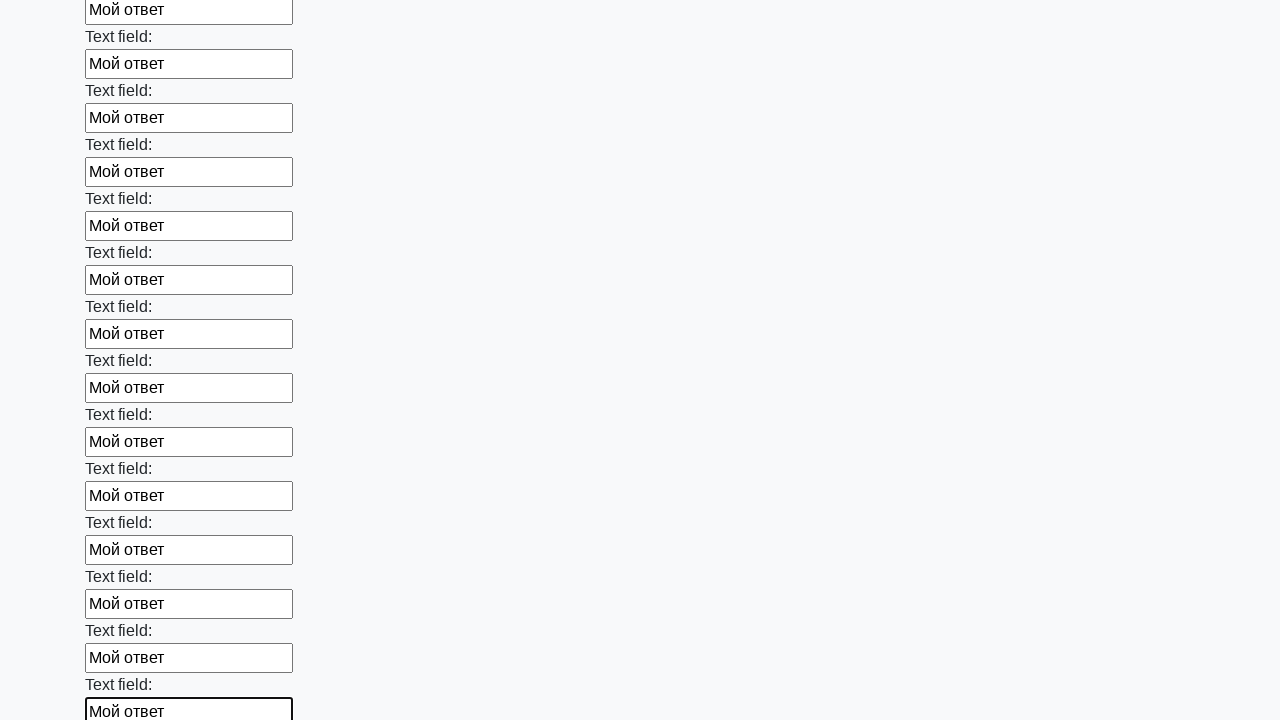

Filled an input field with 'Мой ответ' on input >> nth=78
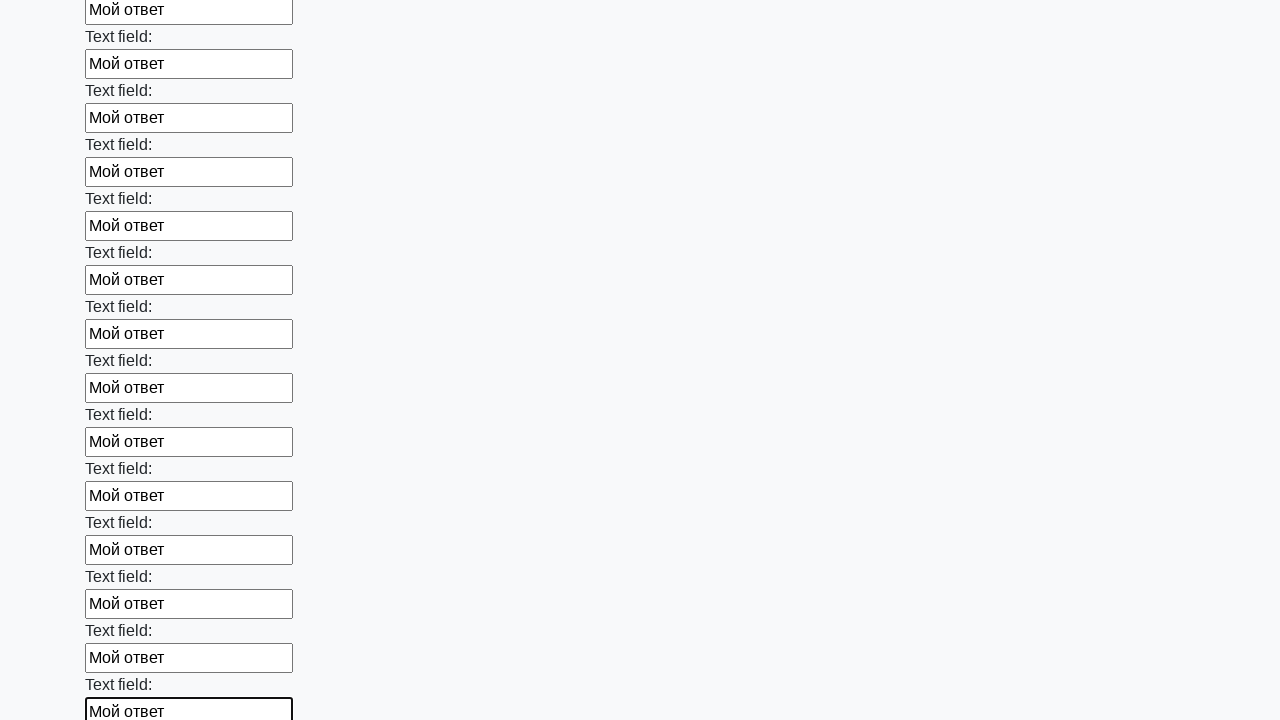

Filled an input field with 'Мой ответ' on input >> nth=79
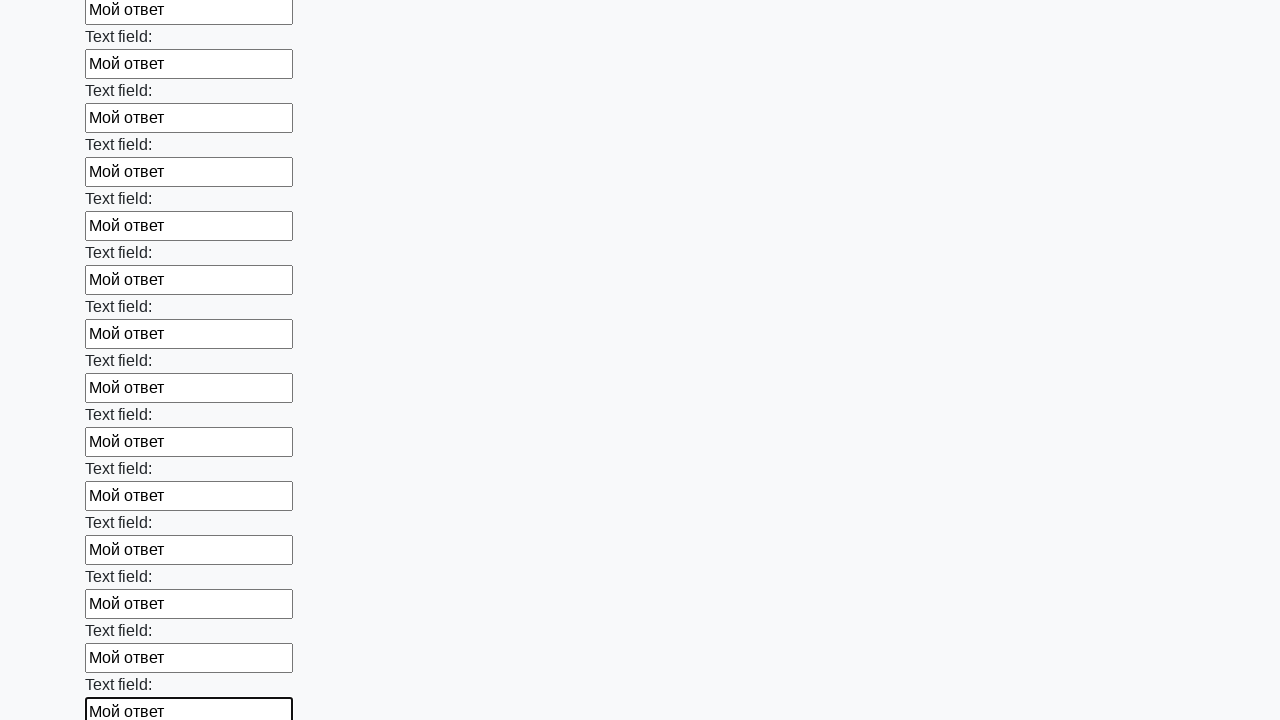

Filled an input field with 'Мой ответ' on input >> nth=80
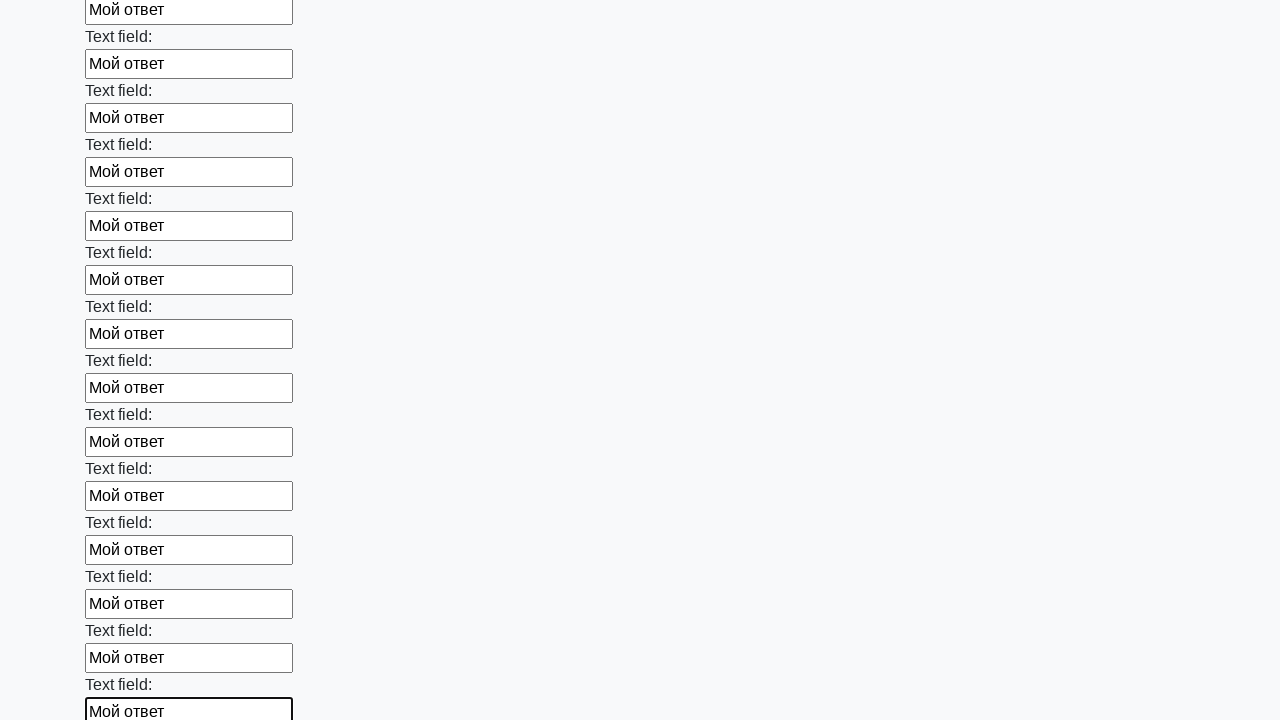

Filled an input field with 'Мой ответ' on input >> nth=81
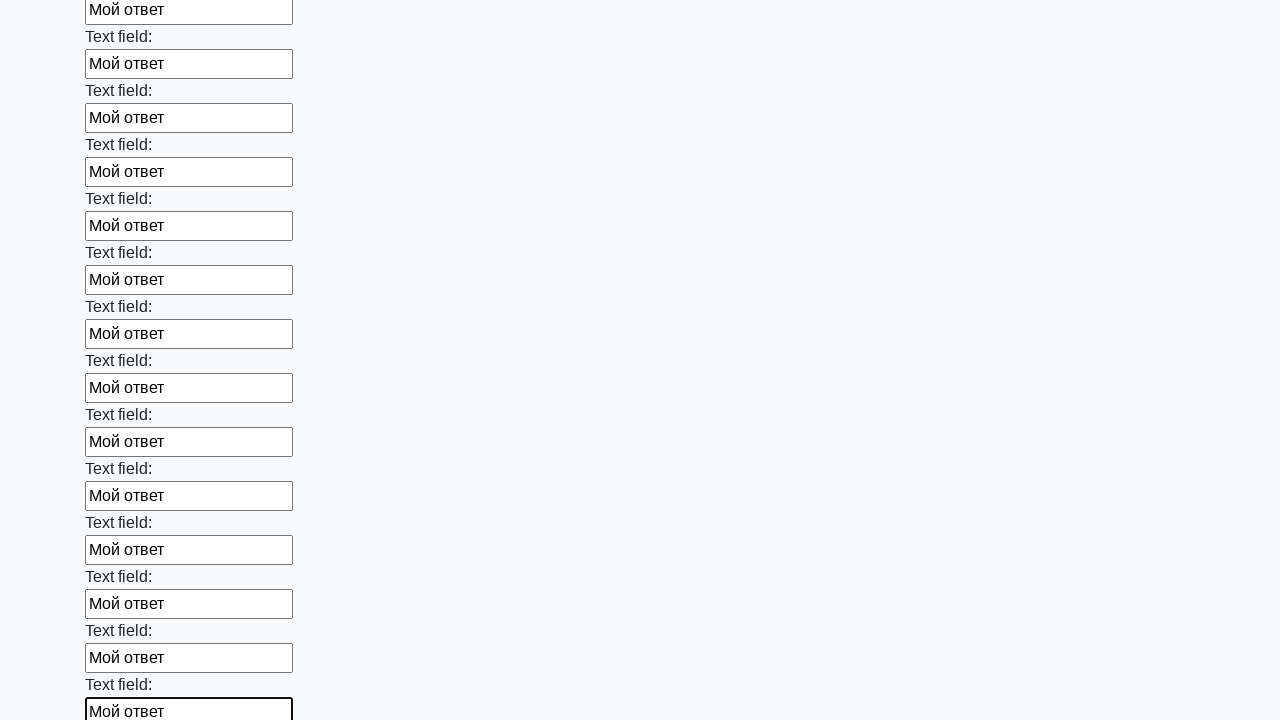

Filled an input field with 'Мой ответ' on input >> nth=82
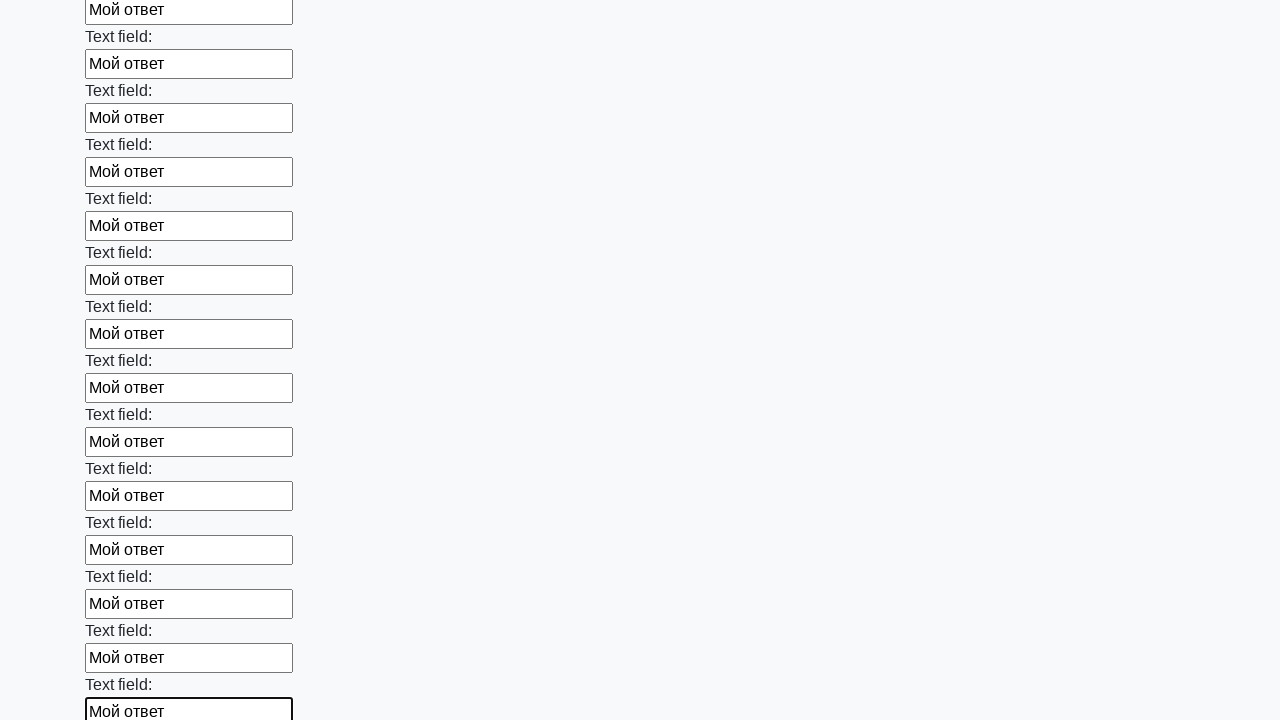

Filled an input field with 'Мой ответ' on input >> nth=83
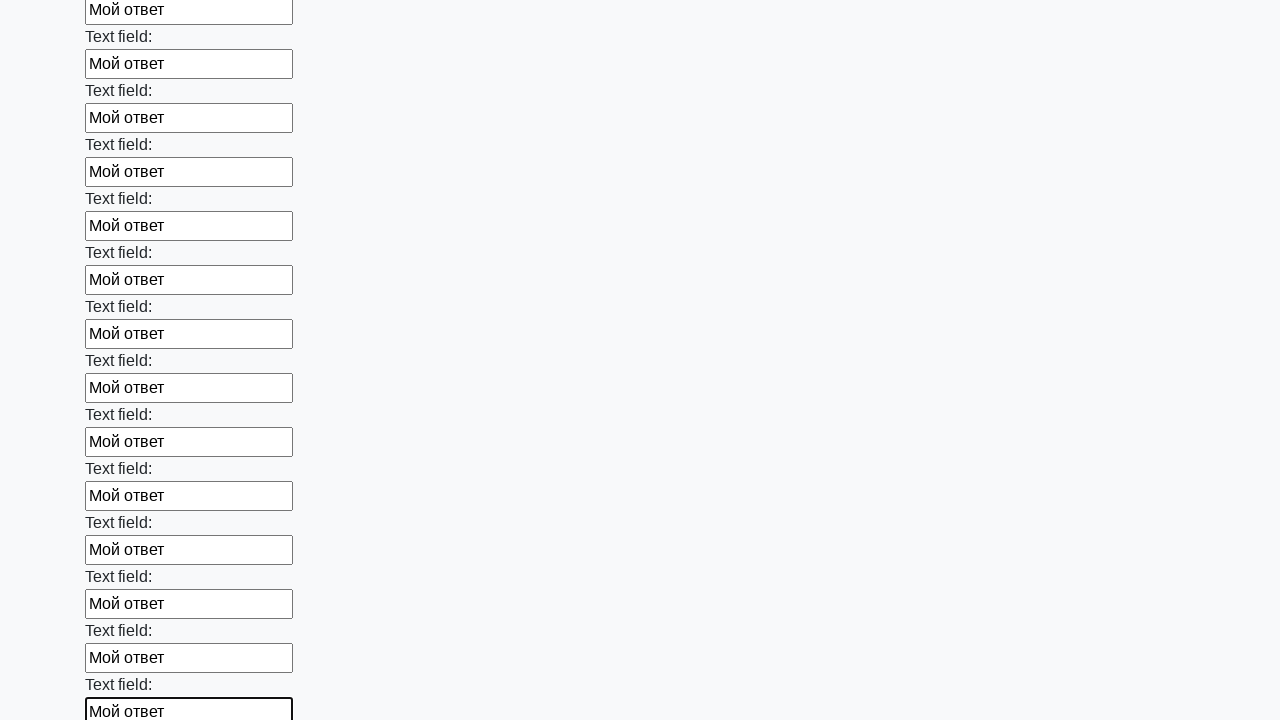

Filled an input field with 'Мой ответ' on input >> nth=84
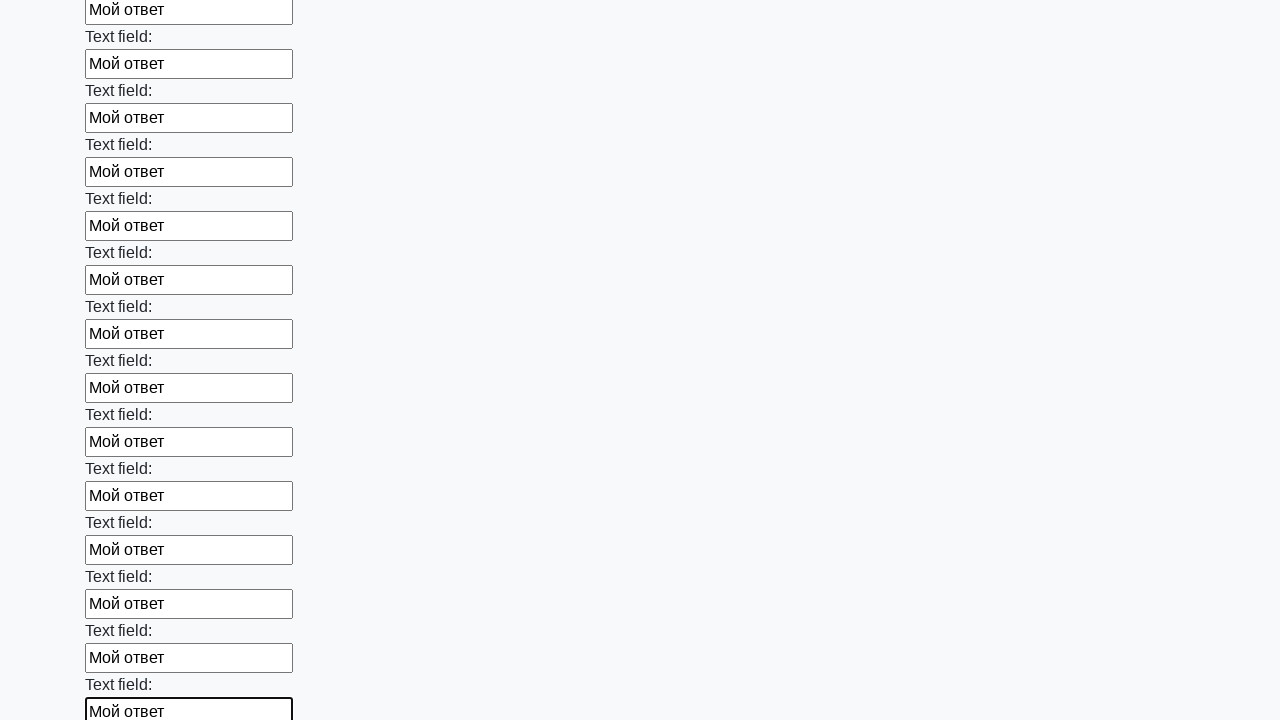

Filled an input field with 'Мой ответ' on input >> nth=85
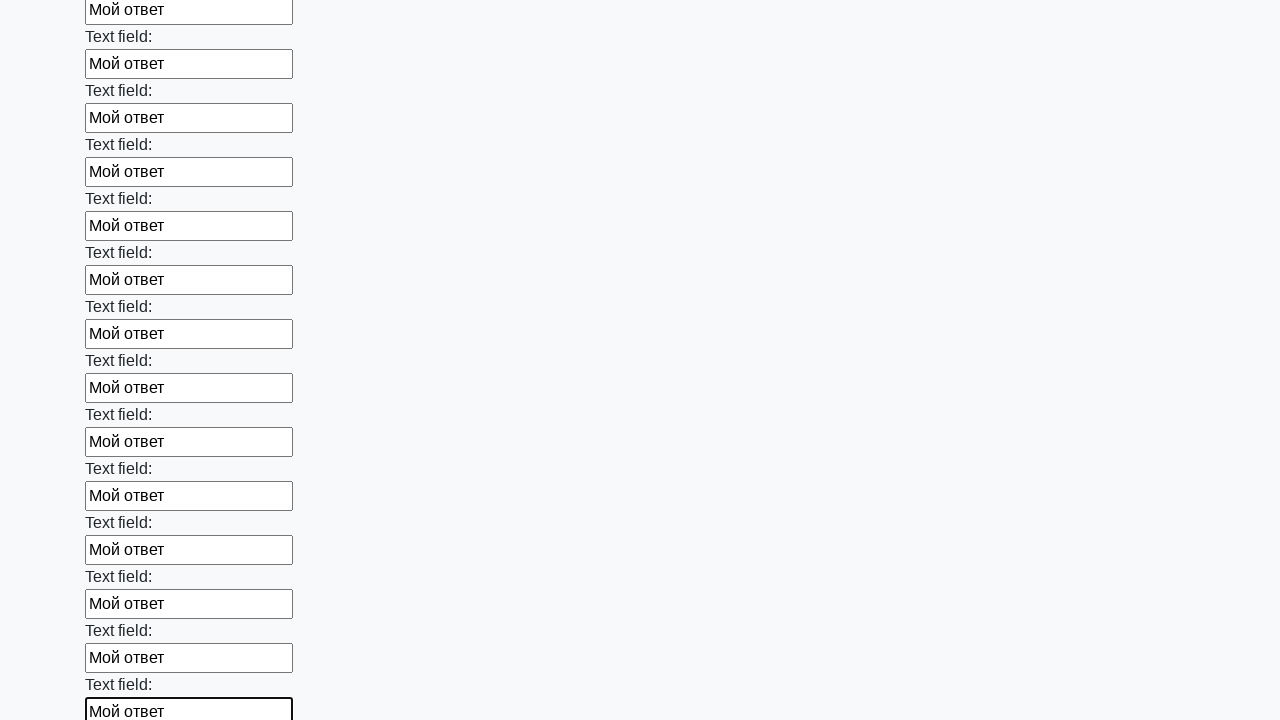

Filled an input field with 'Мой ответ' on input >> nth=86
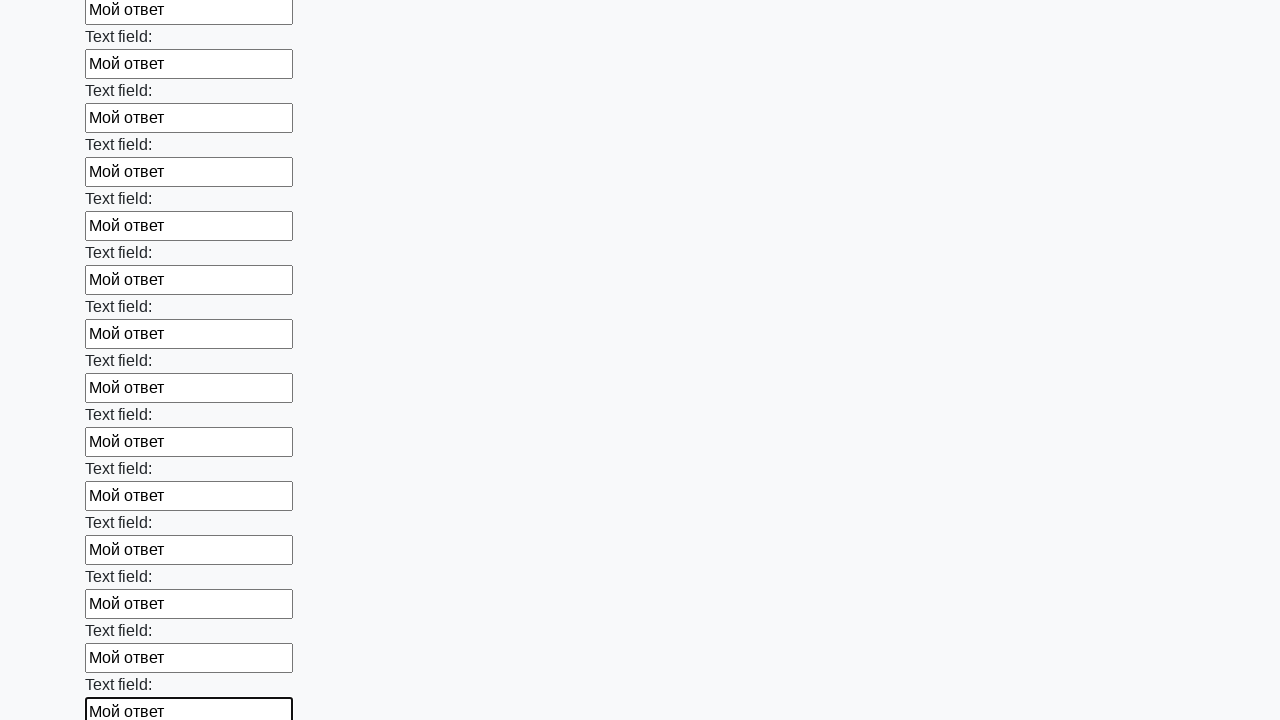

Filled an input field with 'Мой ответ' on input >> nth=87
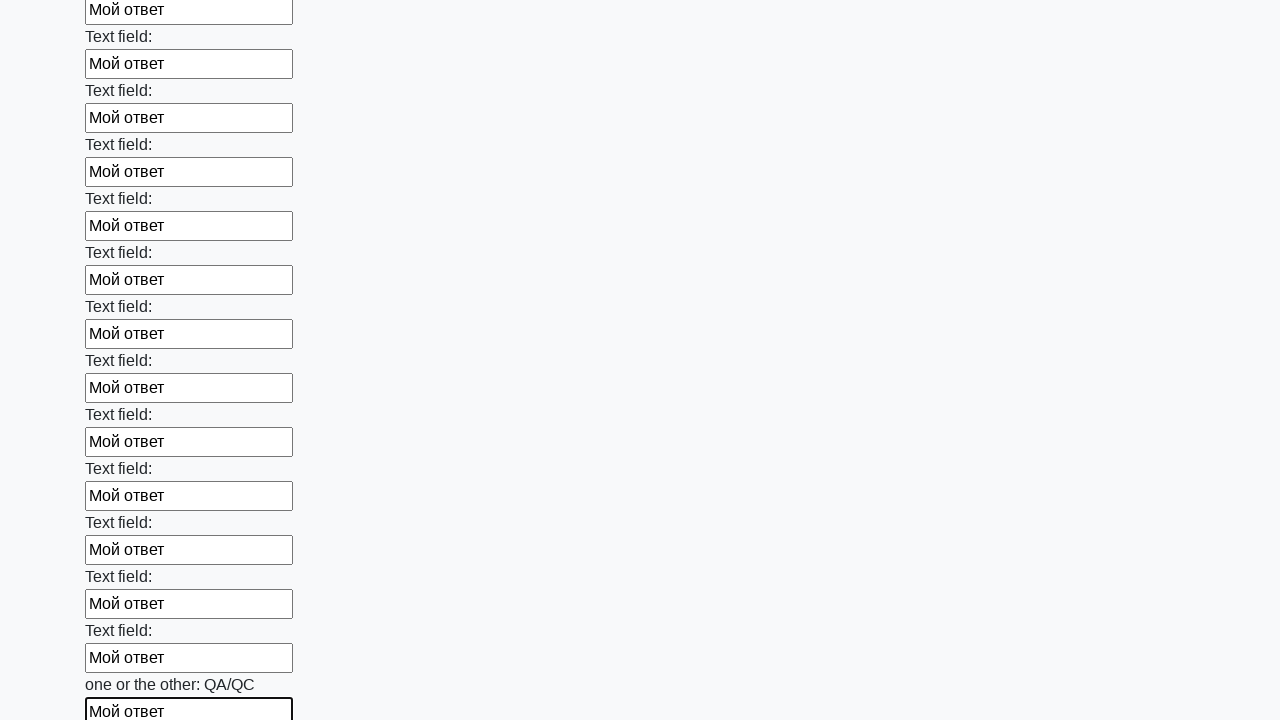

Filled an input field with 'Мой ответ' on input >> nth=88
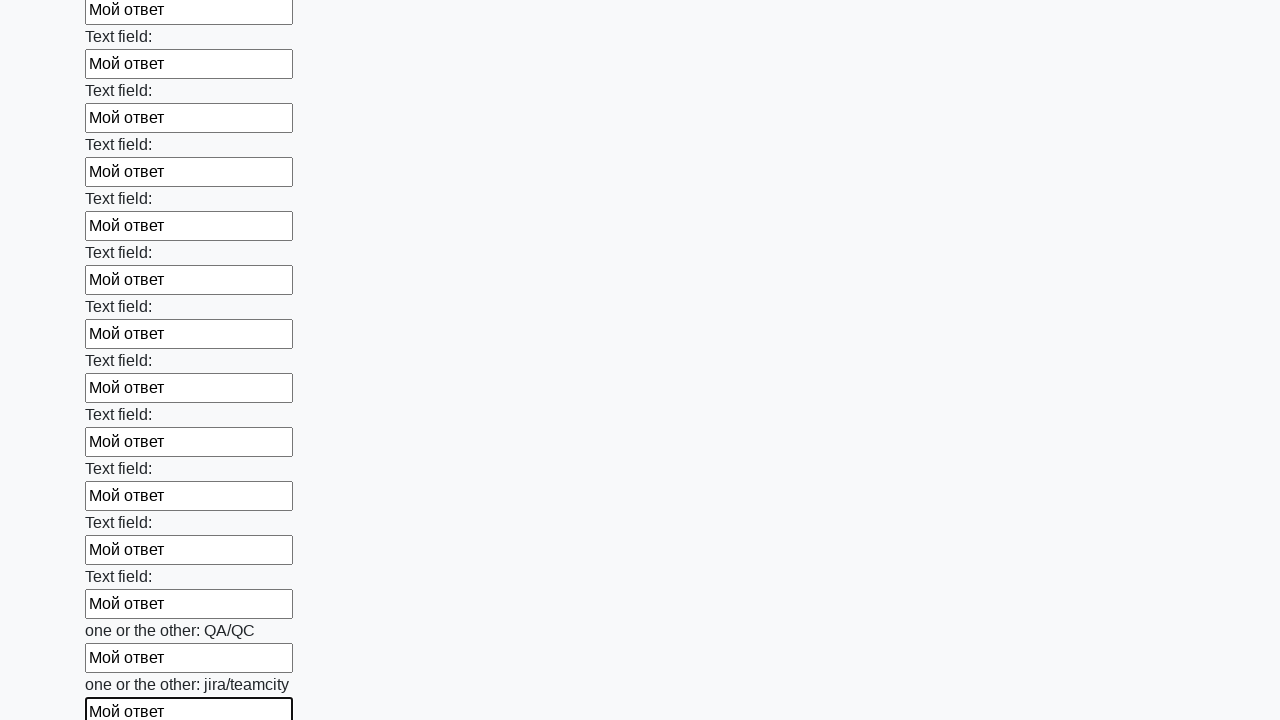

Filled an input field with 'Мой ответ' on input >> nth=89
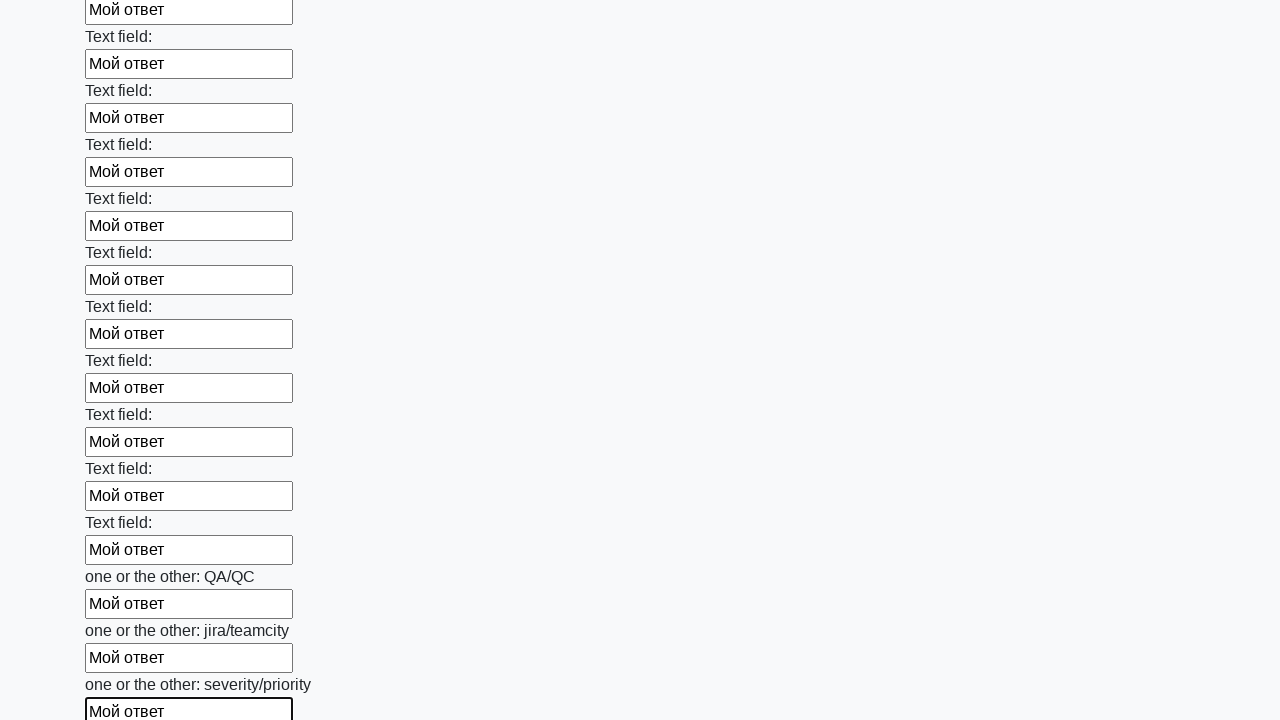

Filled an input field with 'Мой ответ' on input >> nth=90
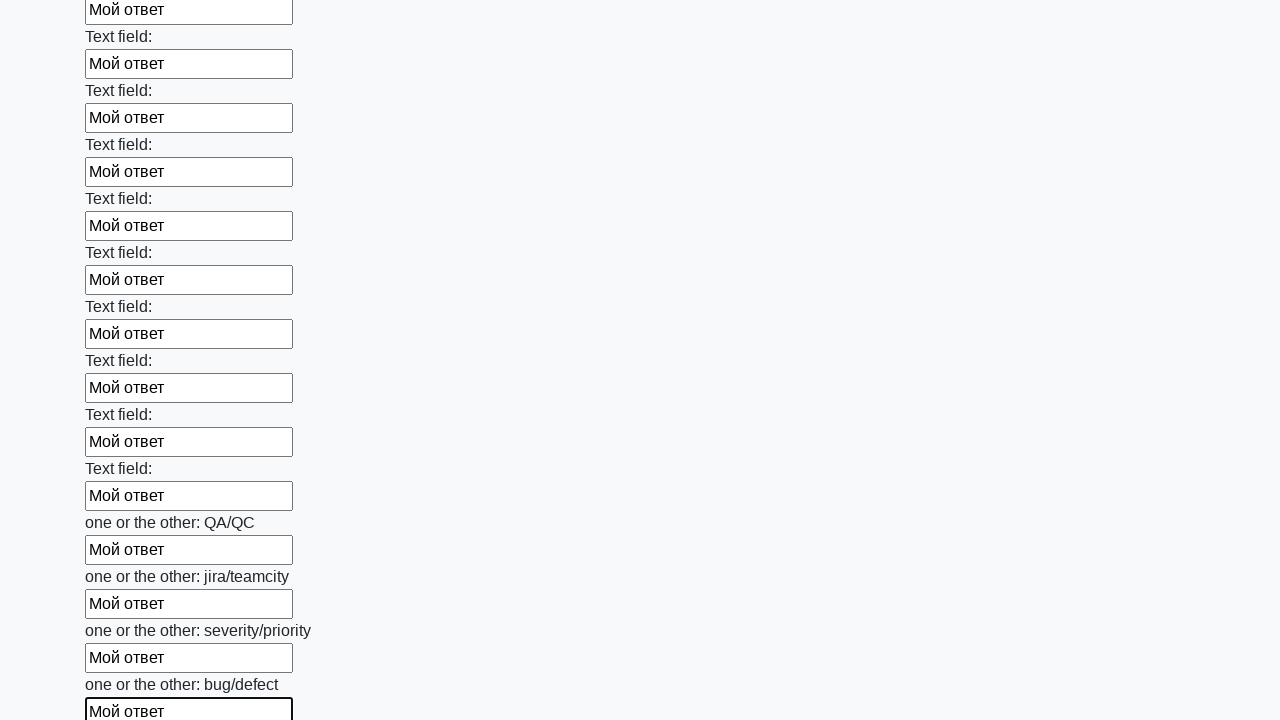

Filled an input field with 'Мой ответ' on input >> nth=91
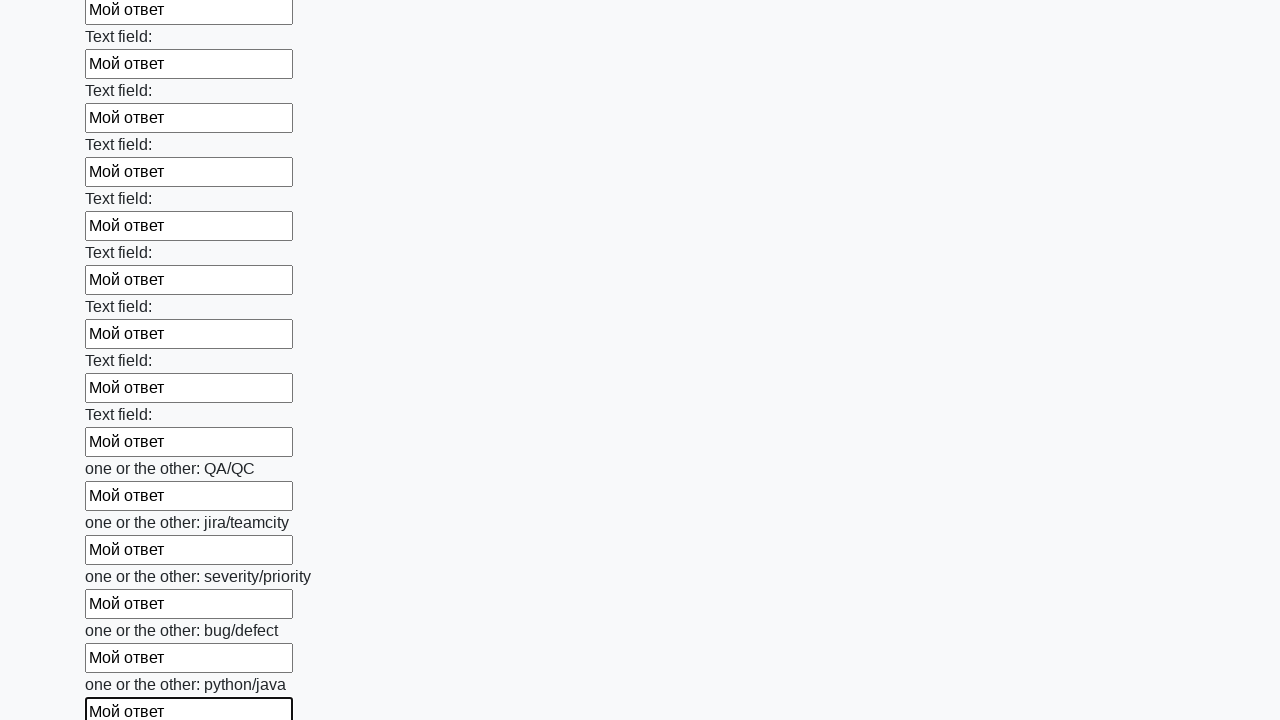

Filled an input field with 'Мой ответ' on input >> nth=92
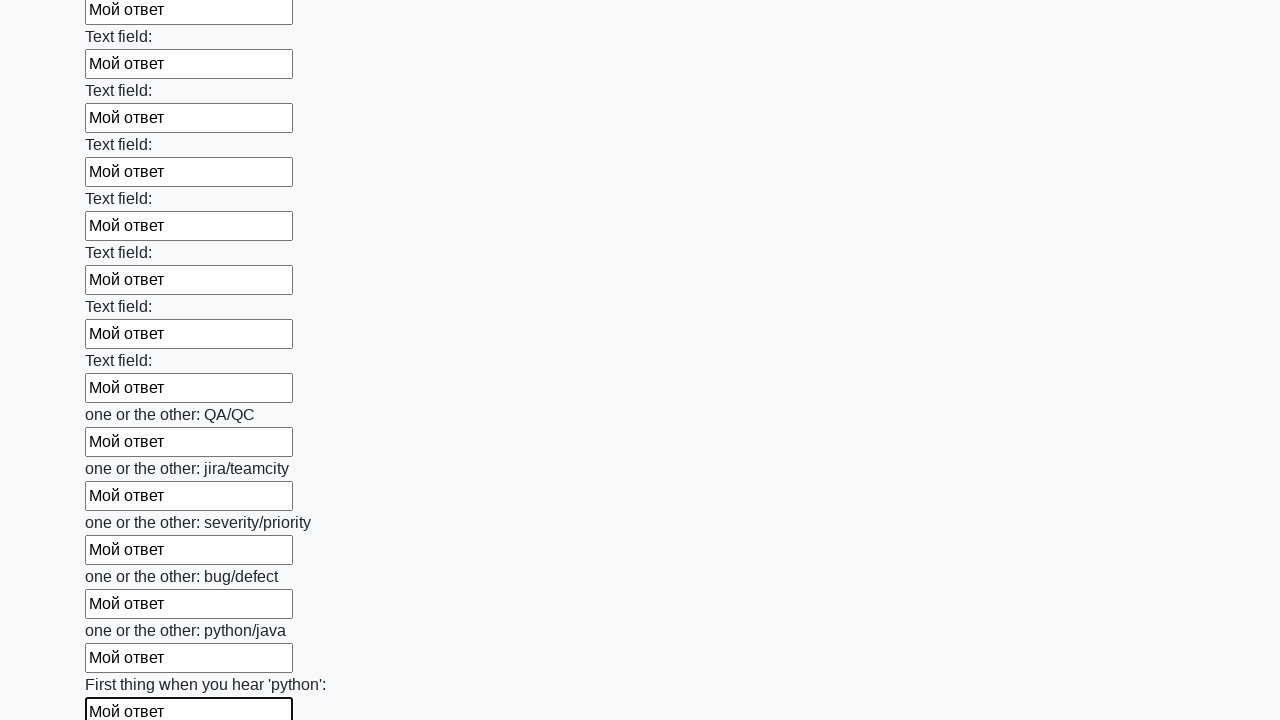

Filled an input field with 'Мой ответ' on input >> nth=93
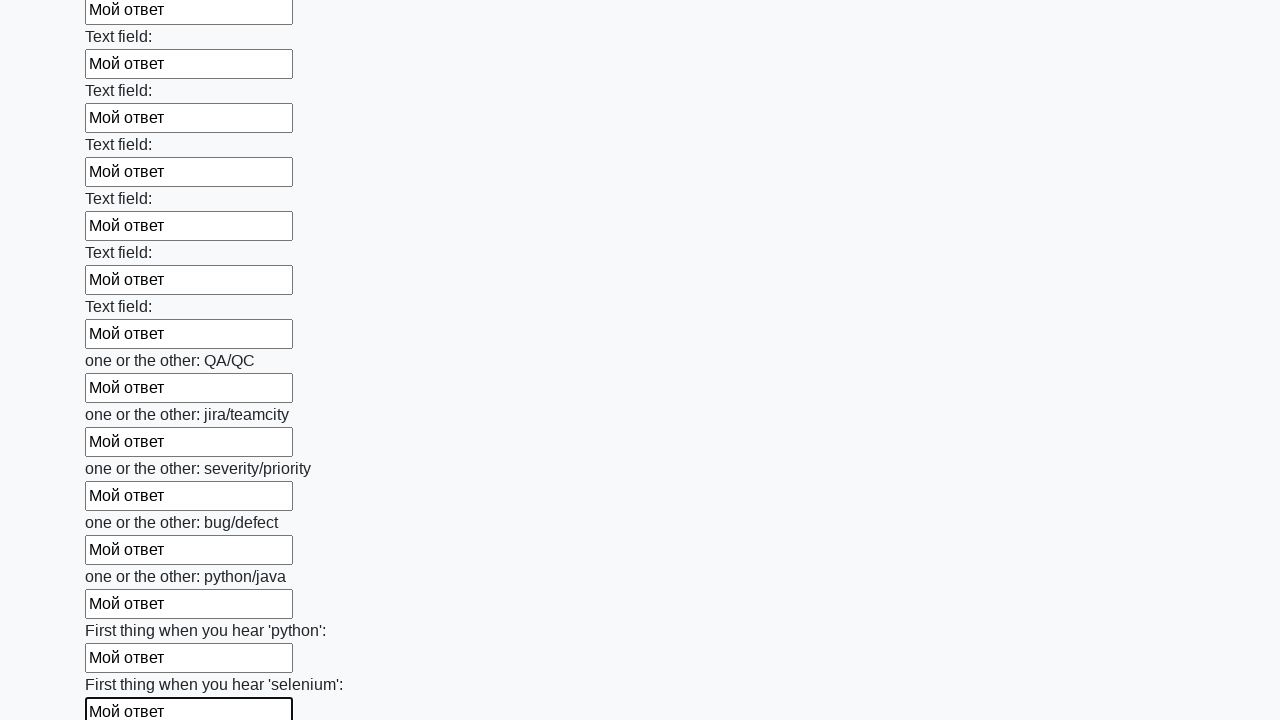

Filled an input field with 'Мой ответ' on input >> nth=94
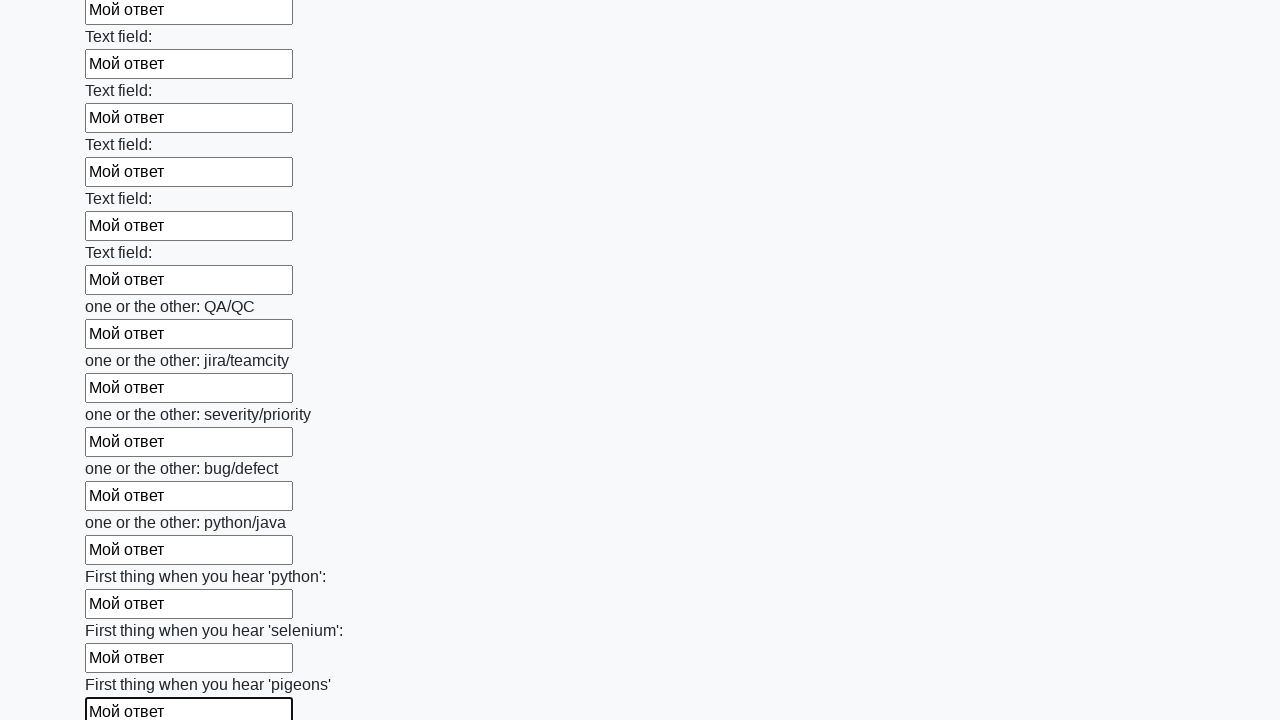

Filled an input field with 'Мой ответ' on input >> nth=95
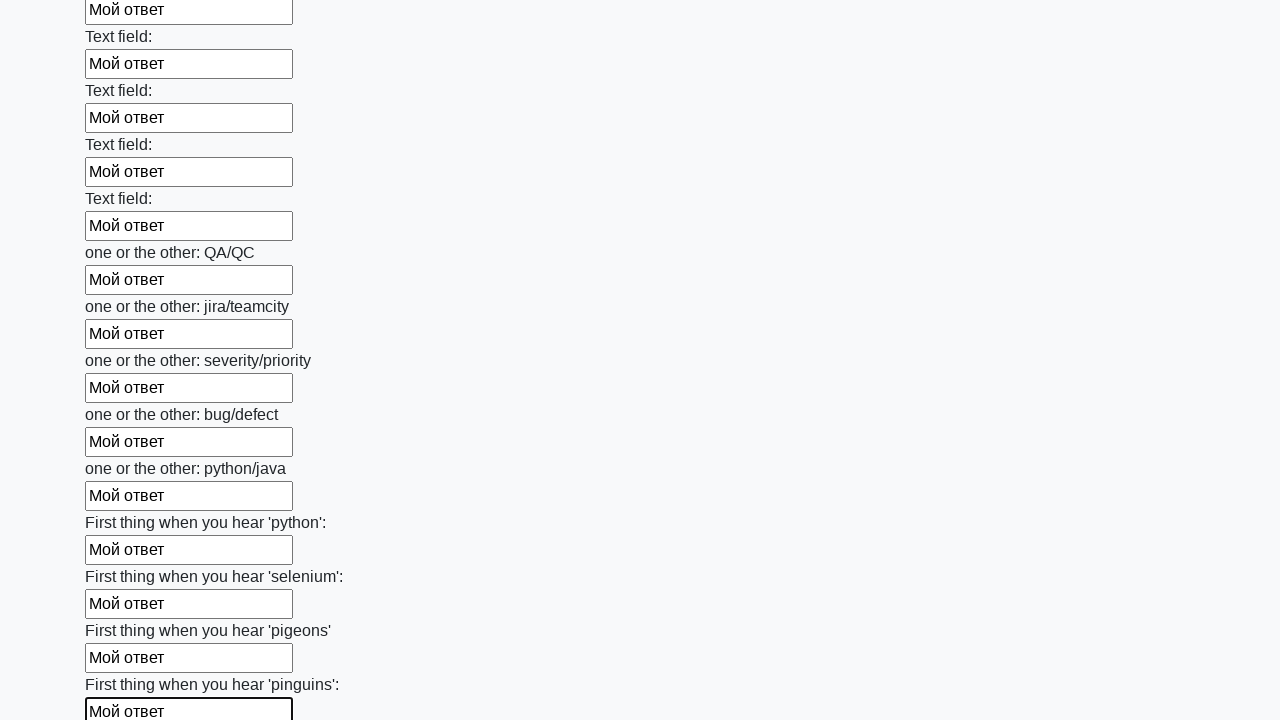

Filled an input field with 'Мой ответ' on input >> nth=96
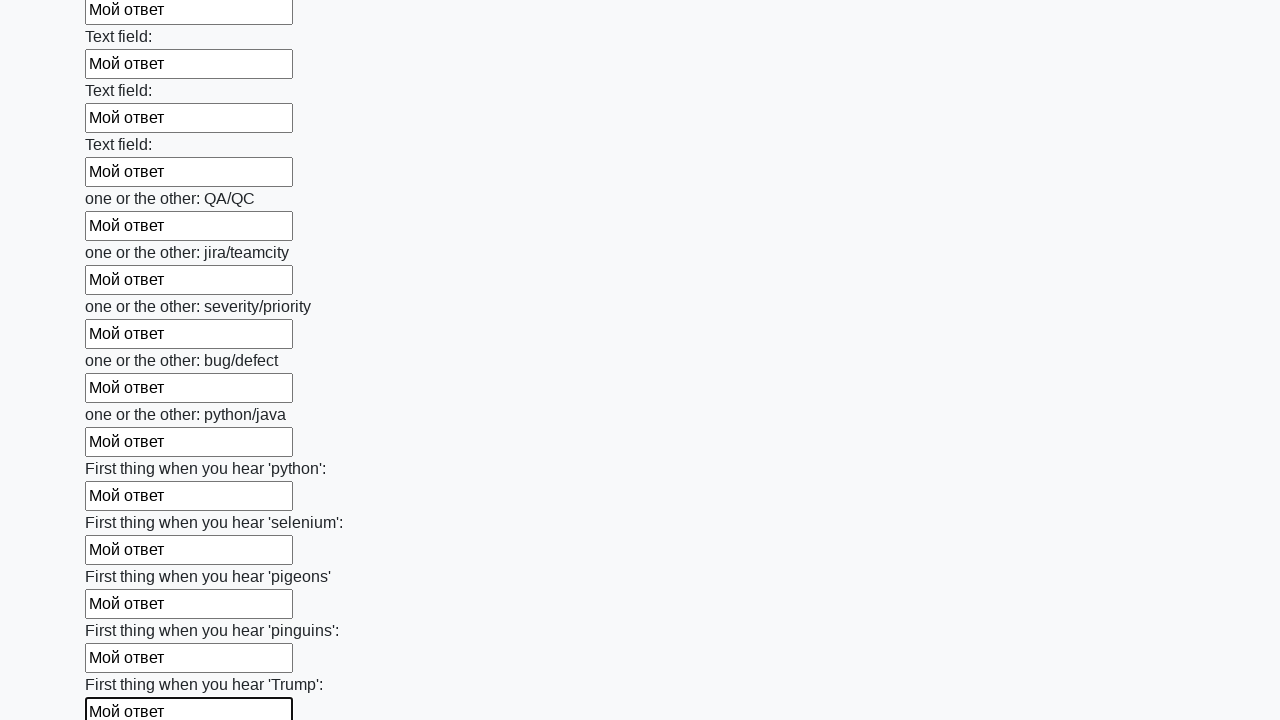

Filled an input field with 'Мой ответ' on input >> nth=97
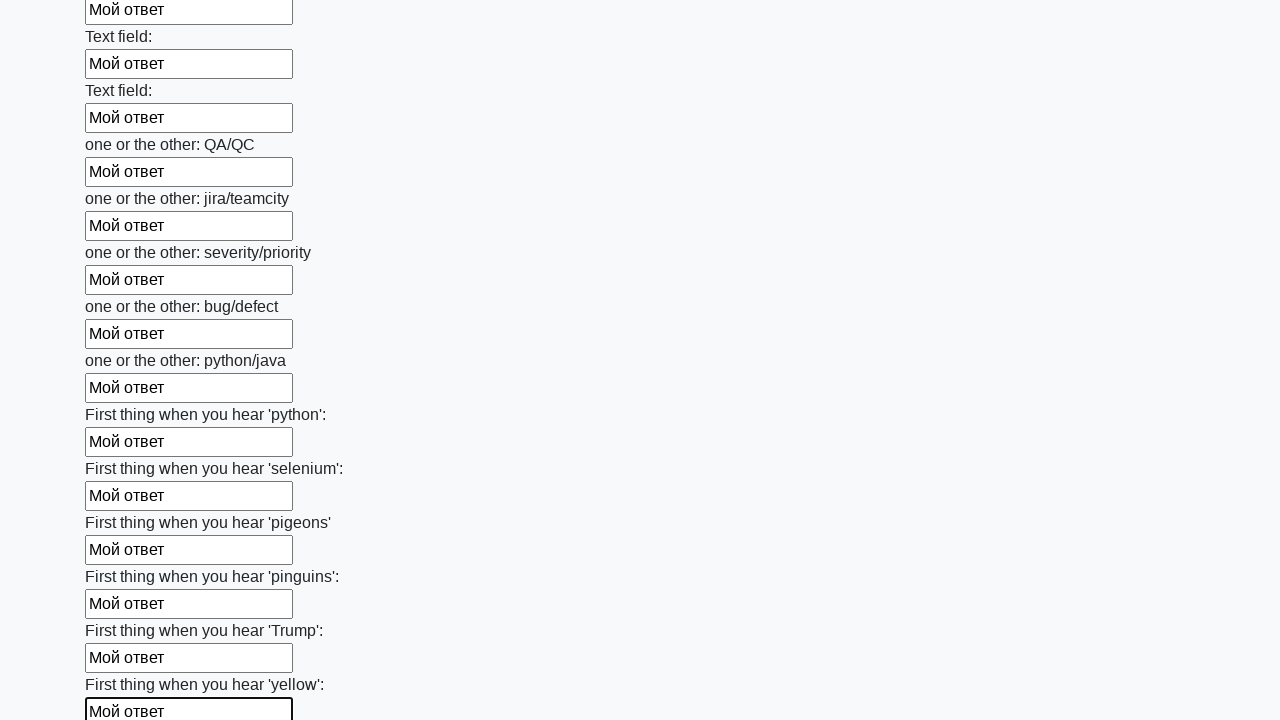

Filled an input field with 'Мой ответ' on input >> nth=98
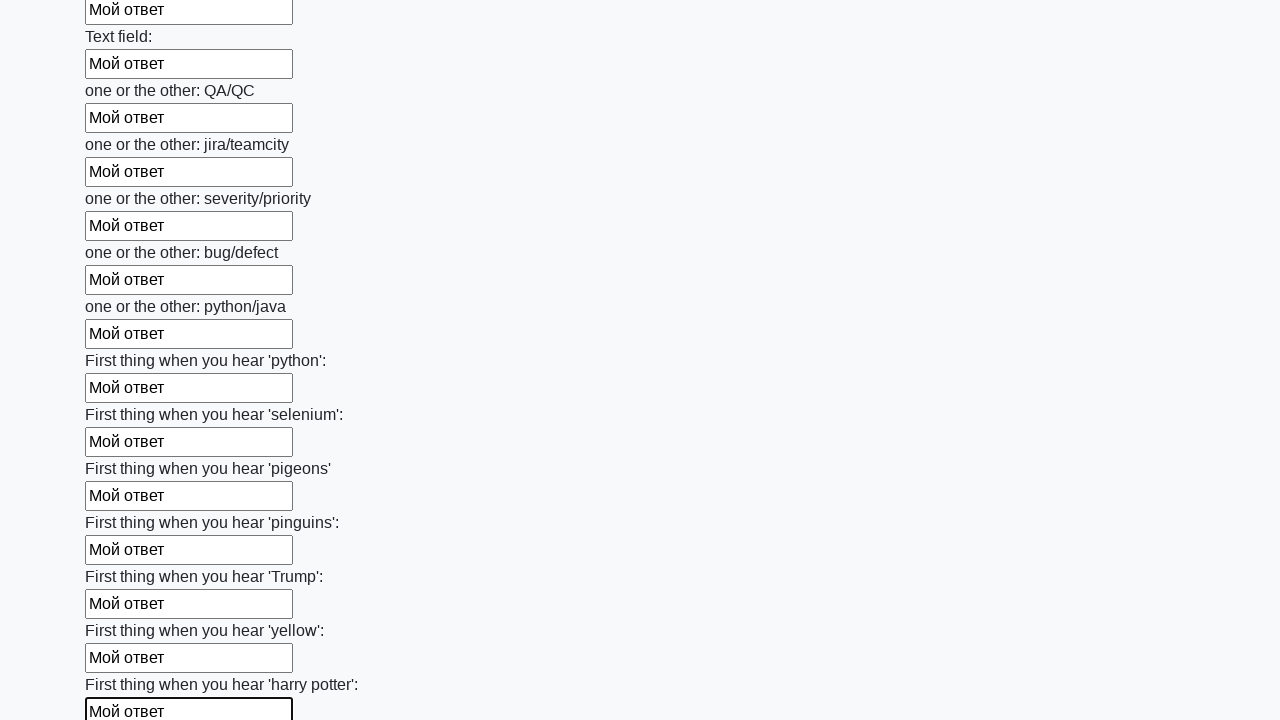

Filled an input field with 'Мой ответ' on input >> nth=99
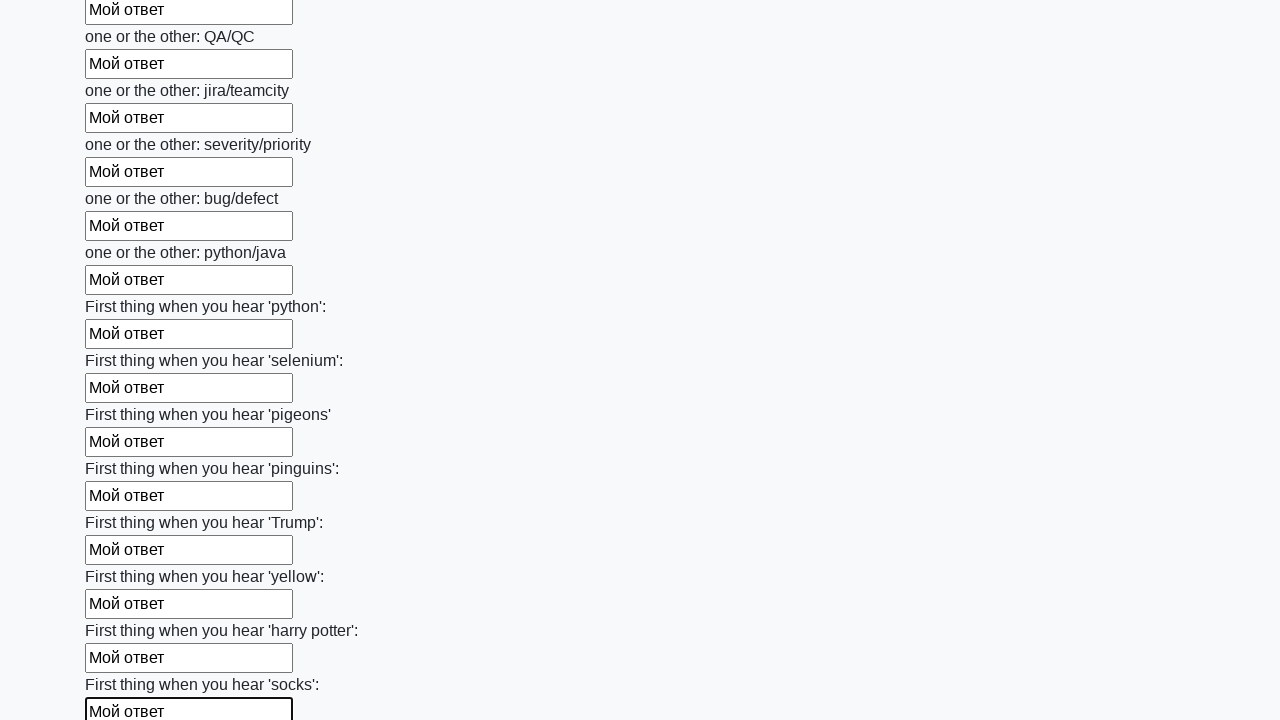

Clicked the submit button at (123, 611) on button.btn
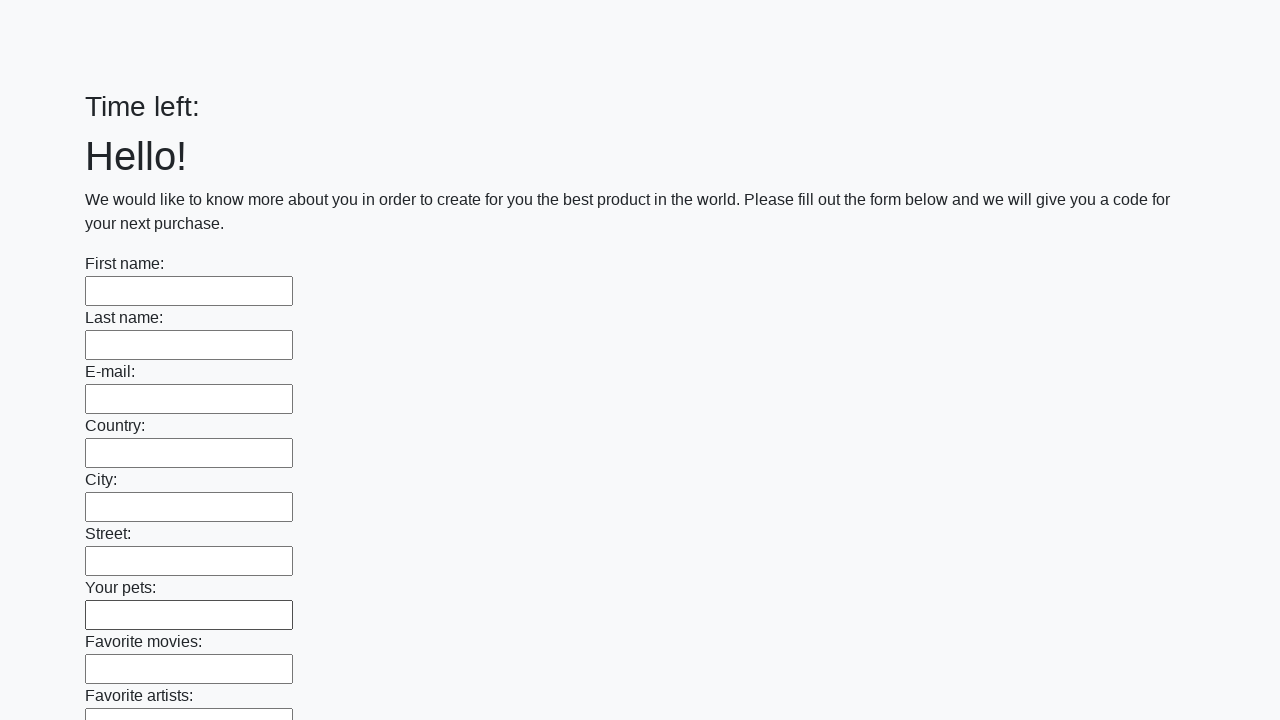

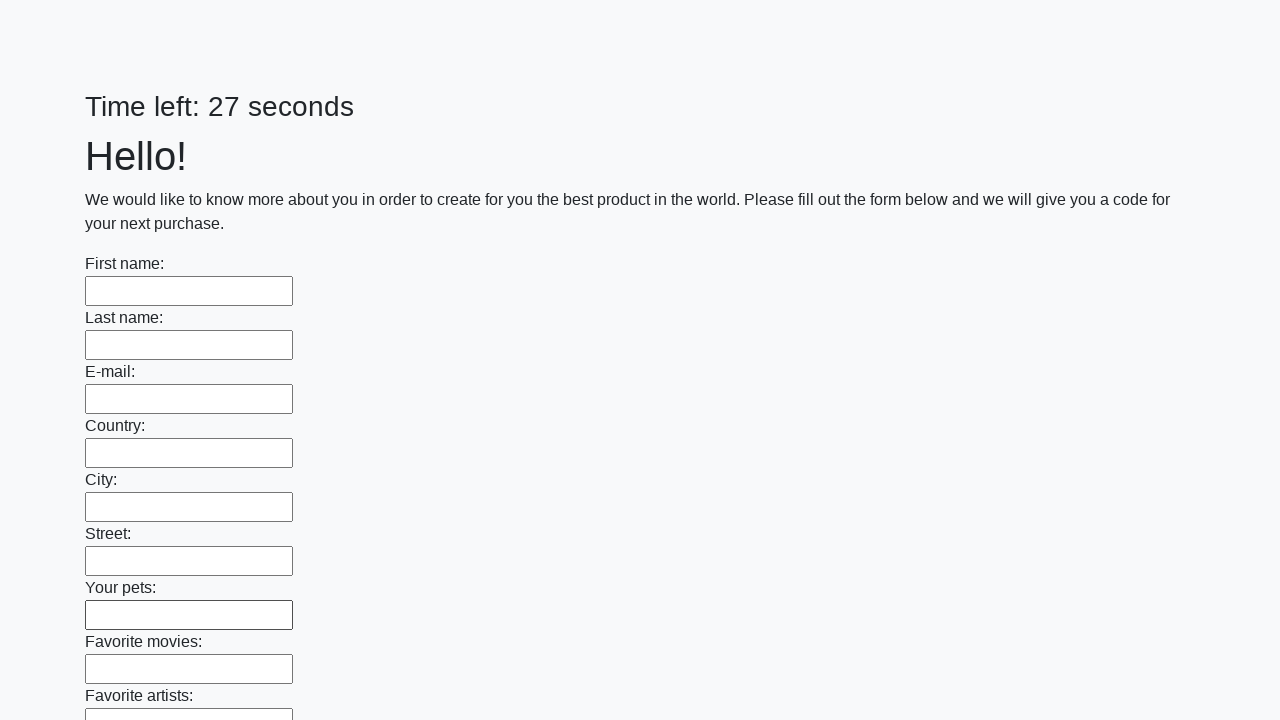